Tests filling a large form with multiple text input fields and submitting it by clicking the submit button

Starting URL: http://suninjuly.github.io/huge_form.html

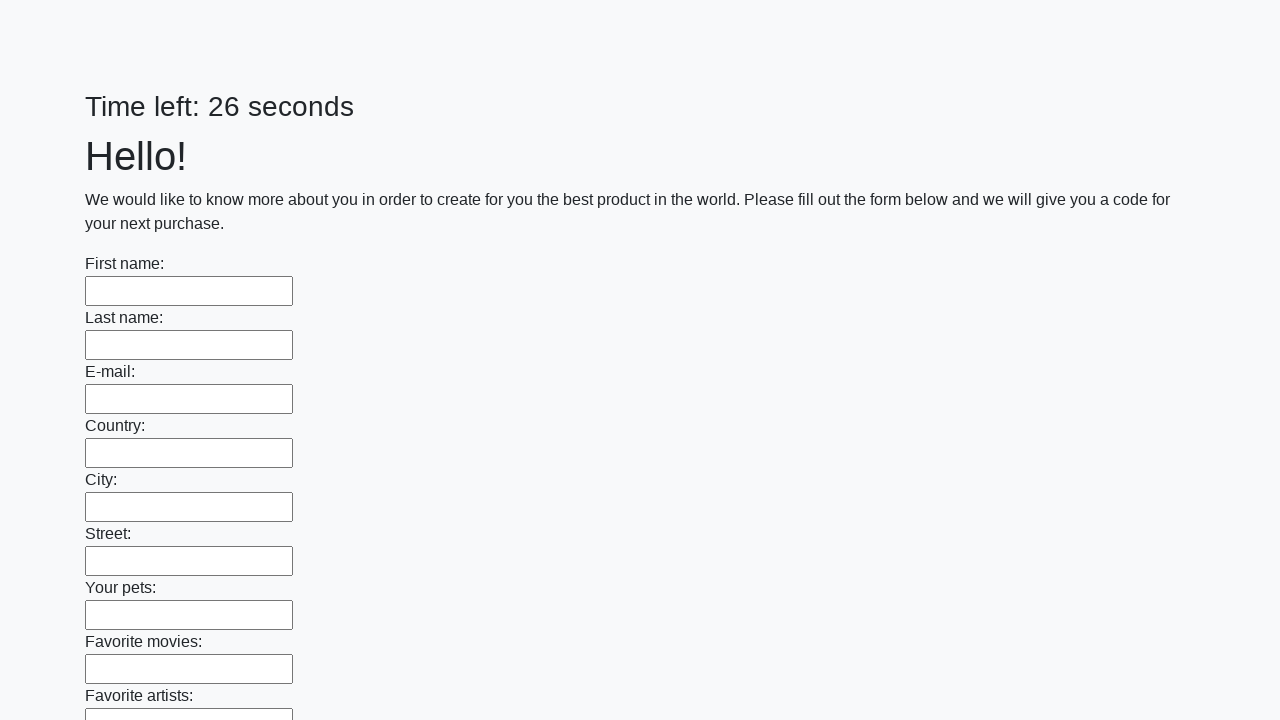

Navigated to huge form page
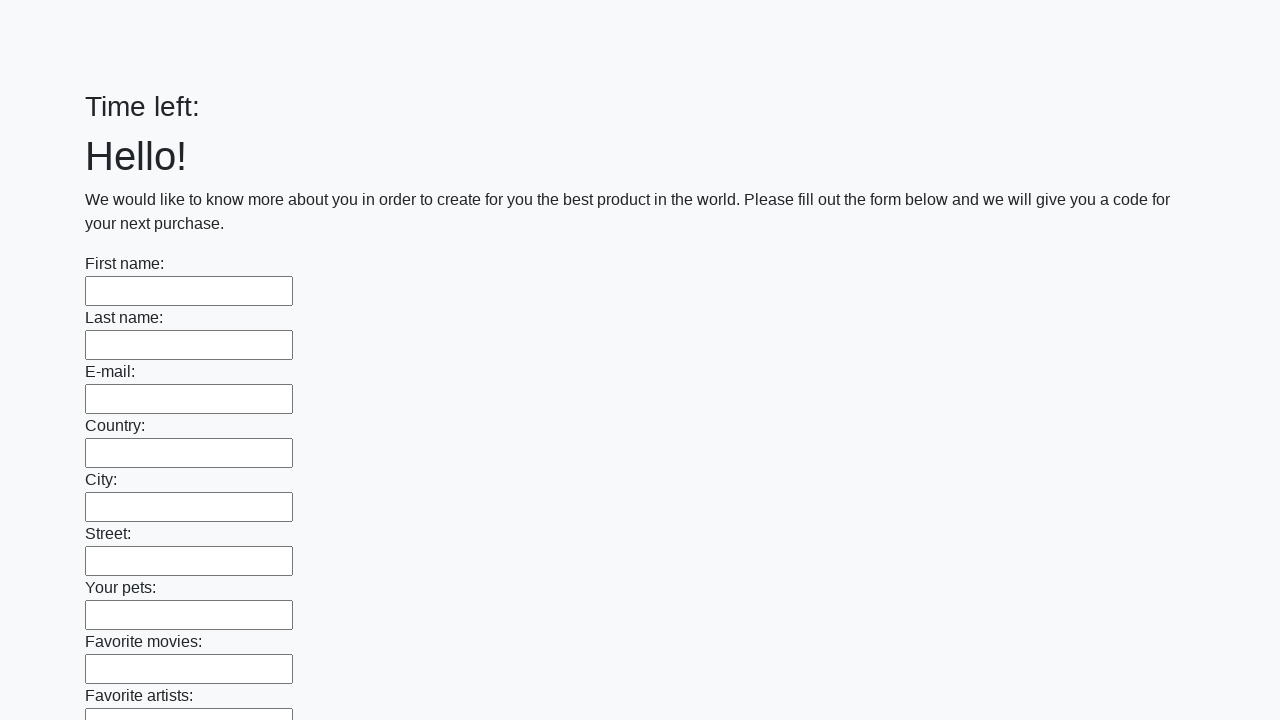

Filled text input field with 'Мой ответ' on input[type="text"] >> nth=0
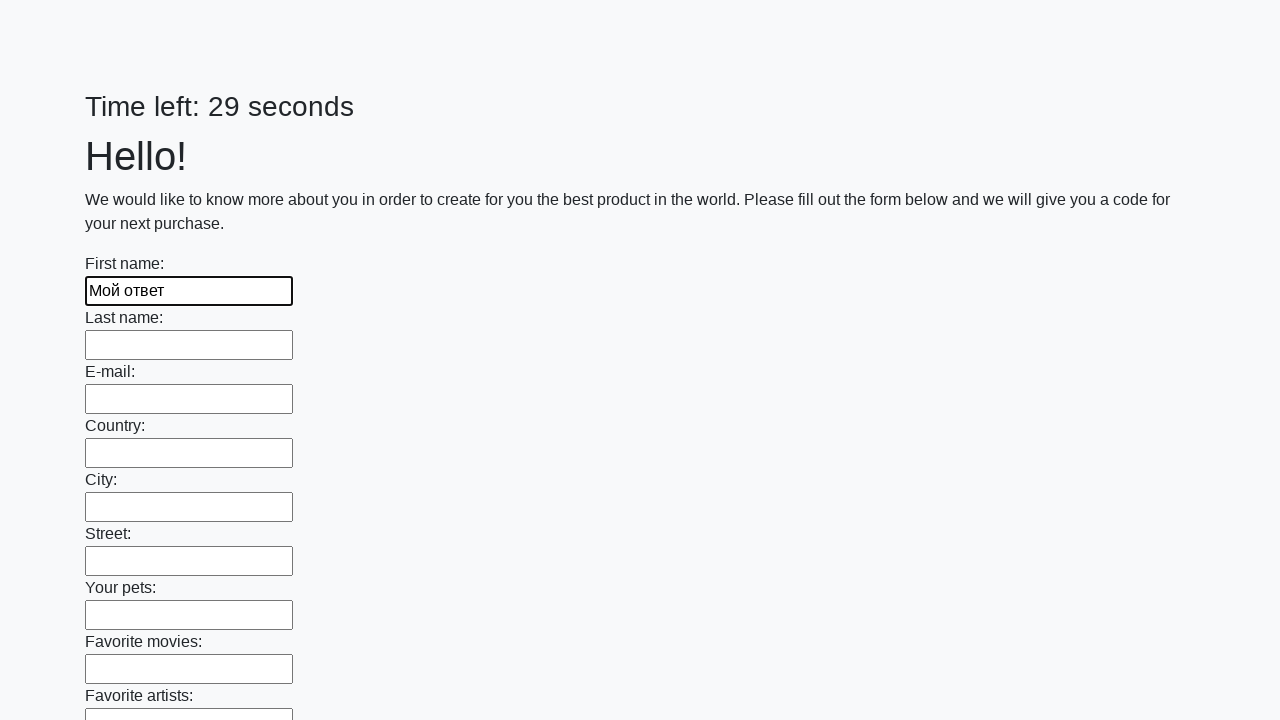

Filled text input field with 'Мой ответ' on input[type="text"] >> nth=1
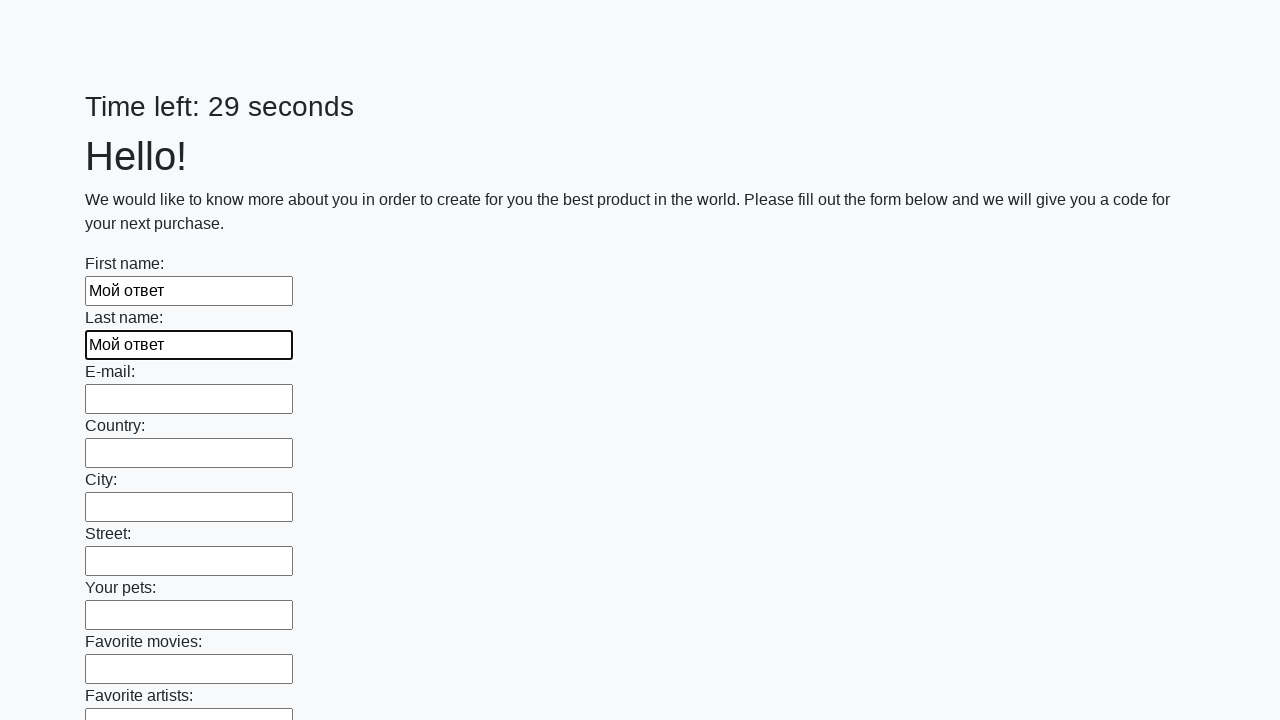

Filled text input field with 'Мой ответ' on input[type="text"] >> nth=2
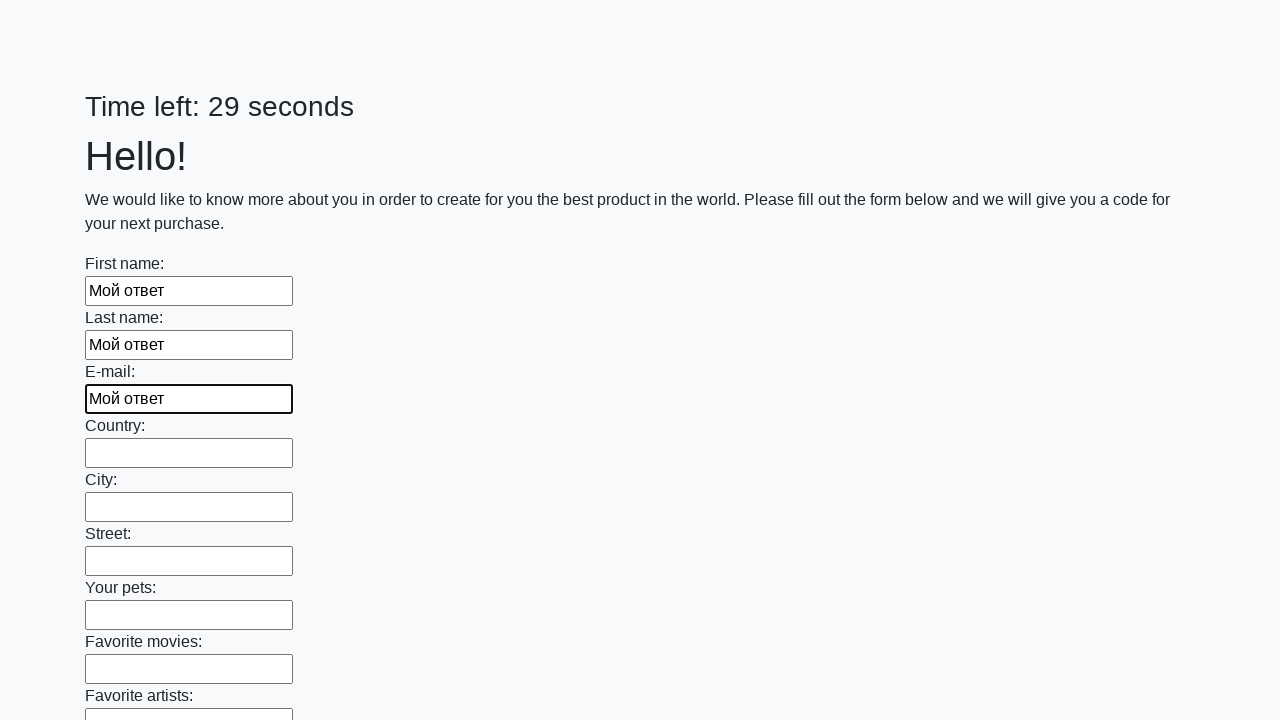

Filled text input field with 'Мой ответ' on input[type="text"] >> nth=3
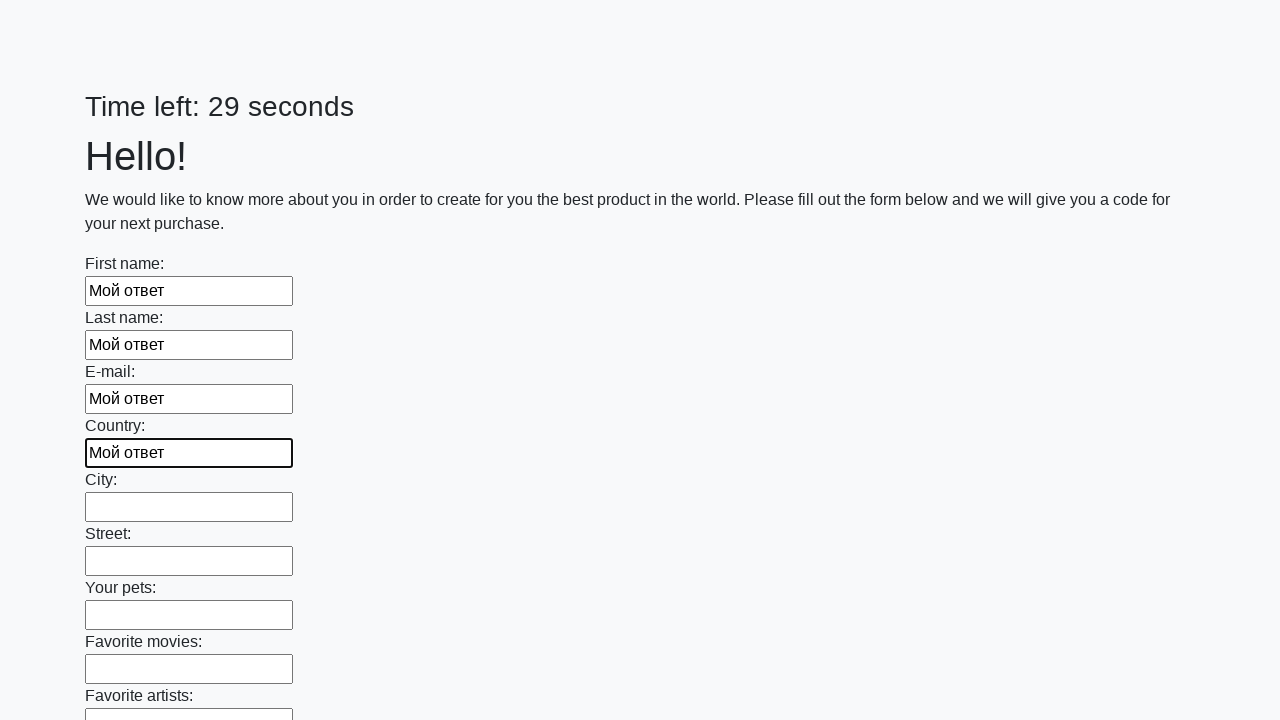

Filled text input field with 'Мой ответ' on input[type="text"] >> nth=4
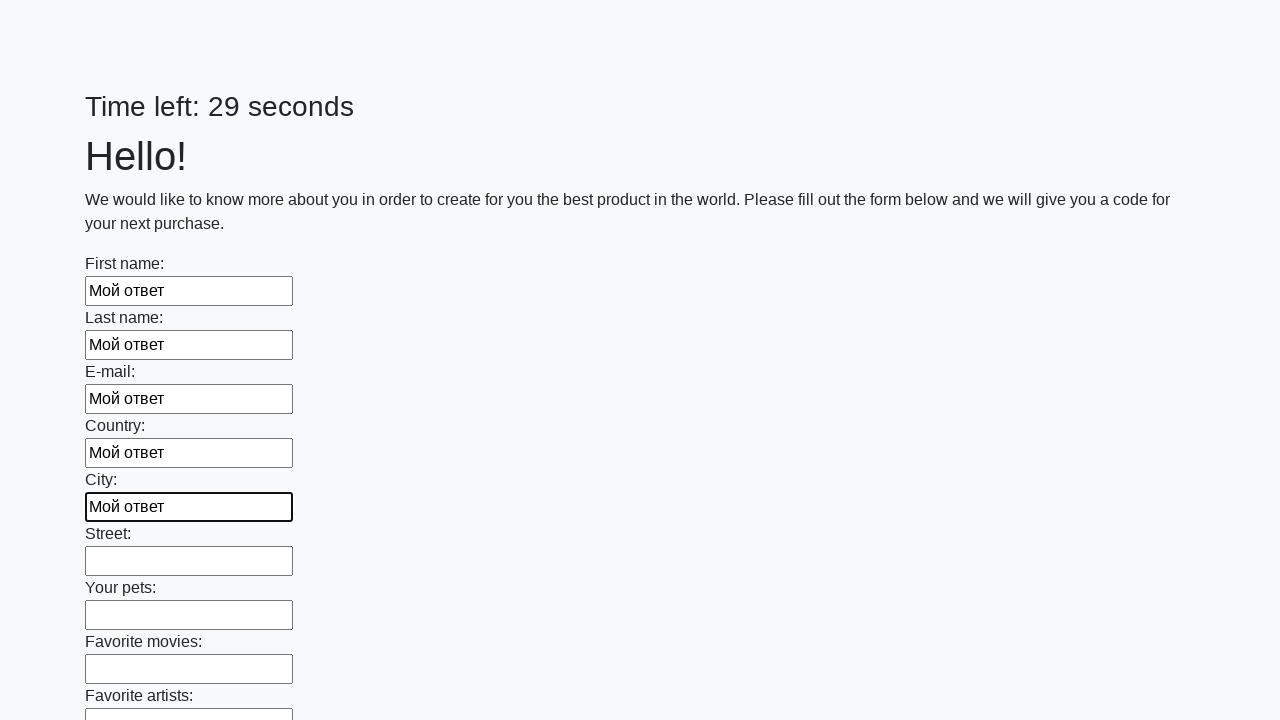

Filled text input field with 'Мой ответ' on input[type="text"] >> nth=5
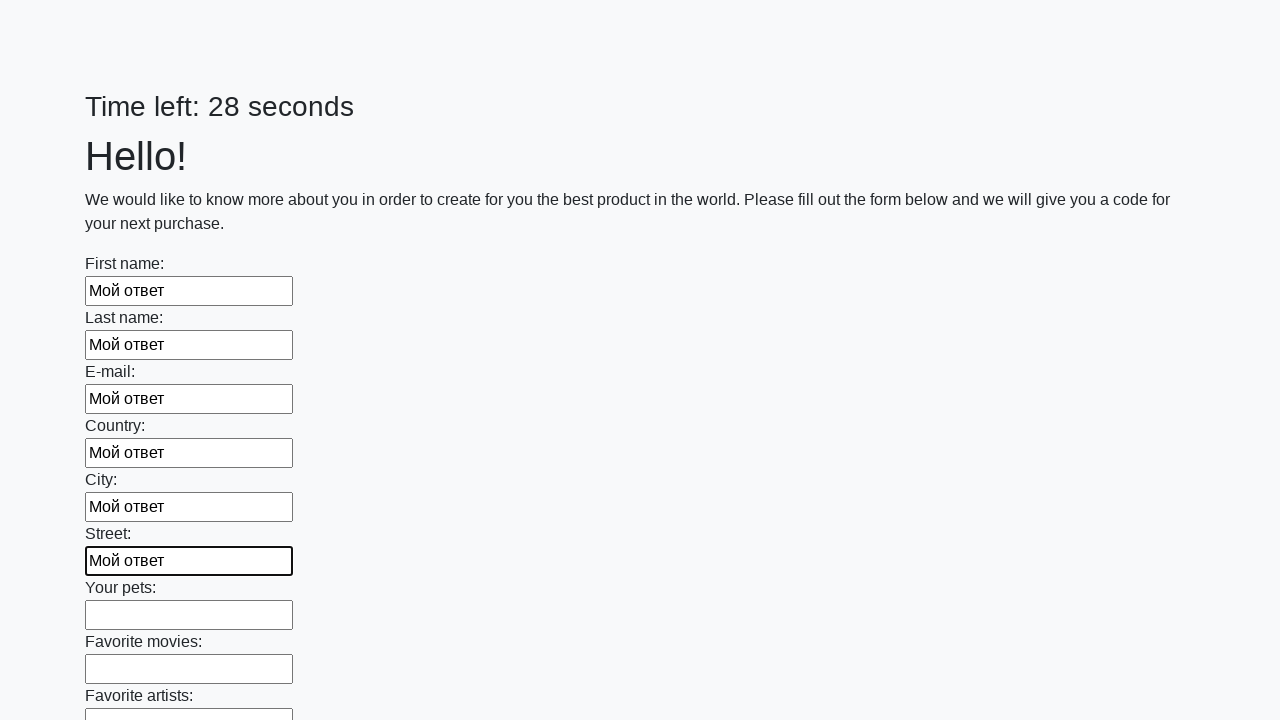

Filled text input field with 'Мой ответ' on input[type="text"] >> nth=6
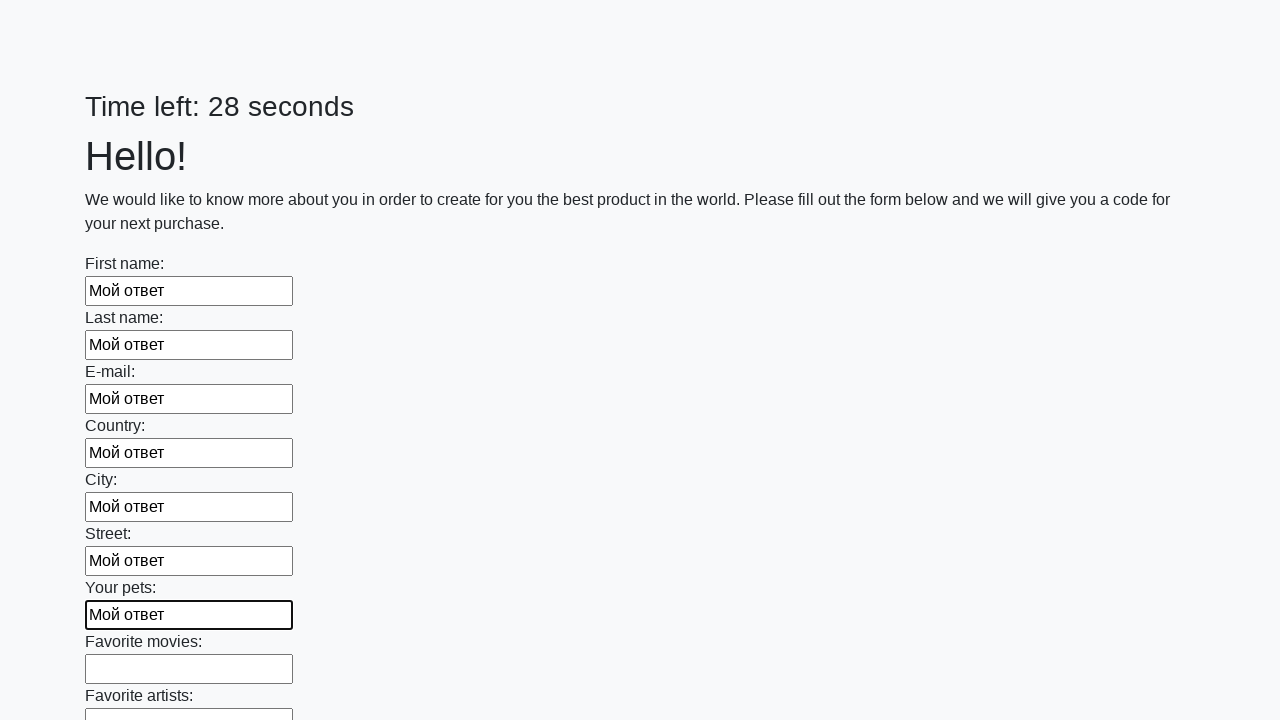

Filled text input field with 'Мой ответ' on input[type="text"] >> nth=7
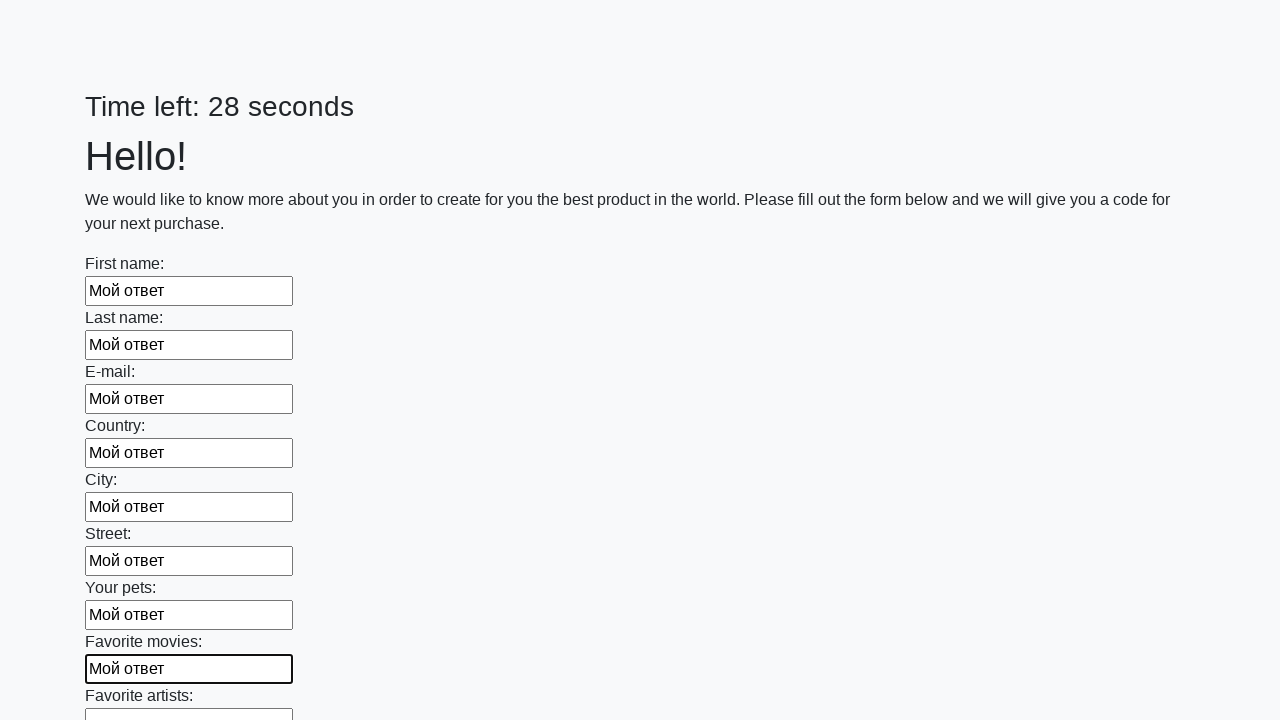

Filled text input field with 'Мой ответ' on input[type="text"] >> nth=8
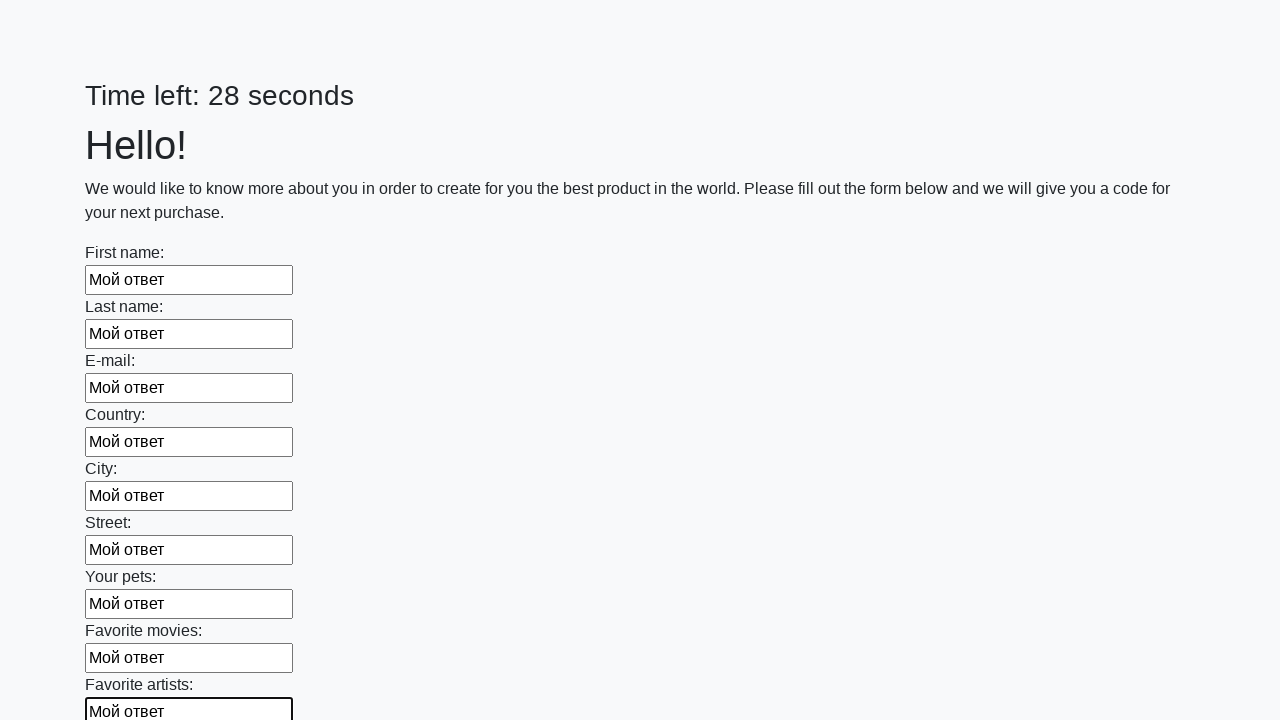

Filled text input field with 'Мой ответ' on input[type="text"] >> nth=9
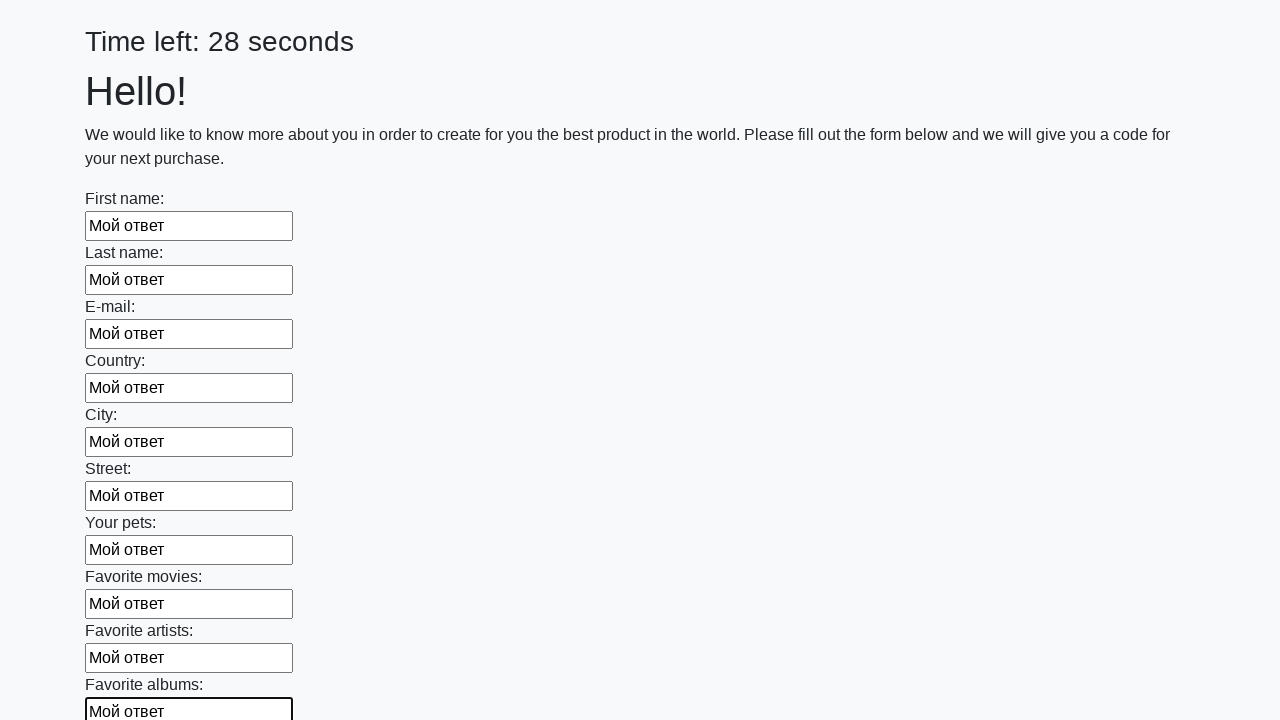

Filled text input field with 'Мой ответ' on input[type="text"] >> nth=10
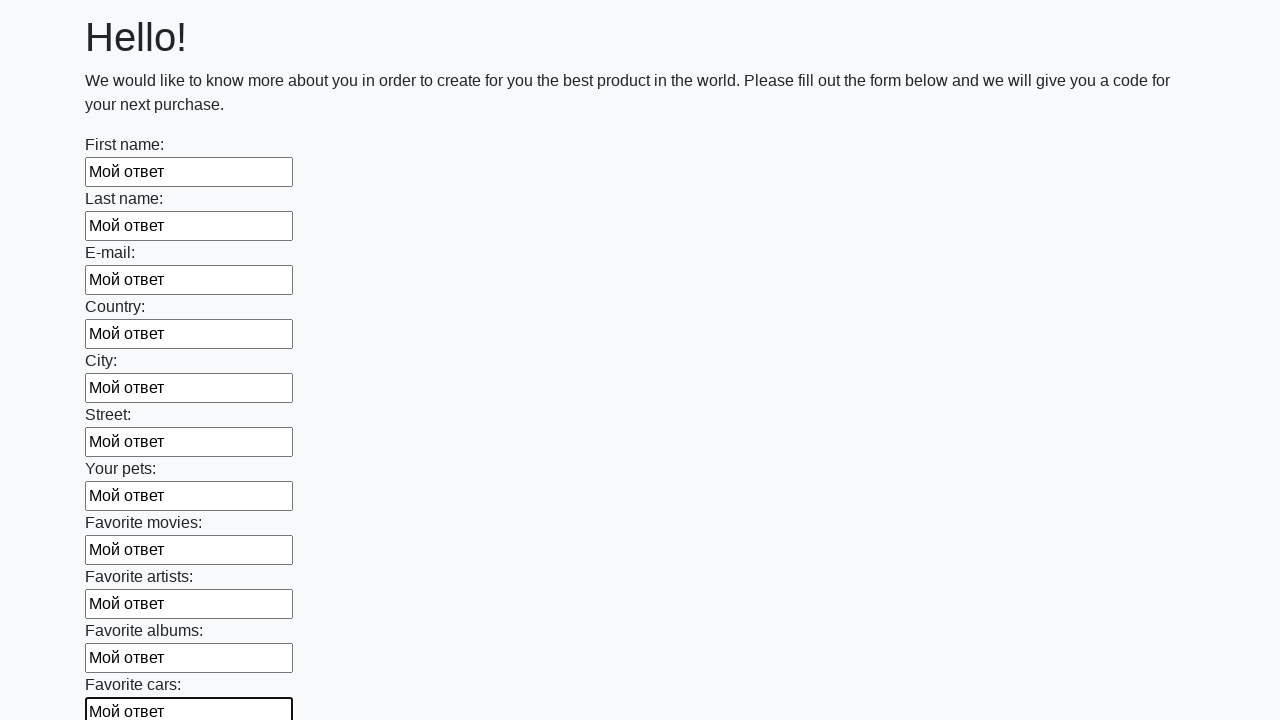

Filled text input field with 'Мой ответ' on input[type="text"] >> nth=11
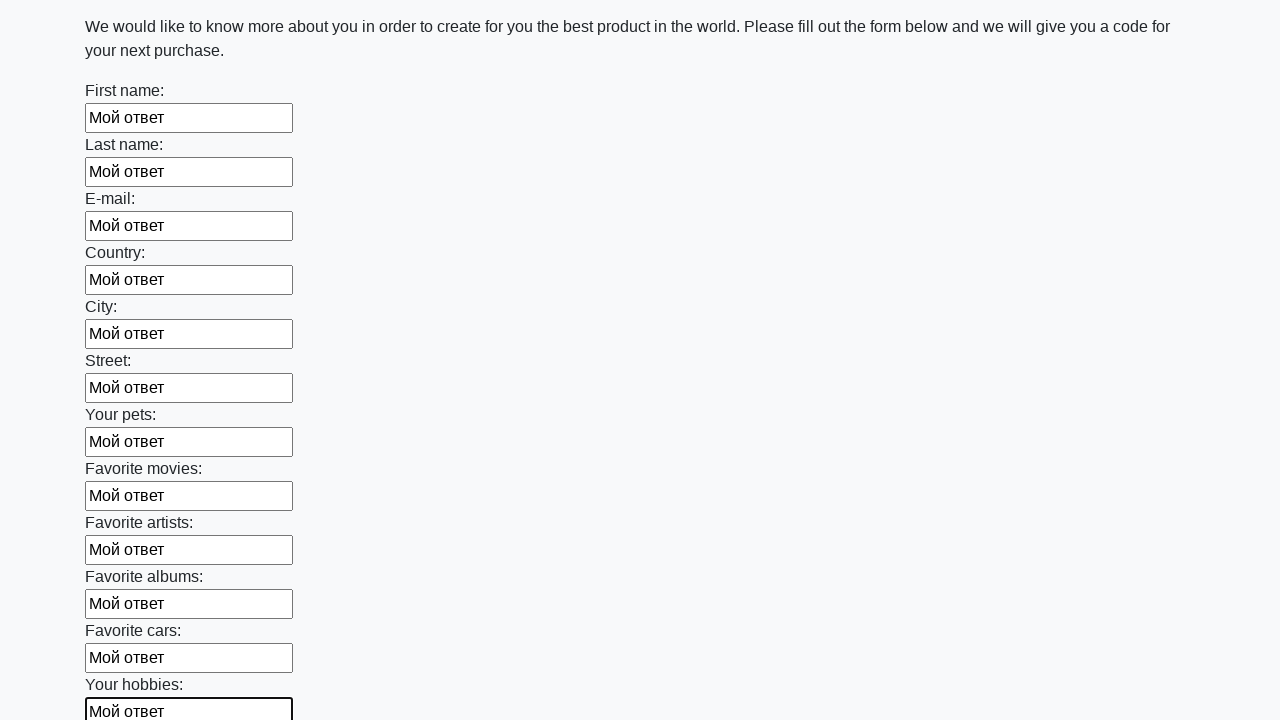

Filled text input field with 'Мой ответ' on input[type="text"] >> nth=12
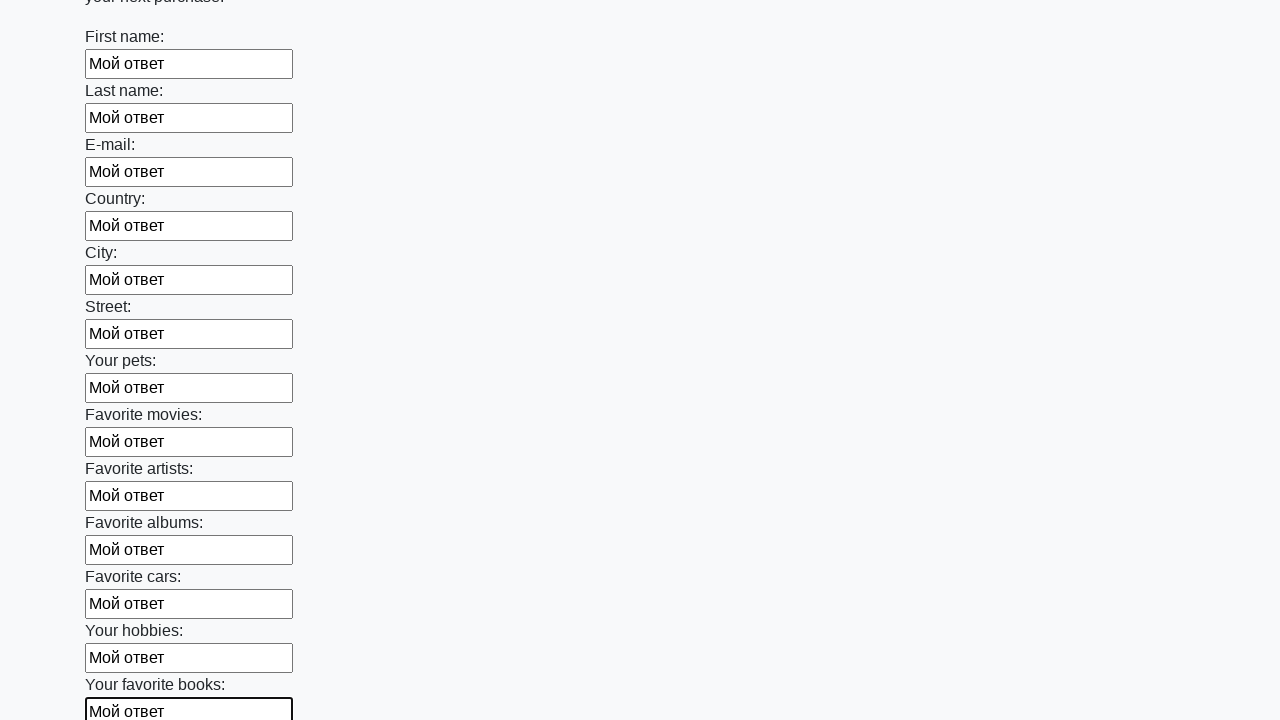

Filled text input field with 'Мой ответ' on input[type="text"] >> nth=13
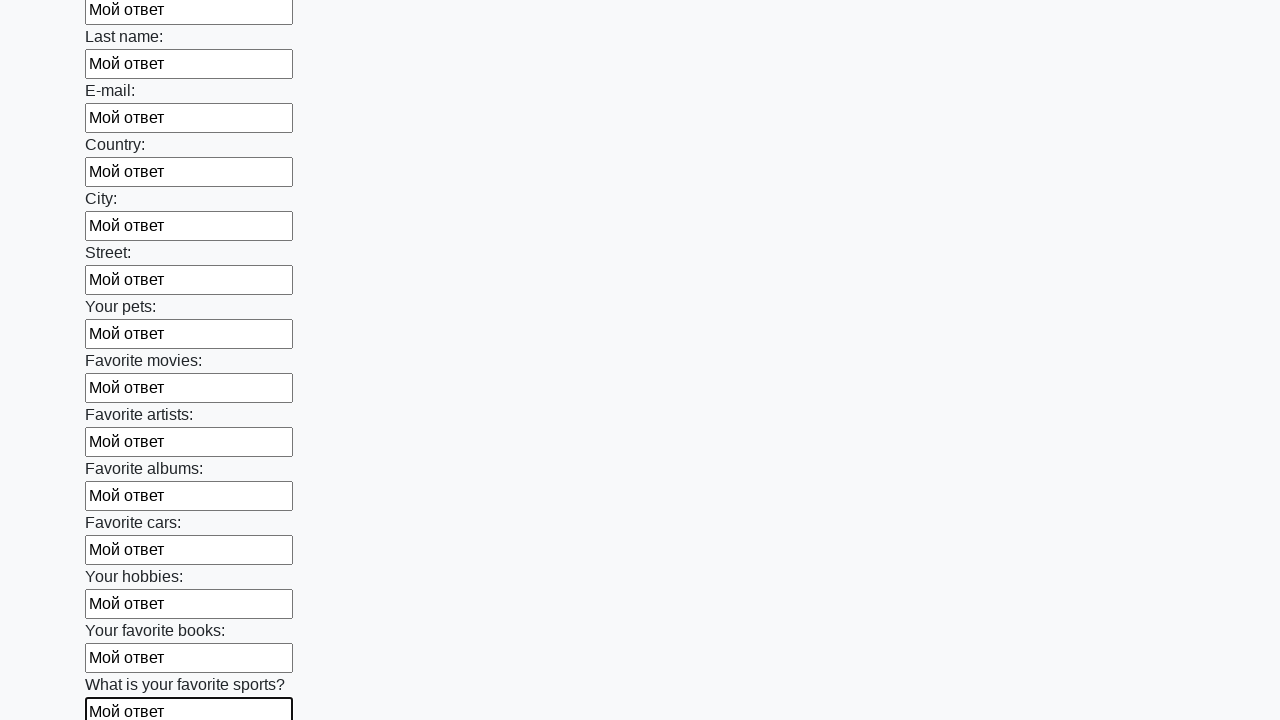

Filled text input field with 'Мой ответ' on input[type="text"] >> nth=14
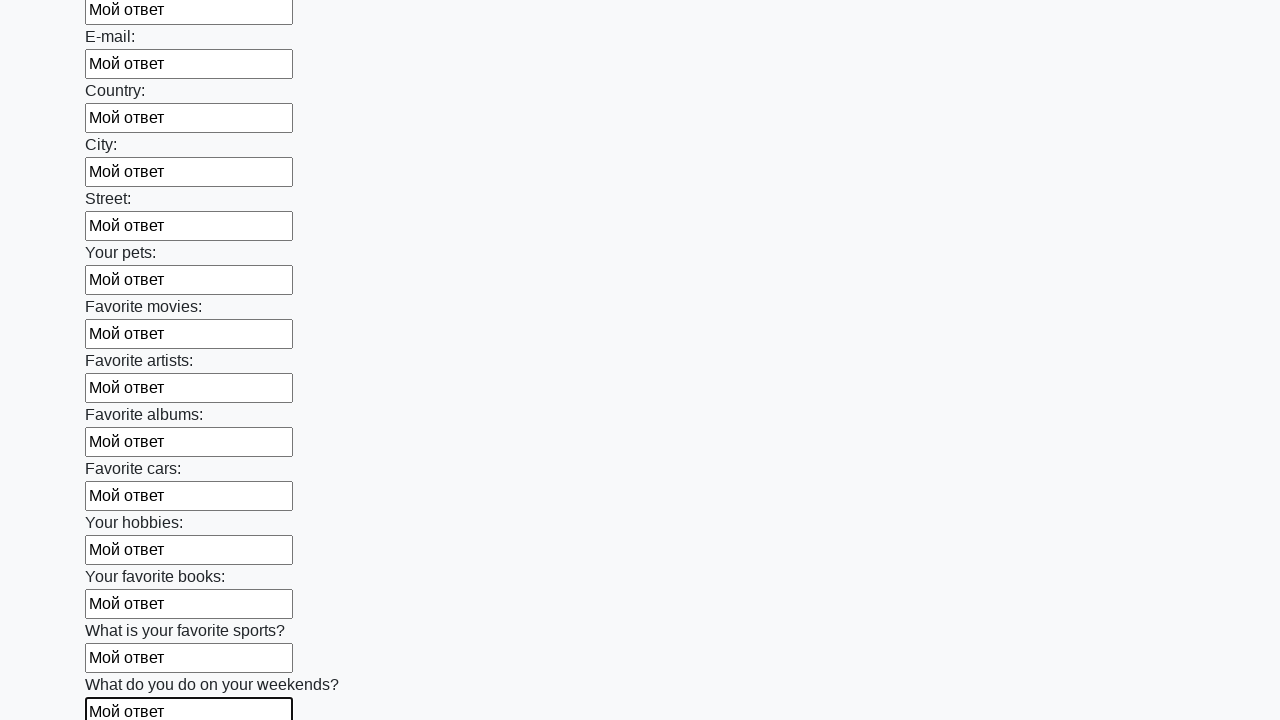

Filled text input field with 'Мой ответ' on input[type="text"] >> nth=15
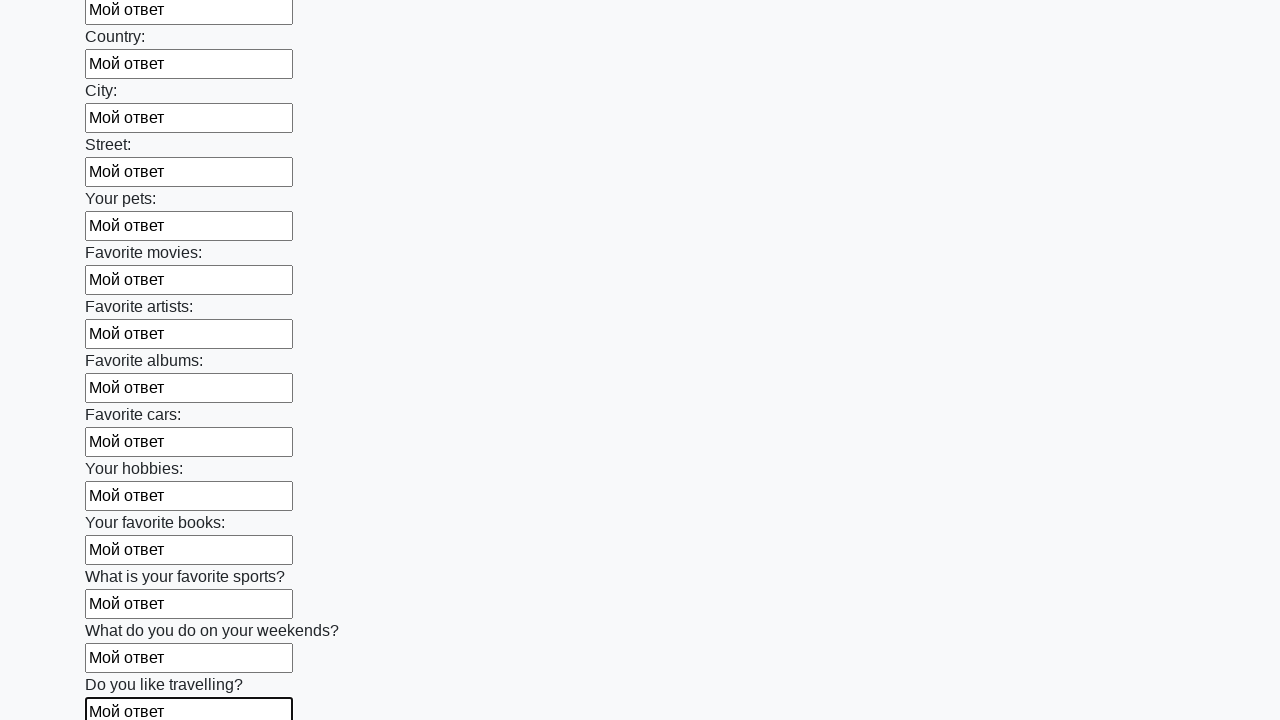

Filled text input field with 'Мой ответ' on input[type="text"] >> nth=16
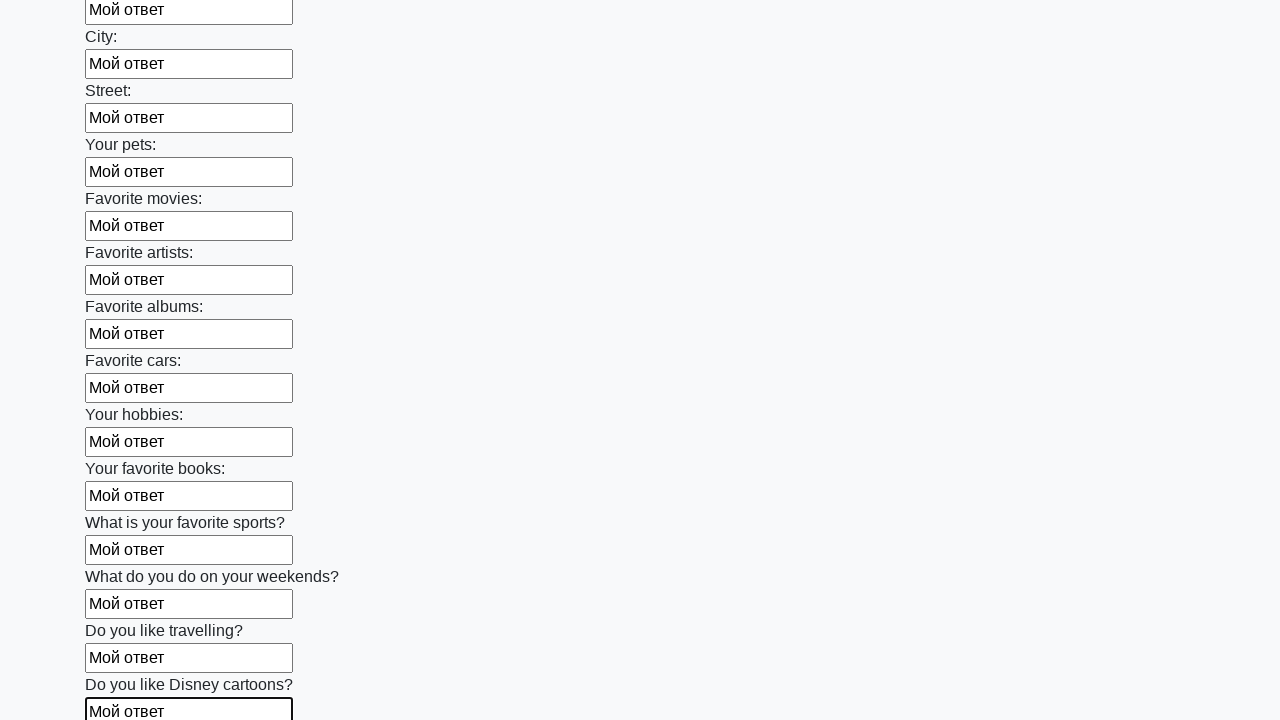

Filled text input field with 'Мой ответ' on input[type="text"] >> nth=17
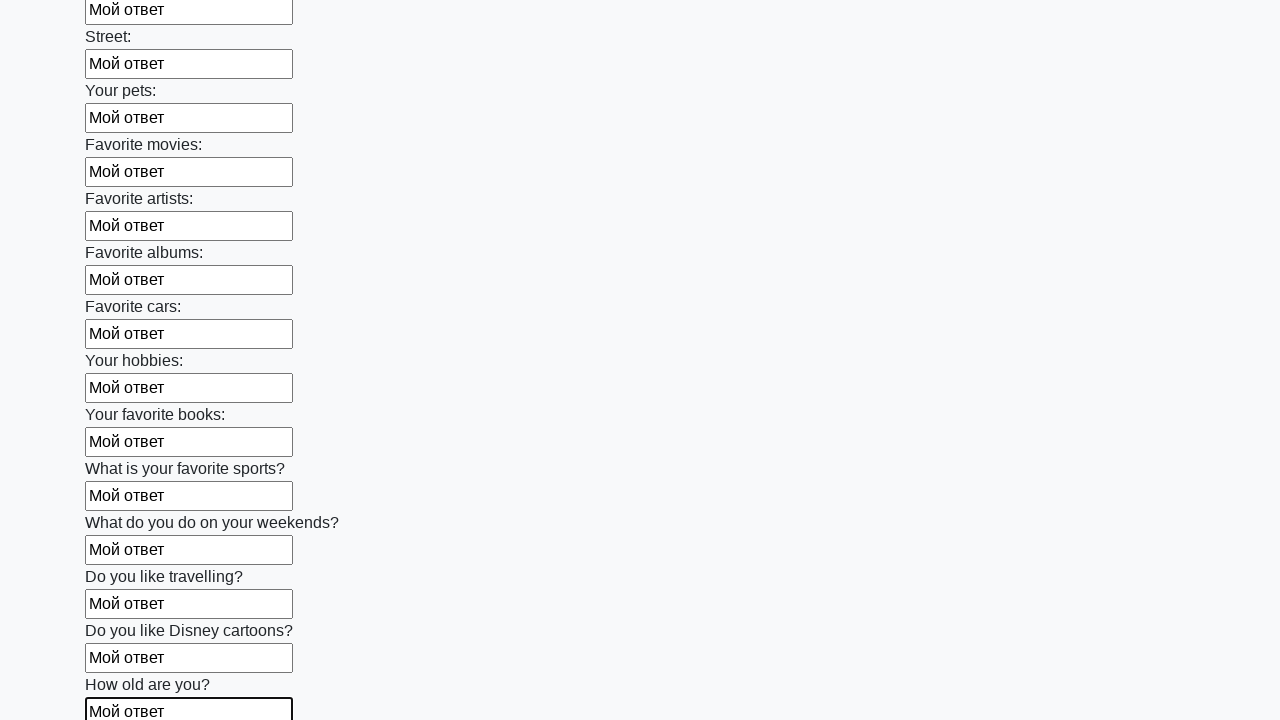

Filled text input field with 'Мой ответ' on input[type="text"] >> nth=18
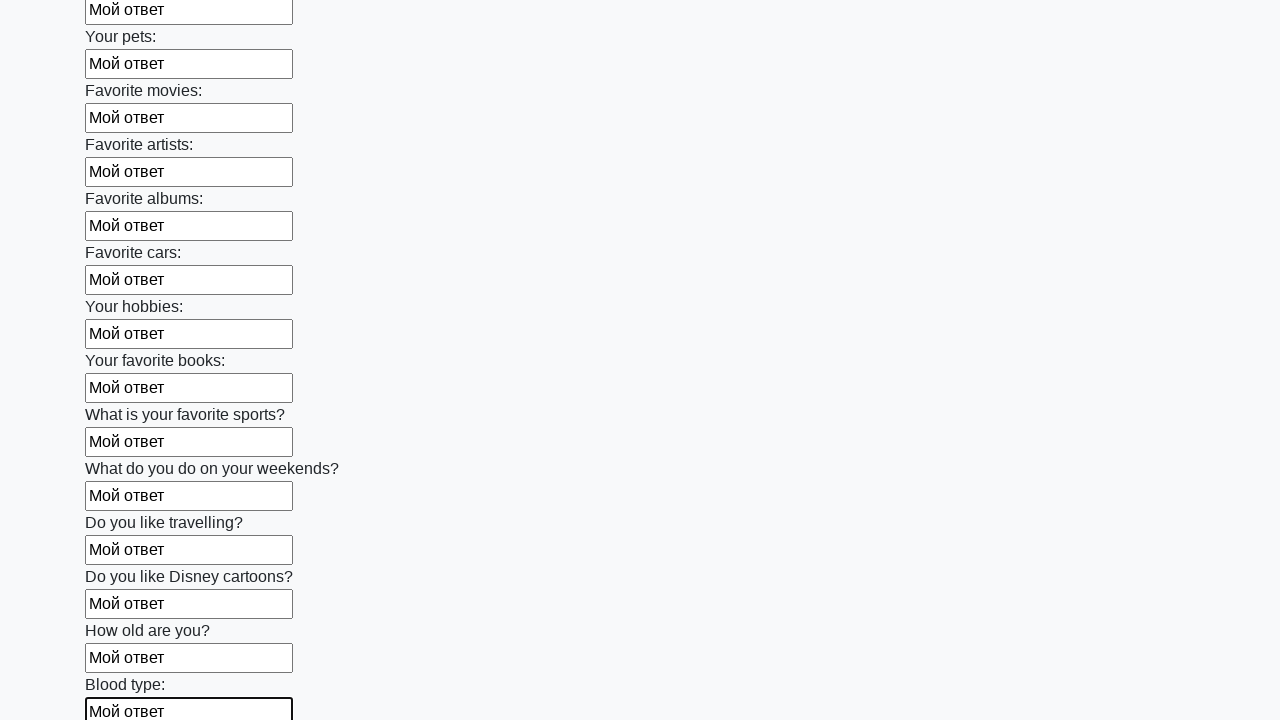

Filled text input field with 'Мой ответ' on input[type="text"] >> nth=19
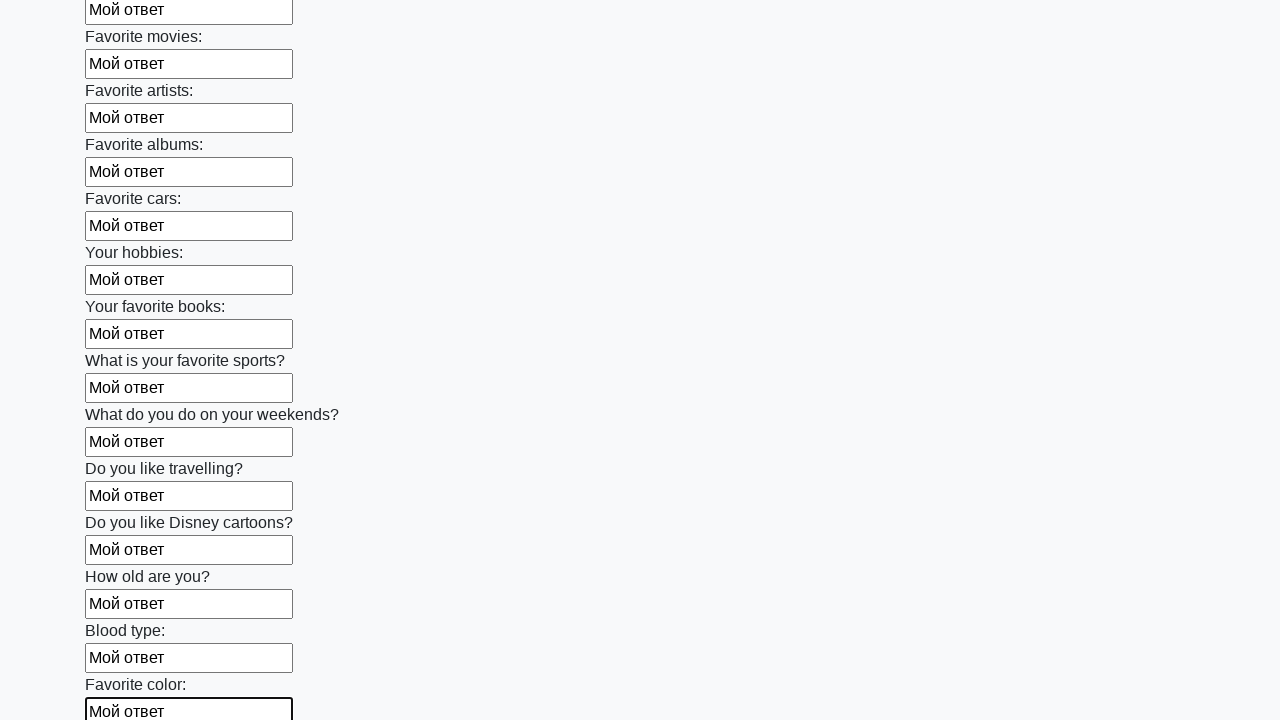

Filled text input field with 'Мой ответ' on input[type="text"] >> nth=20
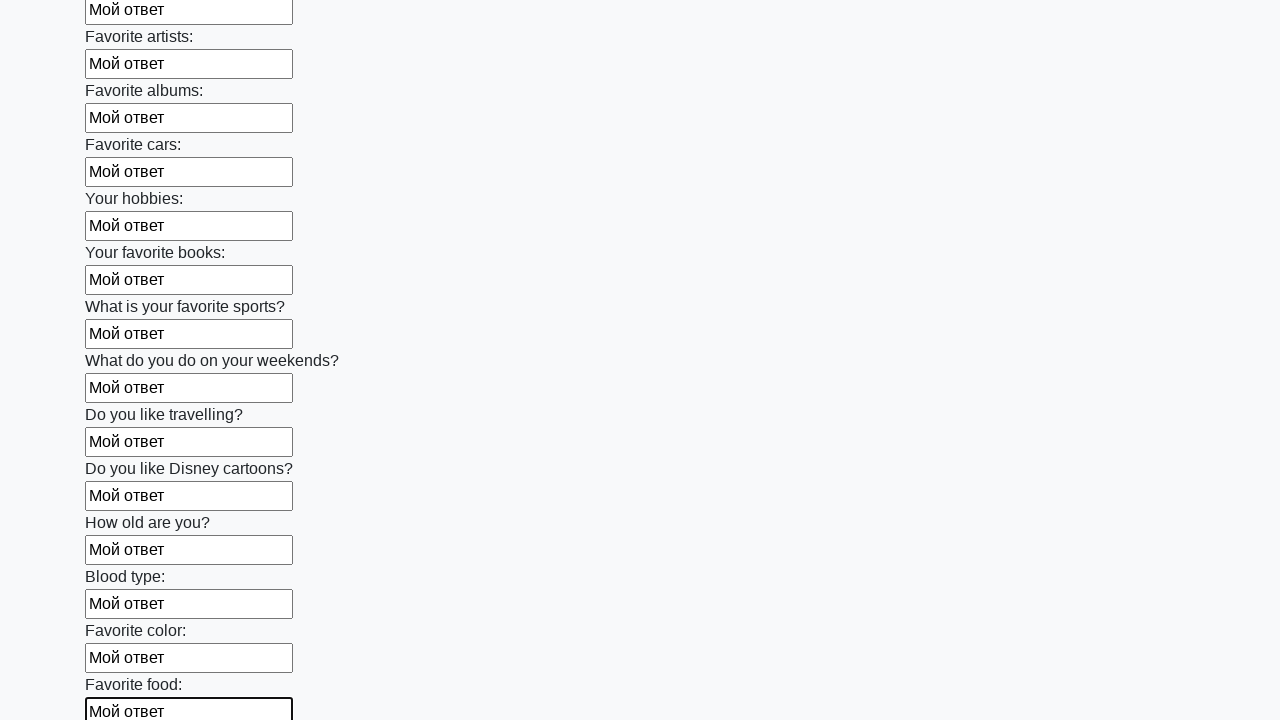

Filled text input field with 'Мой ответ' on input[type="text"] >> nth=21
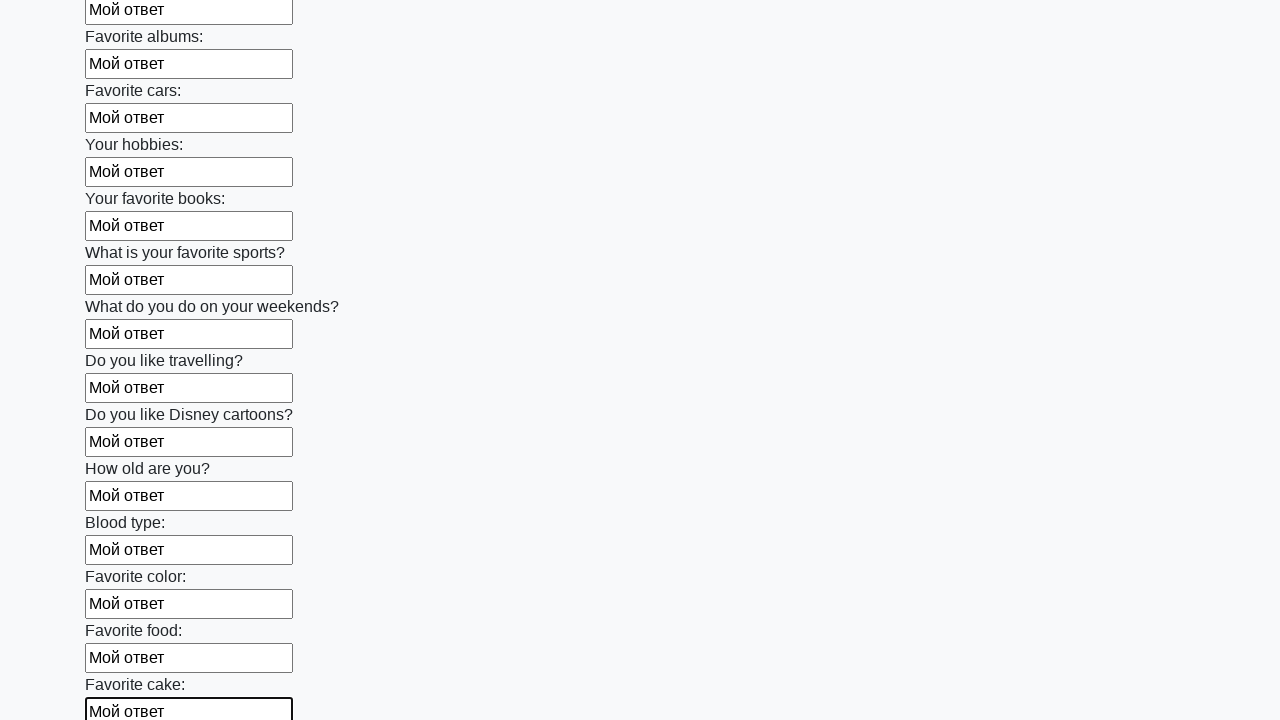

Filled text input field with 'Мой ответ' on input[type="text"] >> nth=22
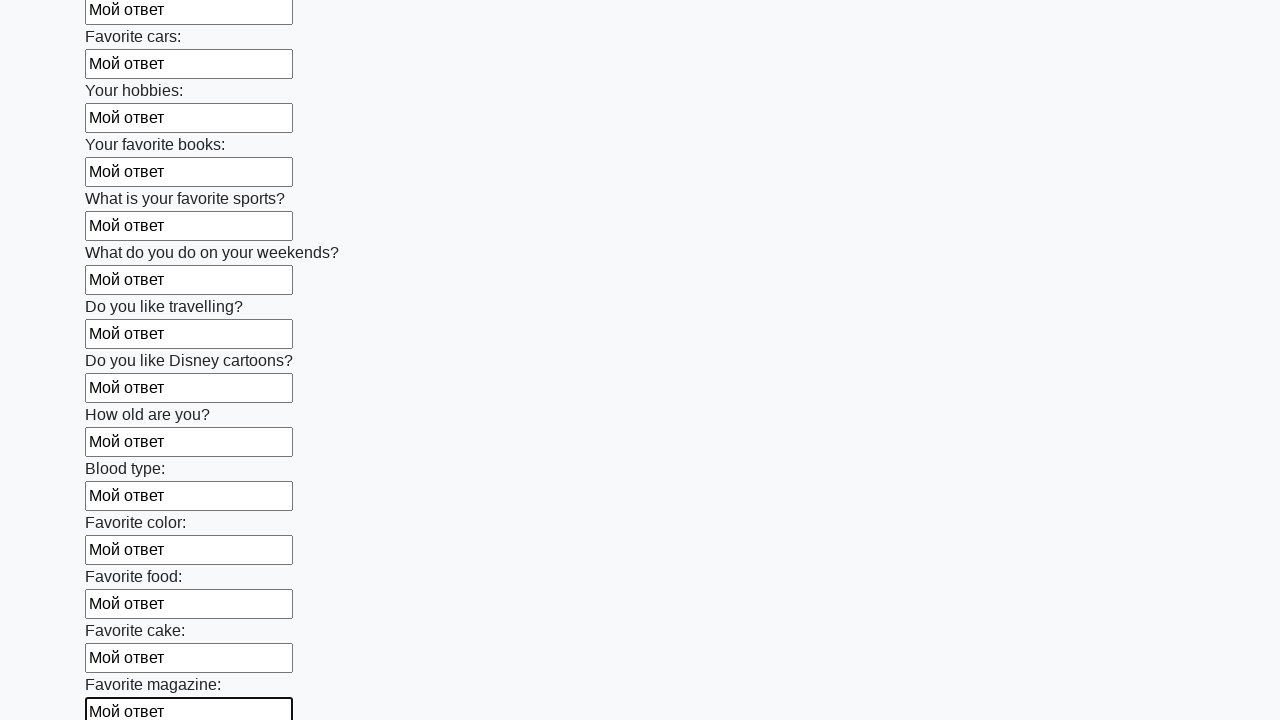

Filled text input field with 'Мой ответ' on input[type="text"] >> nth=23
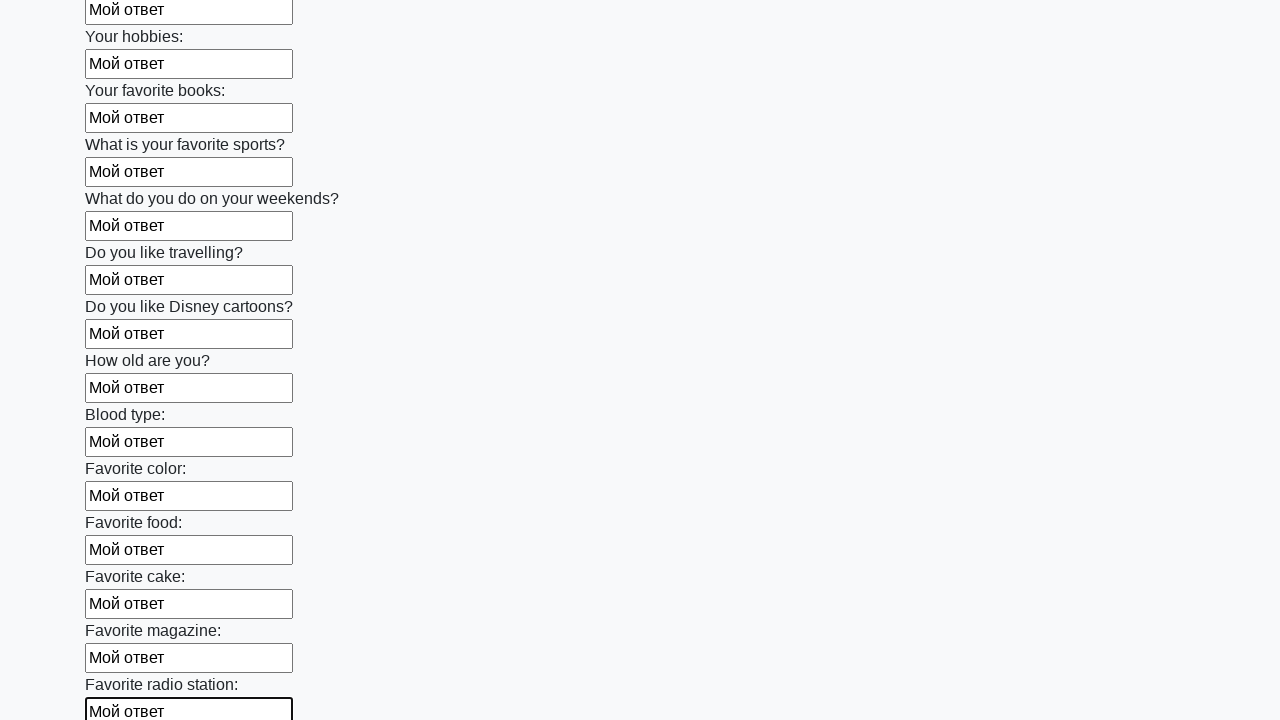

Filled text input field with 'Мой ответ' on input[type="text"] >> nth=24
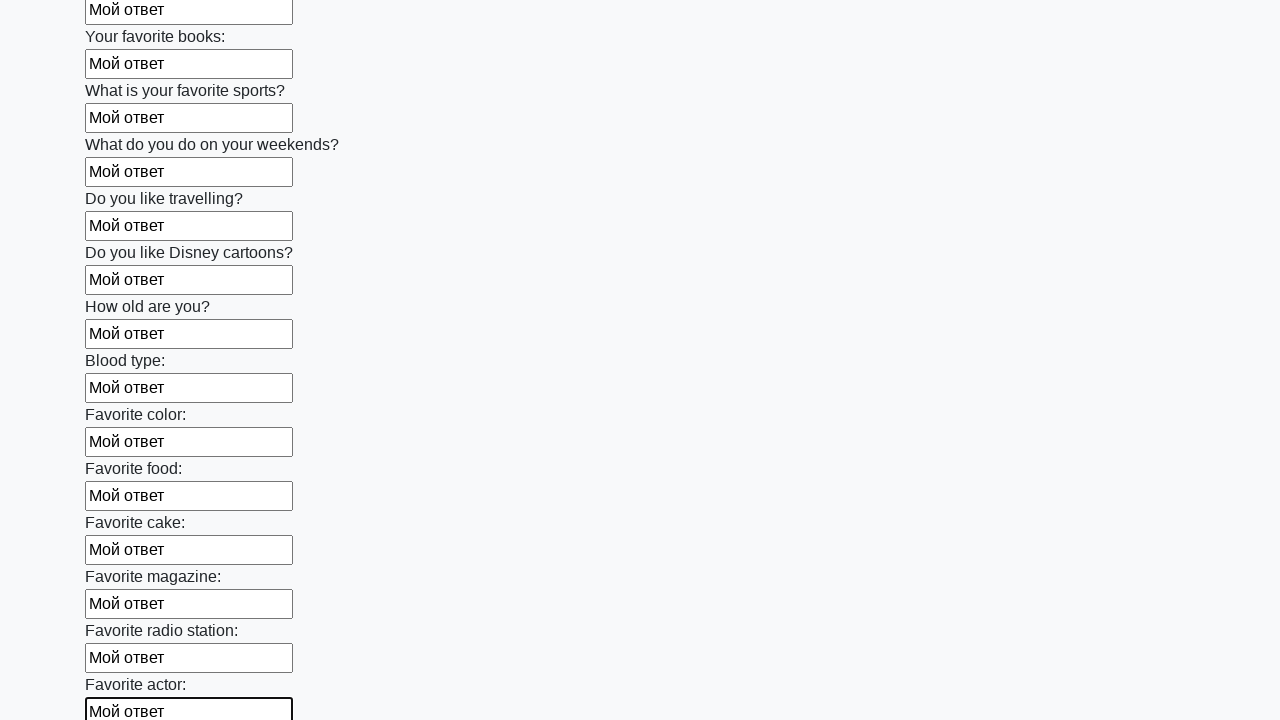

Filled text input field with 'Мой ответ' on input[type="text"] >> nth=25
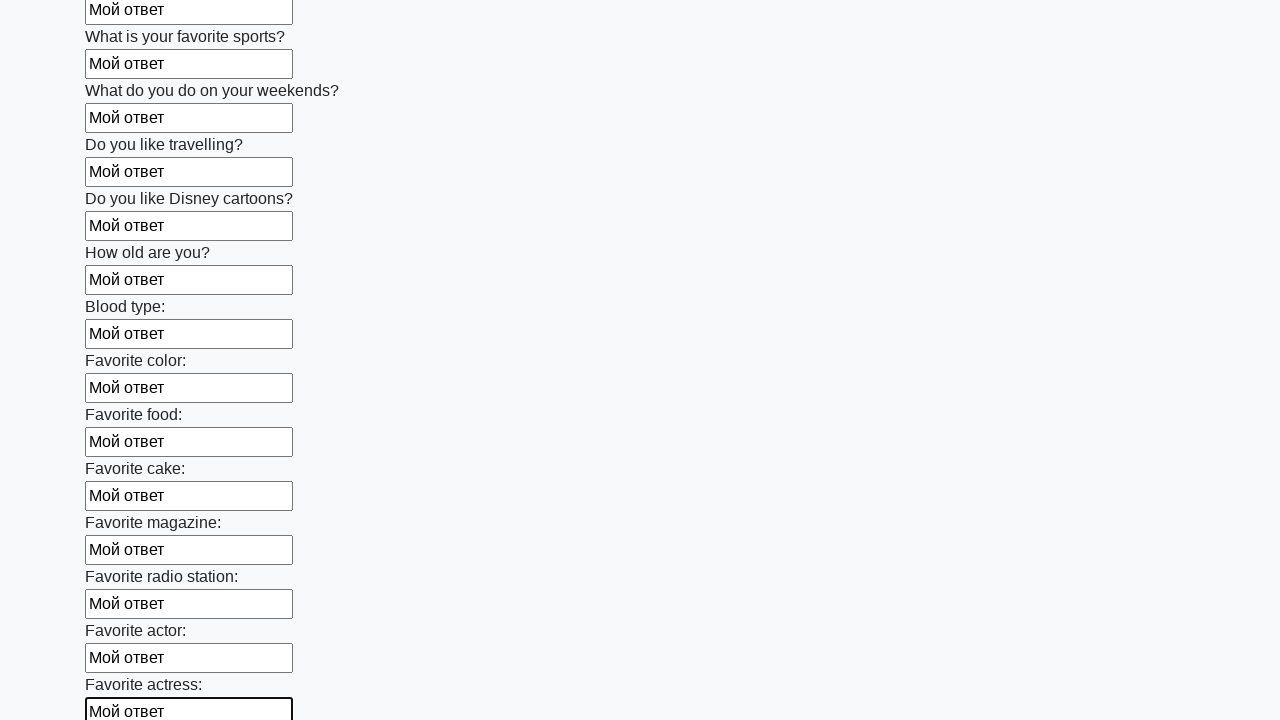

Filled text input field with 'Мой ответ' on input[type="text"] >> nth=26
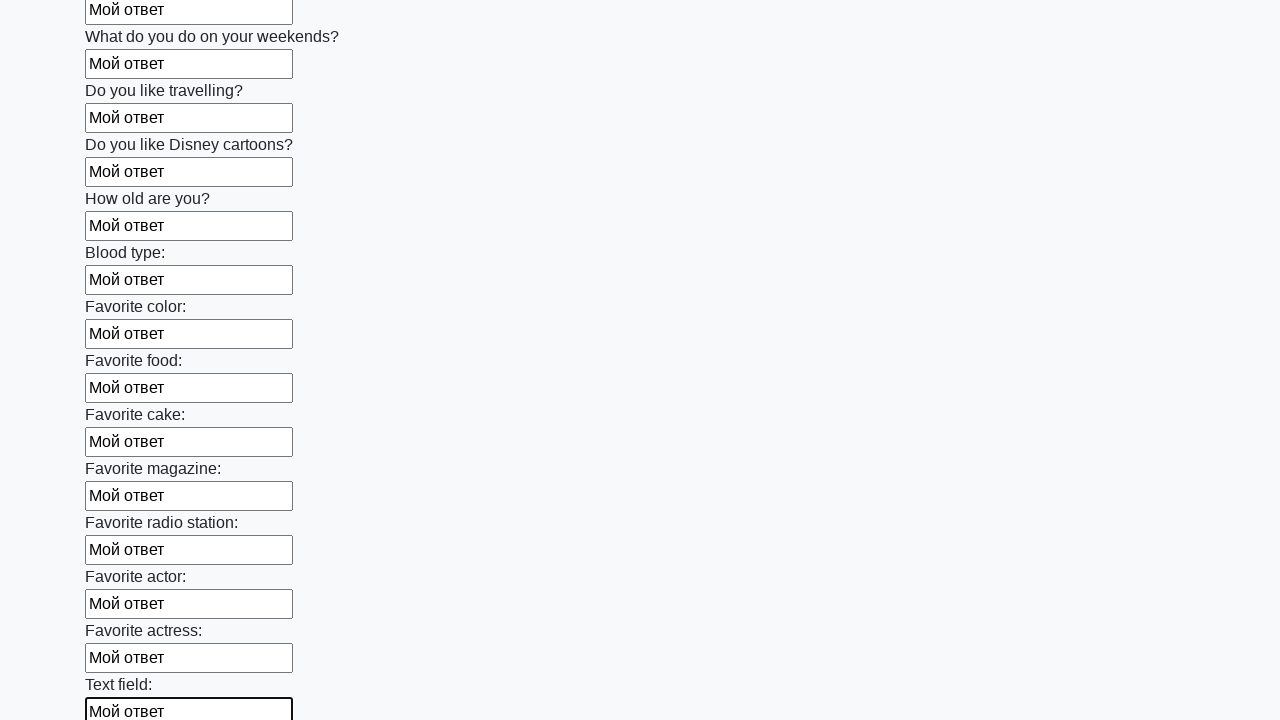

Filled text input field with 'Мой ответ' on input[type="text"] >> nth=27
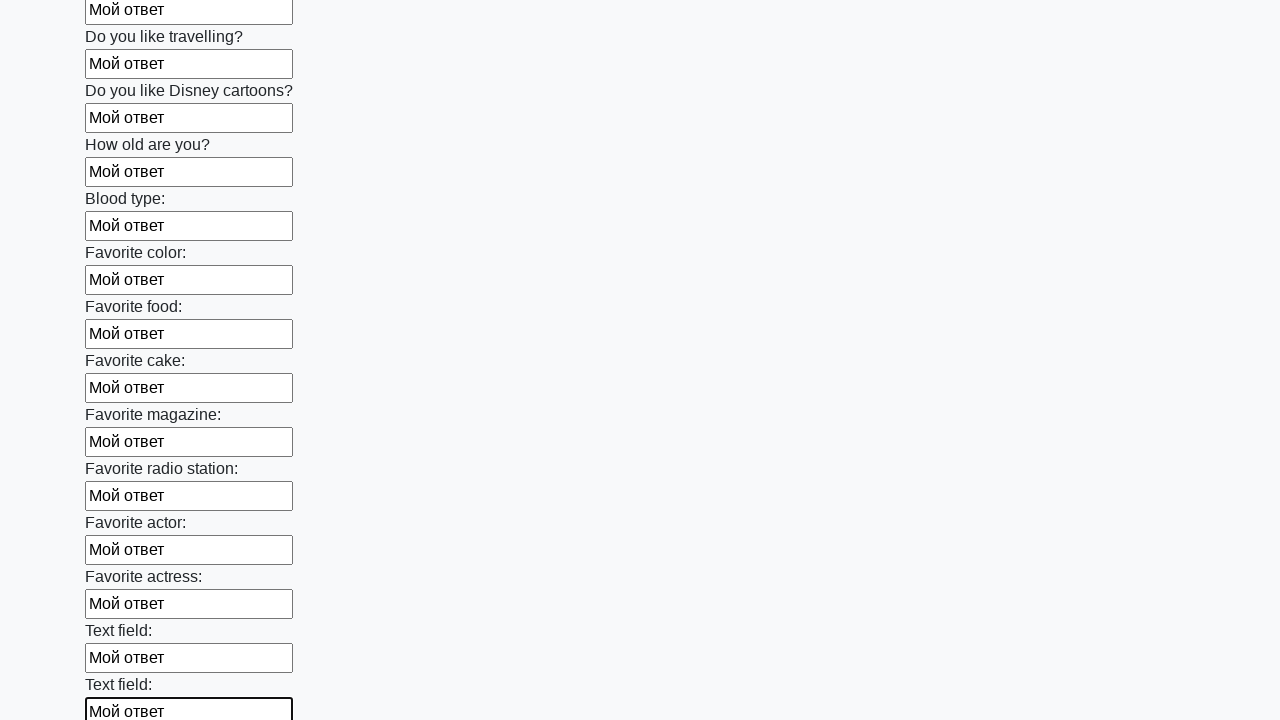

Filled text input field with 'Мой ответ' on input[type="text"] >> nth=28
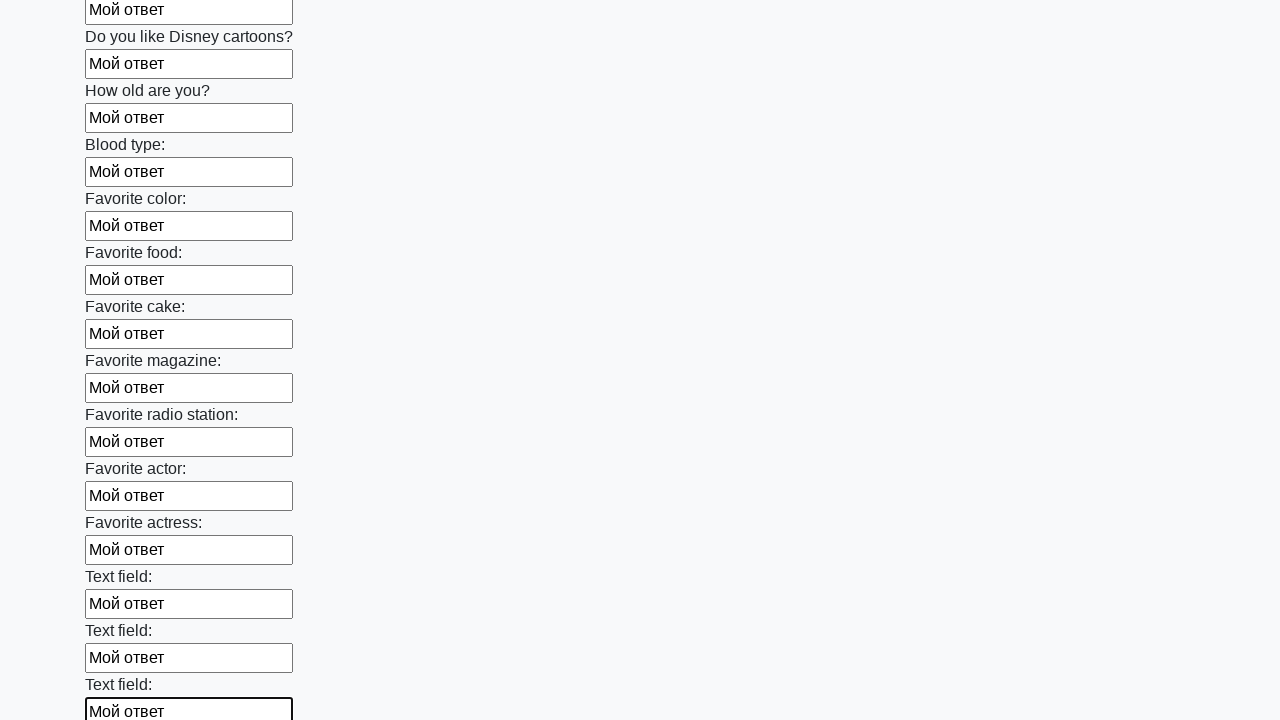

Filled text input field with 'Мой ответ' on input[type="text"] >> nth=29
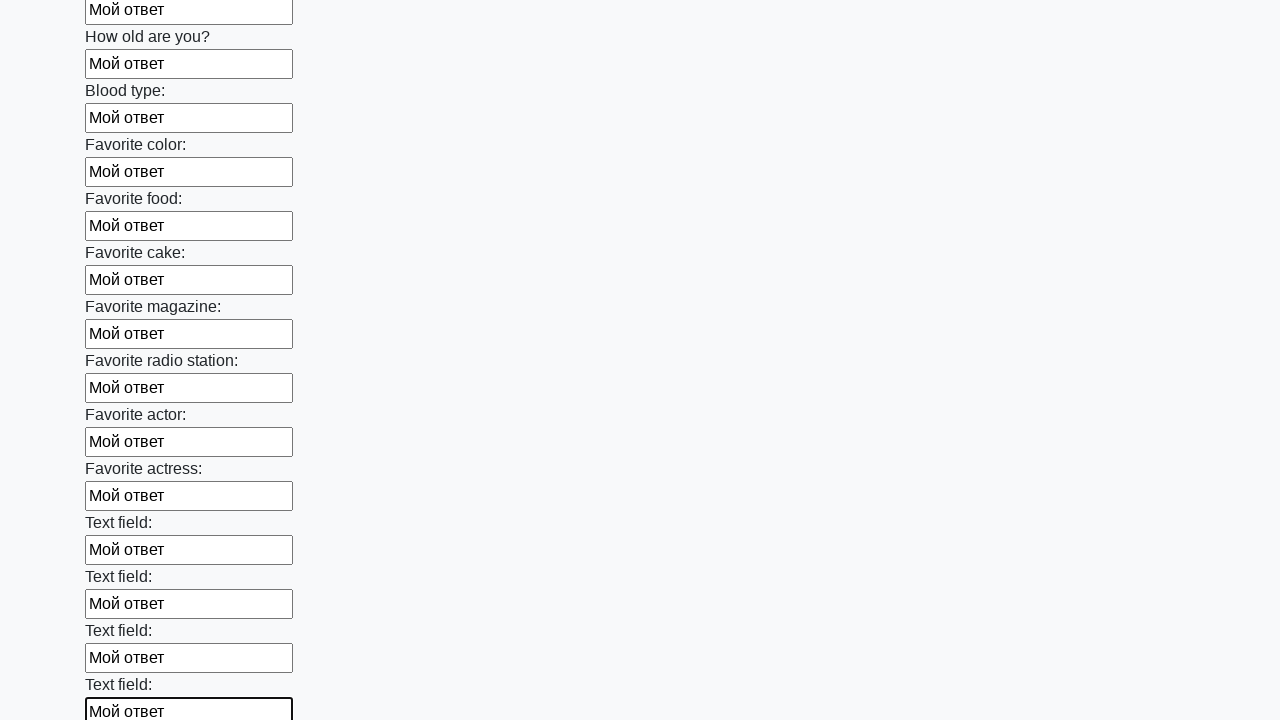

Filled text input field with 'Мой ответ' on input[type="text"] >> nth=30
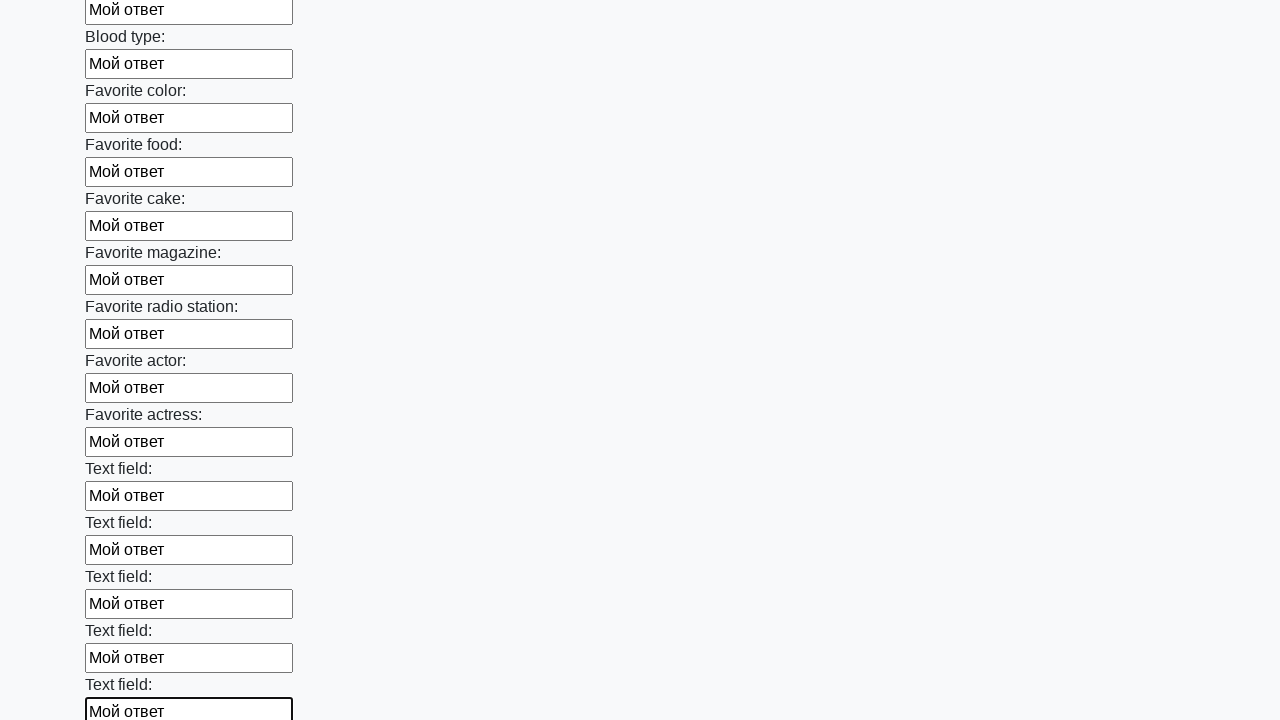

Filled text input field with 'Мой ответ' on input[type="text"] >> nth=31
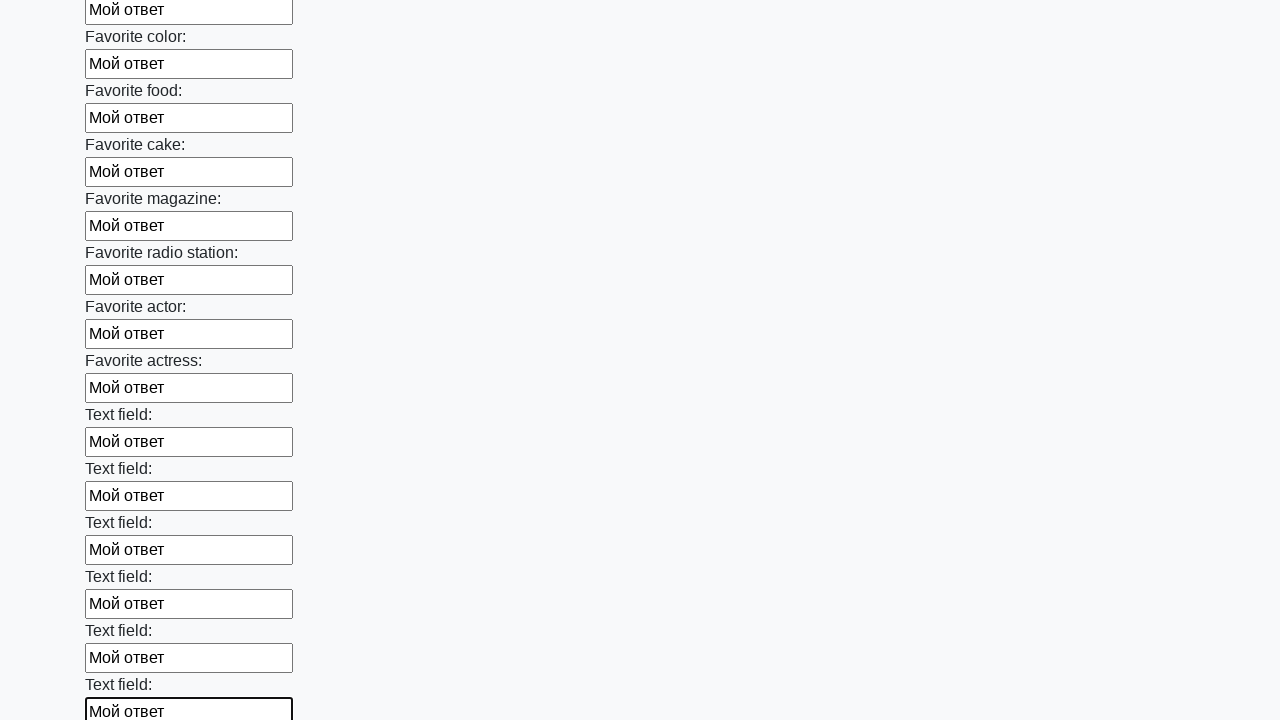

Filled text input field with 'Мой ответ' on input[type="text"] >> nth=32
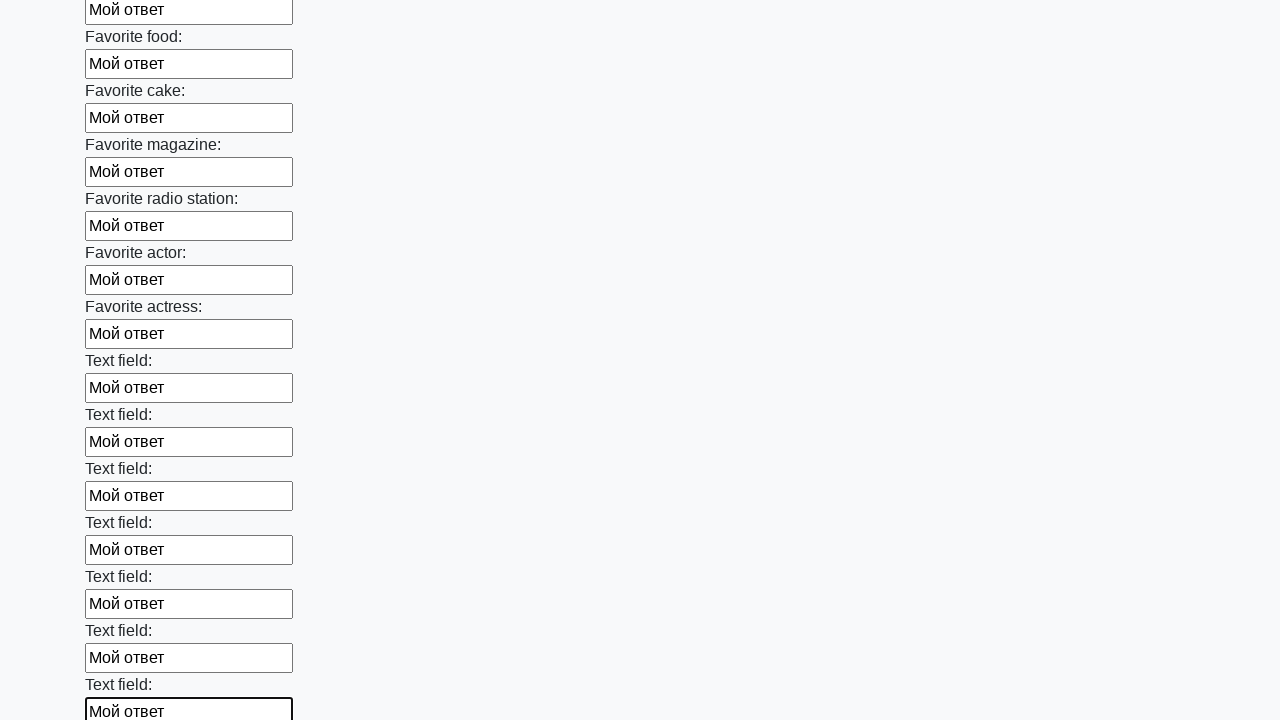

Filled text input field with 'Мой ответ' on input[type="text"] >> nth=33
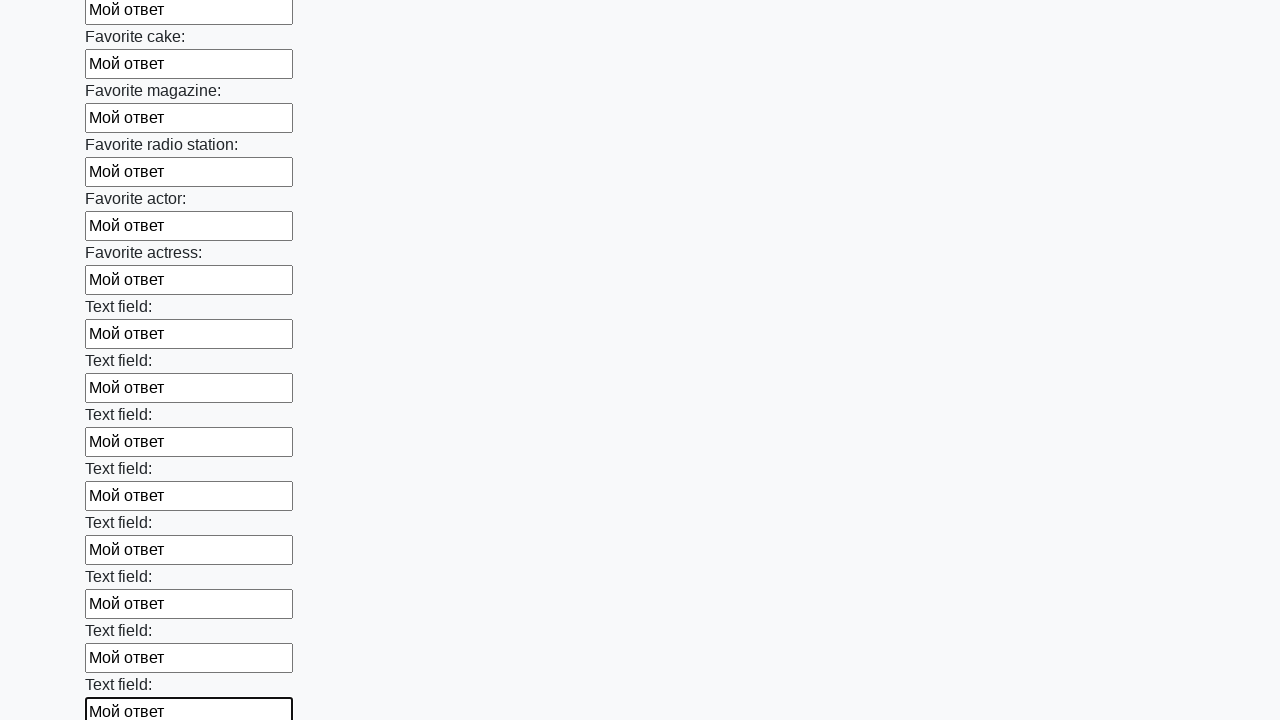

Filled text input field with 'Мой ответ' on input[type="text"] >> nth=34
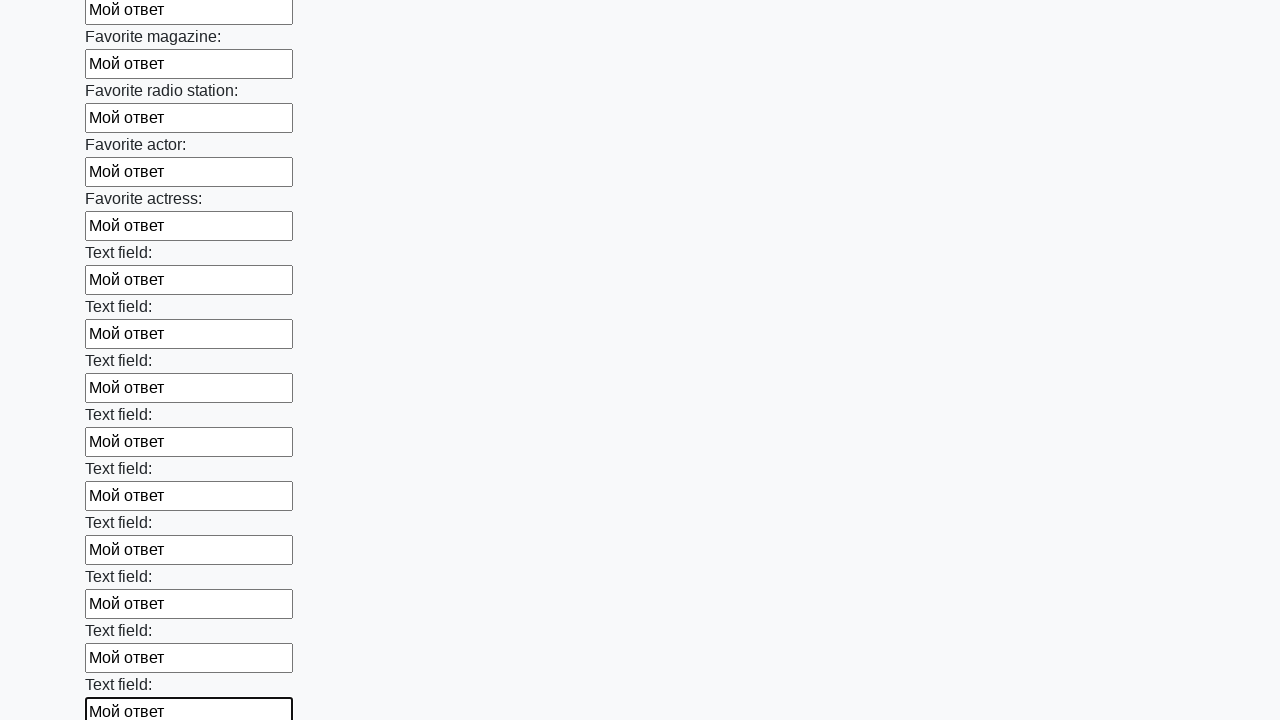

Filled text input field with 'Мой ответ' on input[type="text"] >> nth=35
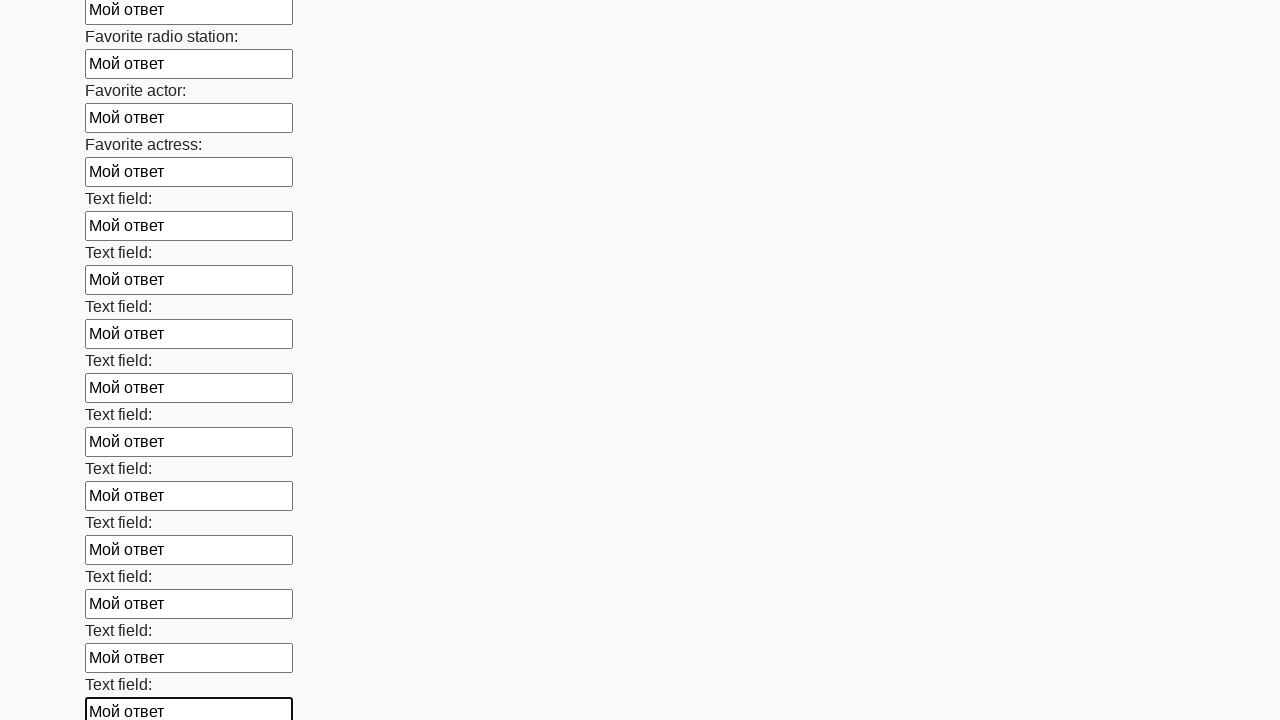

Filled text input field with 'Мой ответ' on input[type="text"] >> nth=36
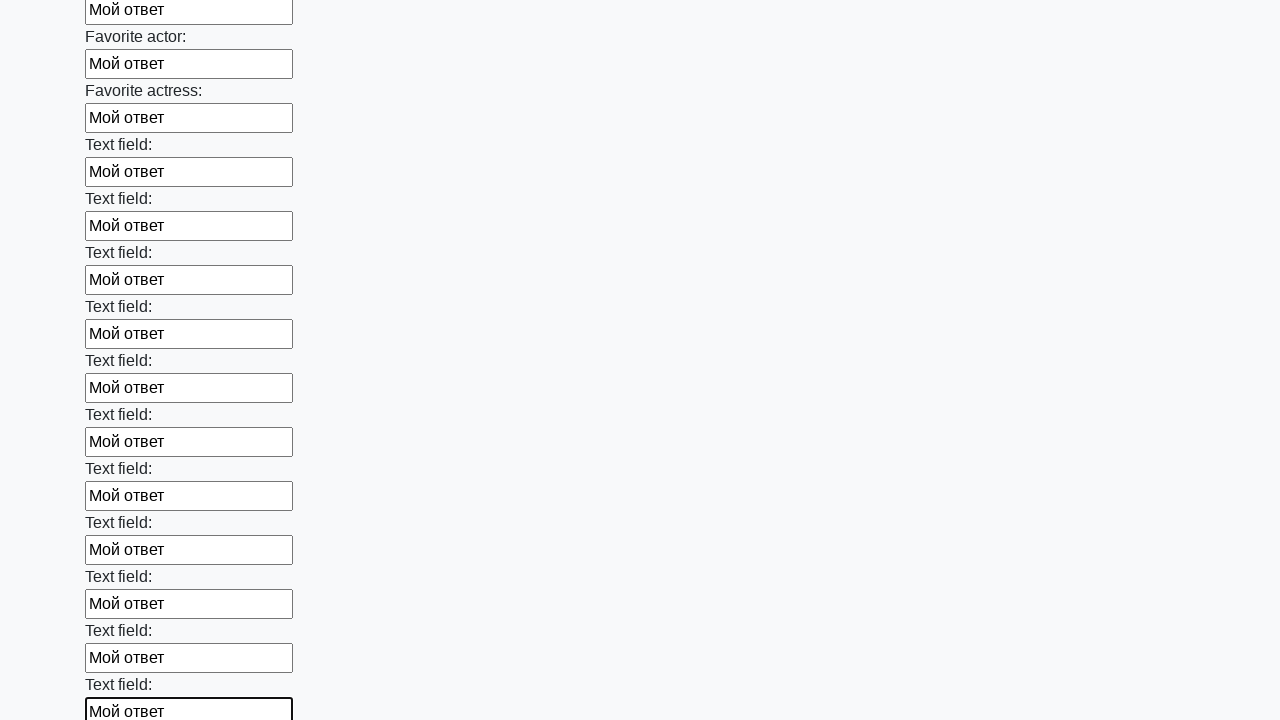

Filled text input field with 'Мой ответ' on input[type="text"] >> nth=37
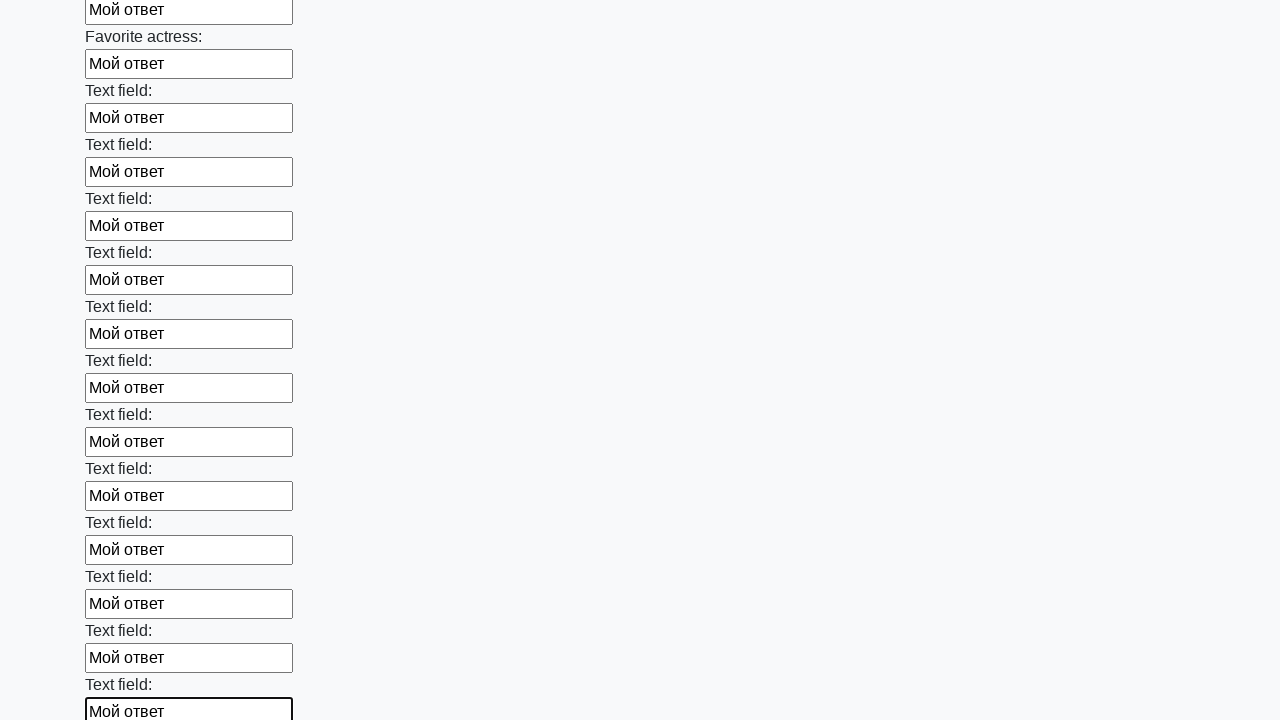

Filled text input field with 'Мой ответ' on input[type="text"] >> nth=38
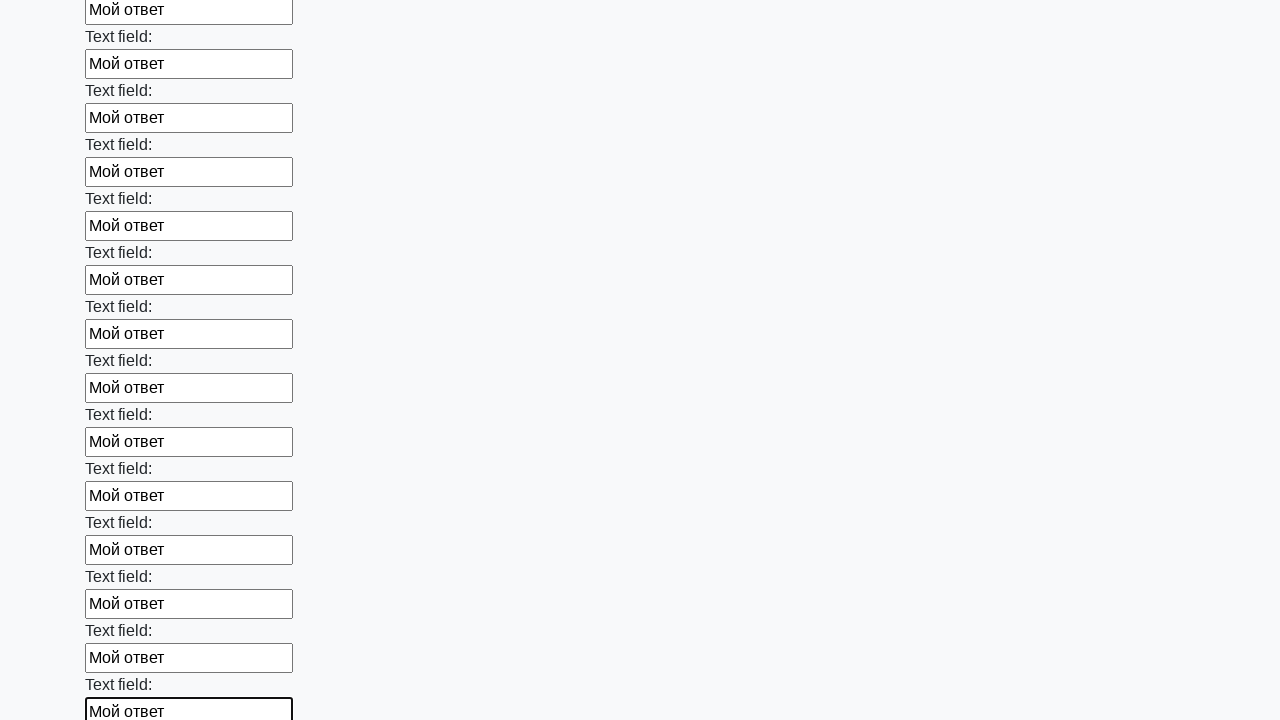

Filled text input field with 'Мой ответ' on input[type="text"] >> nth=39
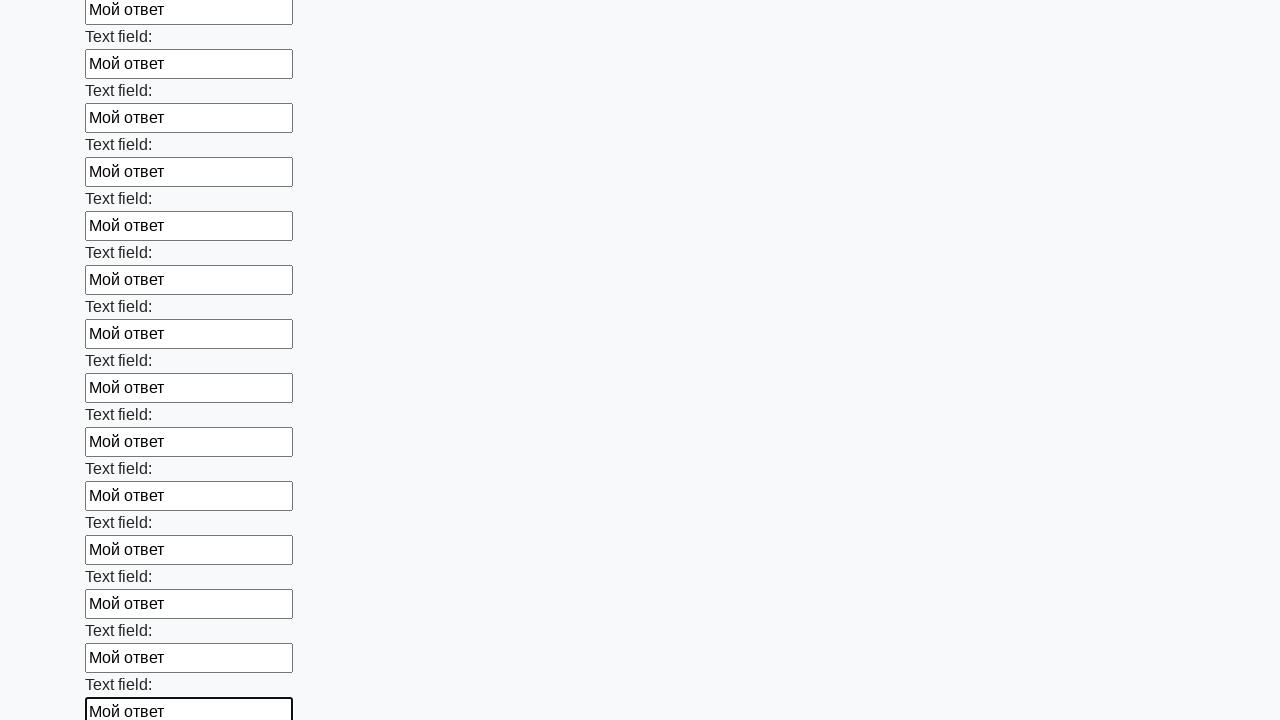

Filled text input field with 'Мой ответ' on input[type="text"] >> nth=40
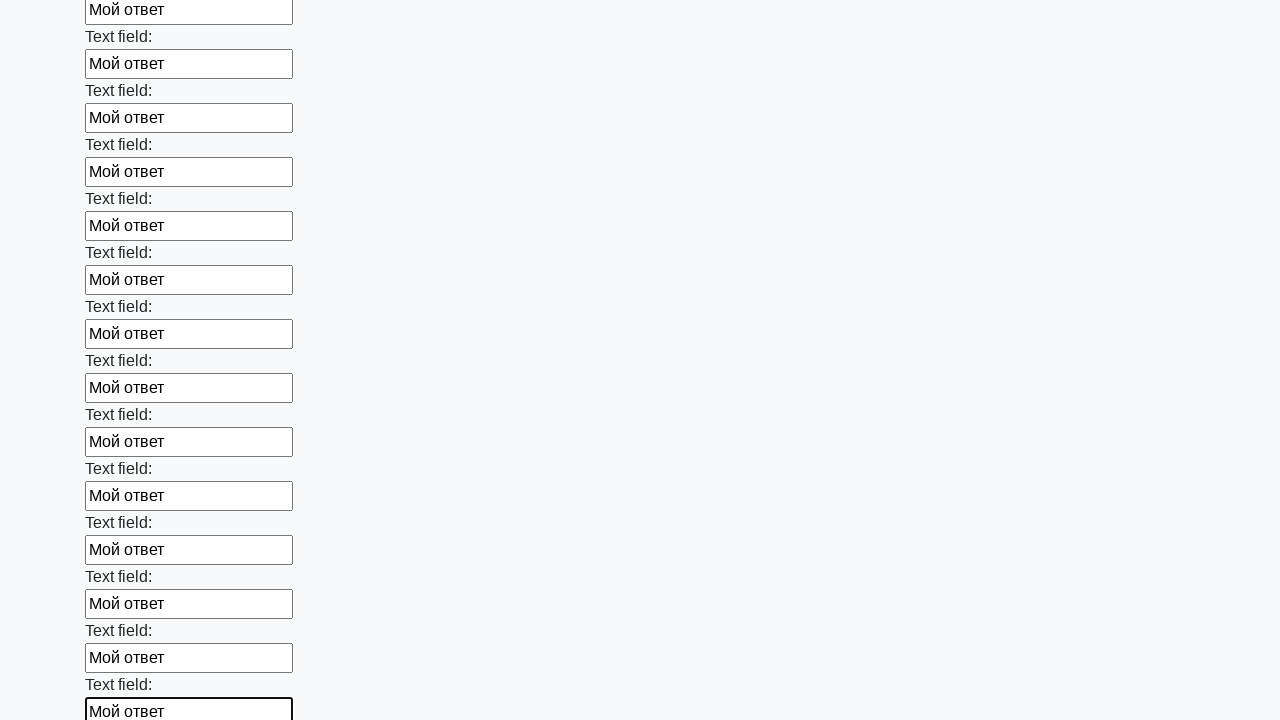

Filled text input field with 'Мой ответ' on input[type="text"] >> nth=41
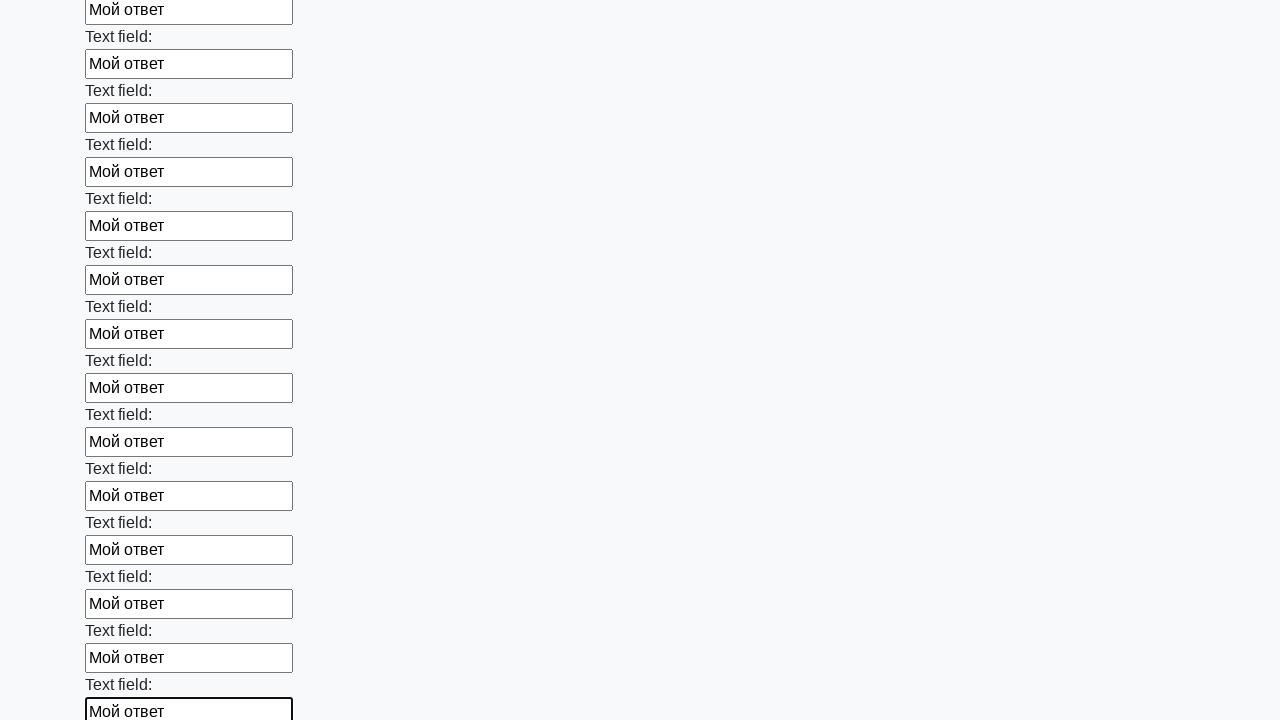

Filled text input field with 'Мой ответ' on input[type="text"] >> nth=42
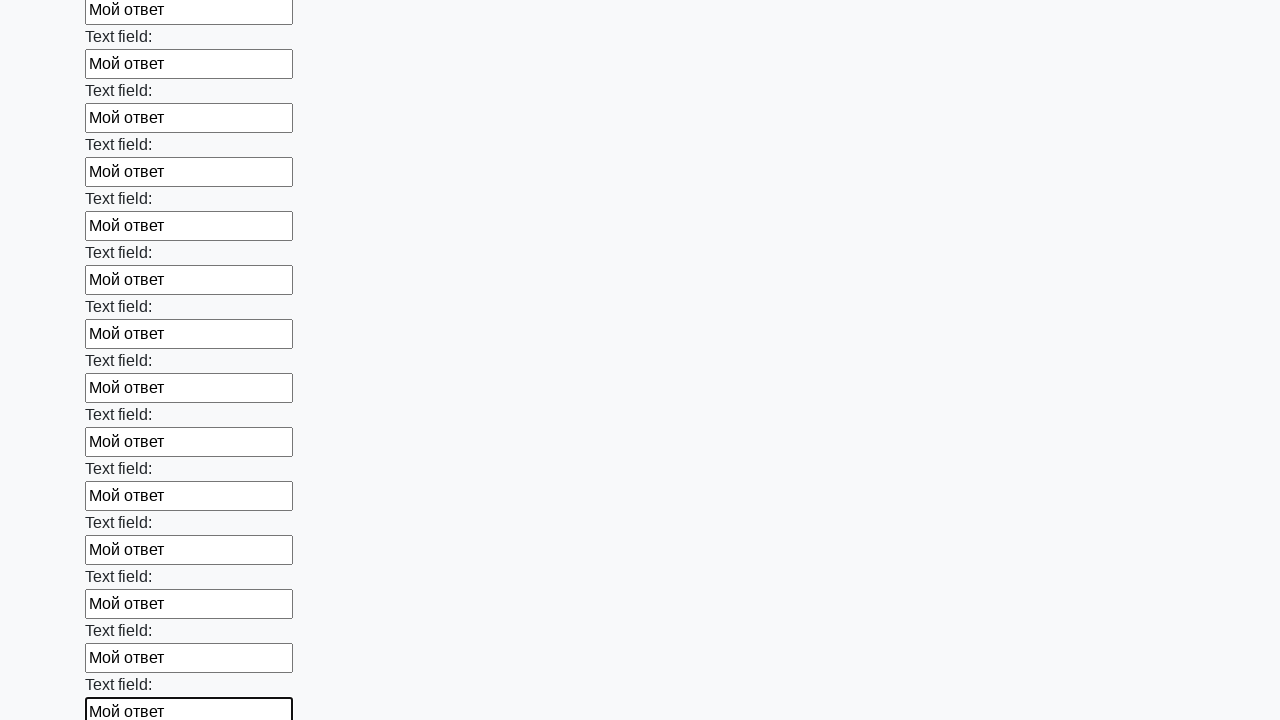

Filled text input field with 'Мой ответ' on input[type="text"] >> nth=43
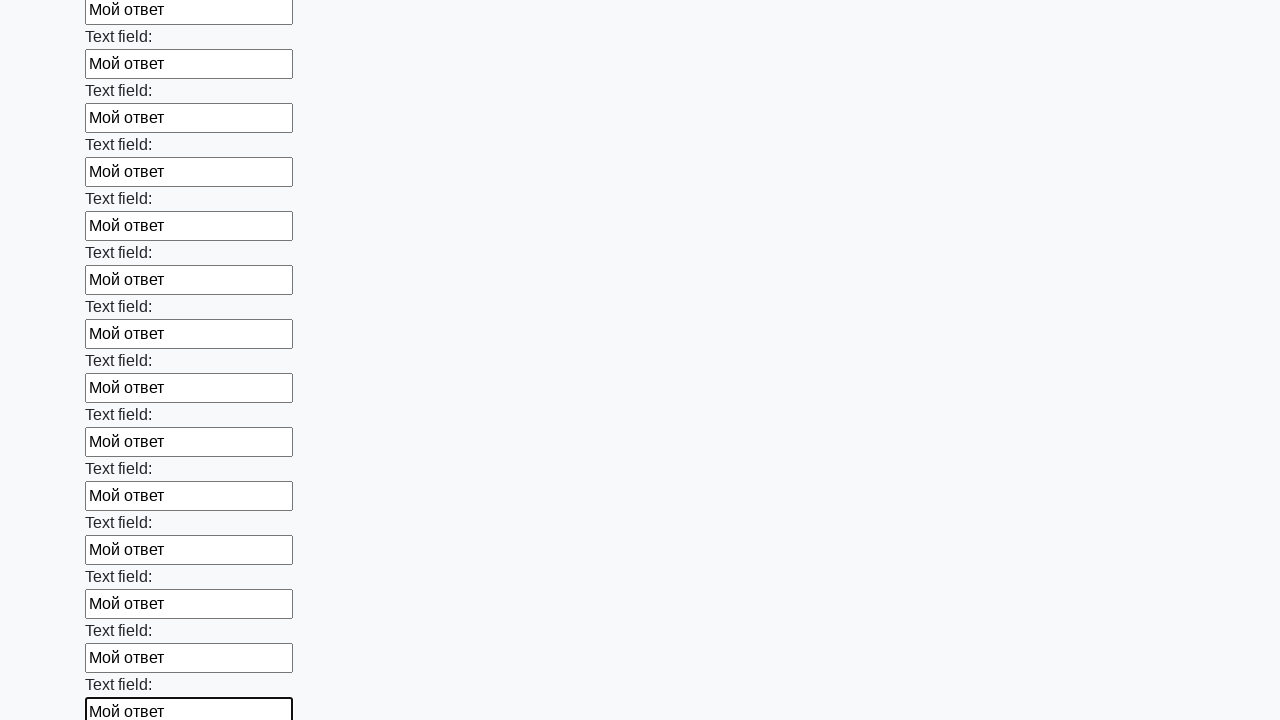

Filled text input field with 'Мой ответ' on input[type="text"] >> nth=44
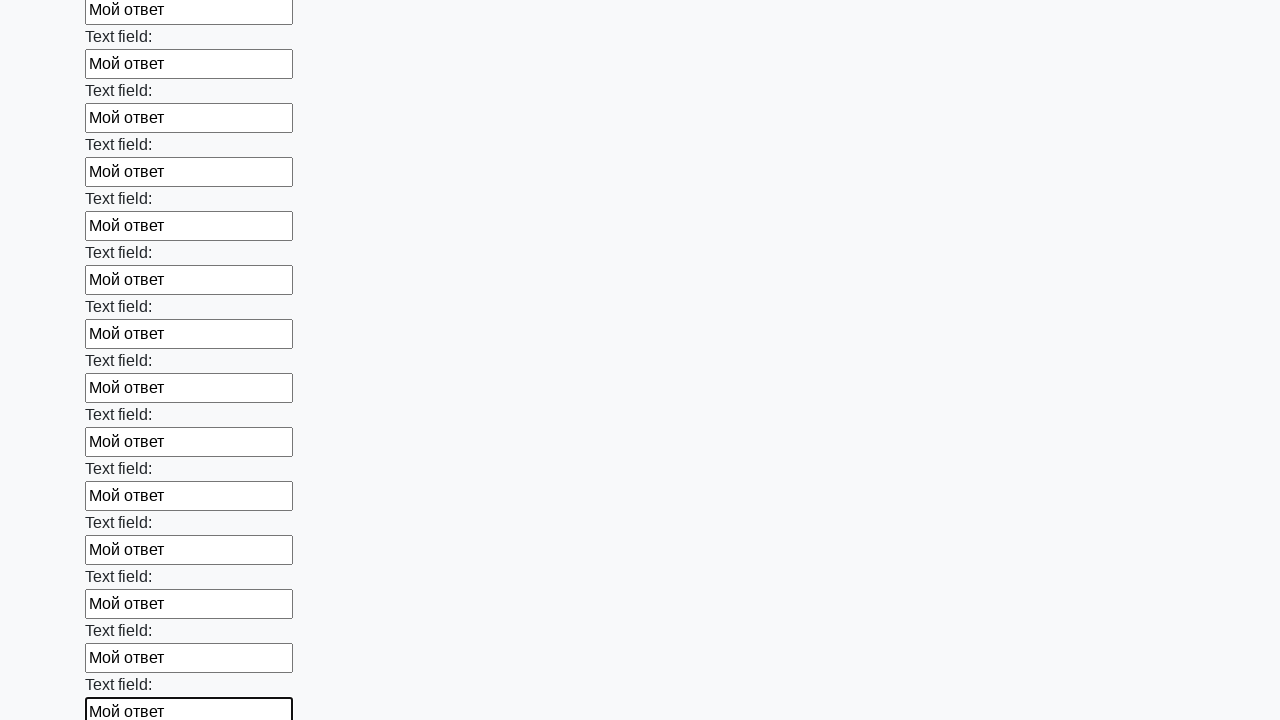

Filled text input field with 'Мой ответ' on input[type="text"] >> nth=45
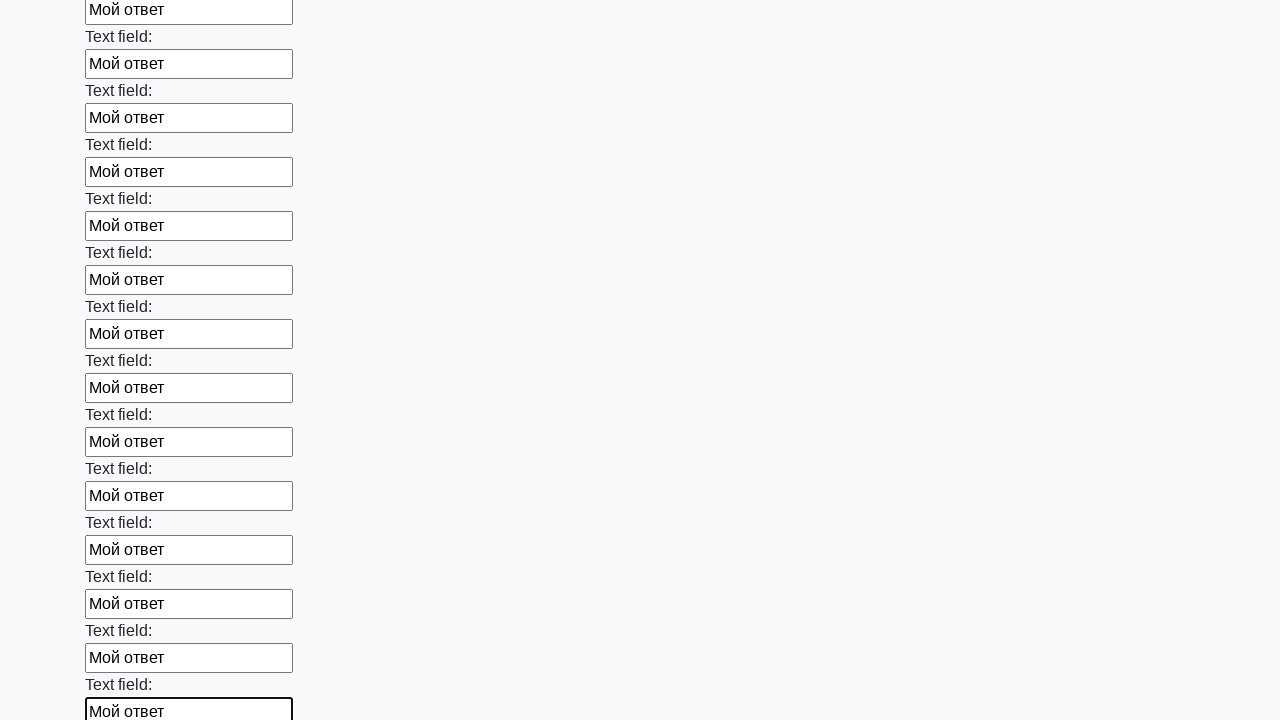

Filled text input field with 'Мой ответ' on input[type="text"] >> nth=46
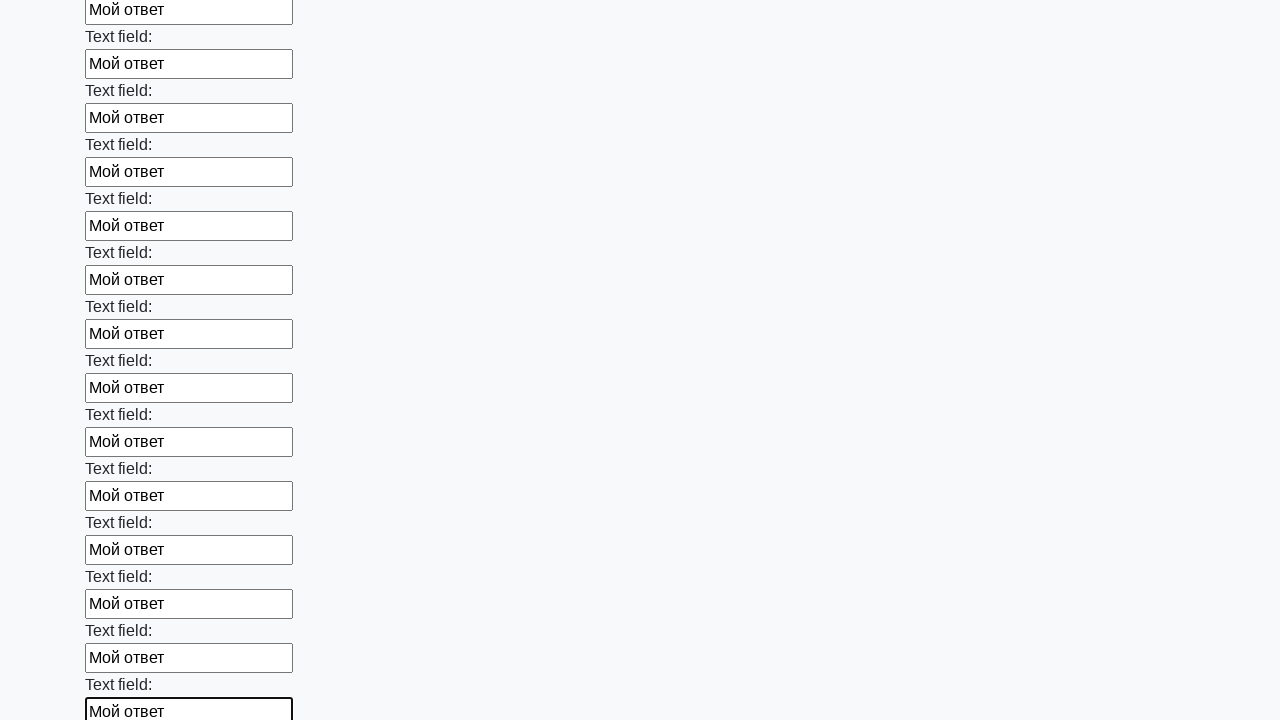

Filled text input field with 'Мой ответ' on input[type="text"] >> nth=47
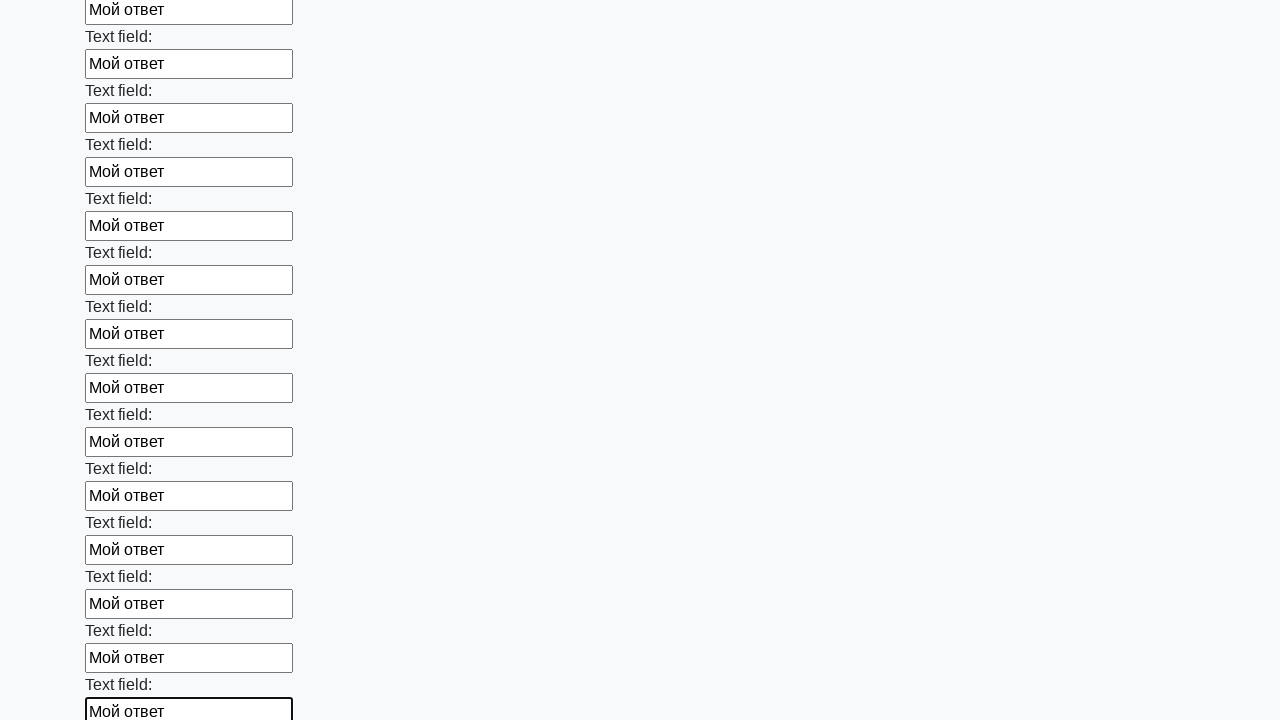

Filled text input field with 'Мой ответ' on input[type="text"] >> nth=48
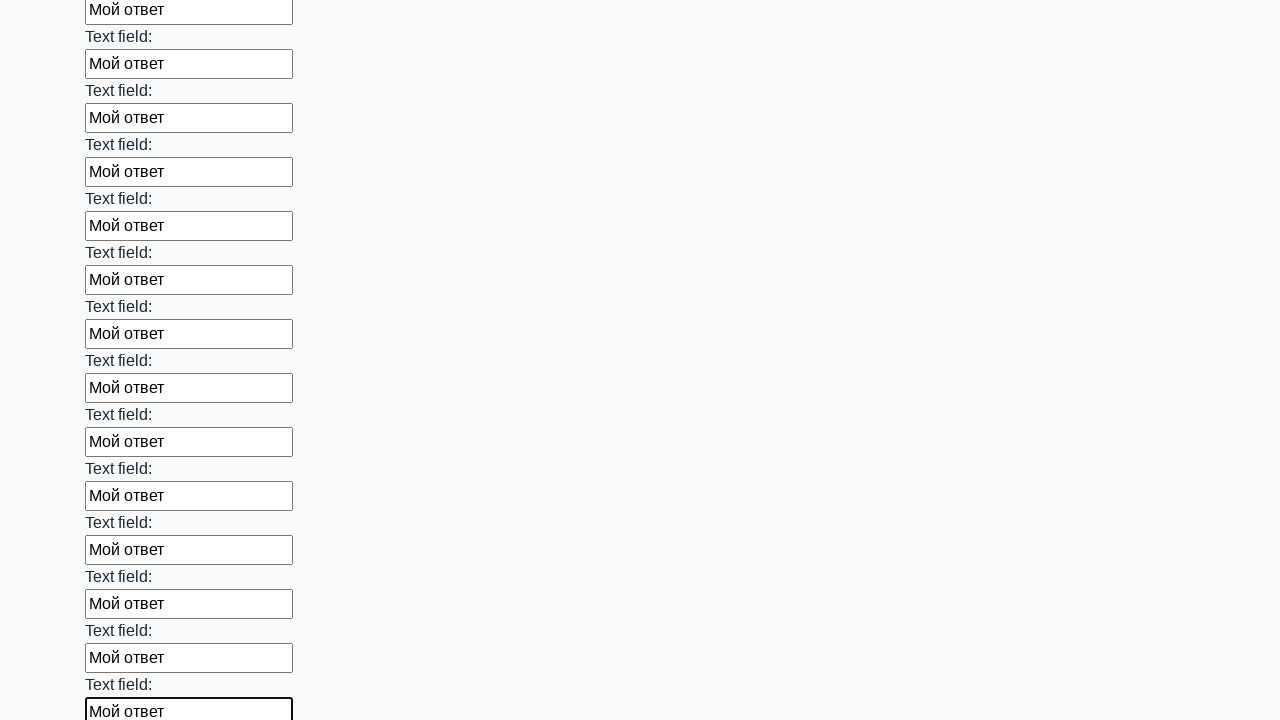

Filled text input field with 'Мой ответ' on input[type="text"] >> nth=49
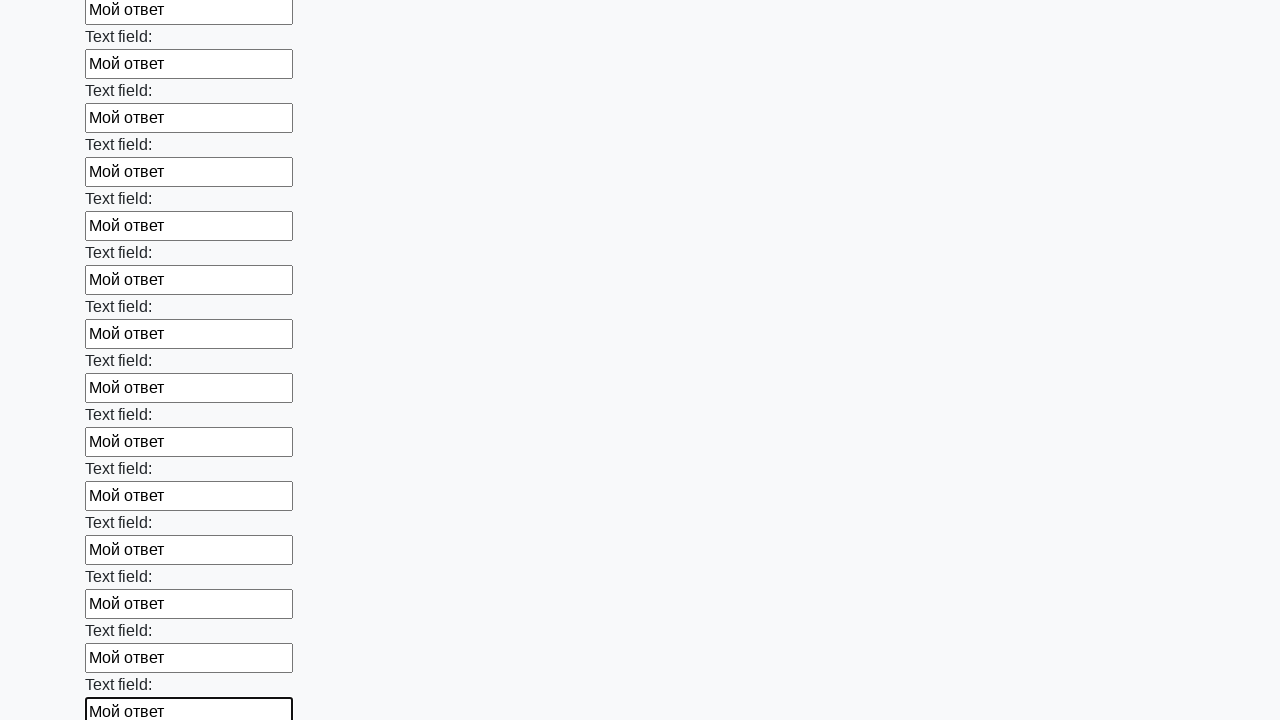

Filled text input field with 'Мой ответ' on input[type="text"] >> nth=50
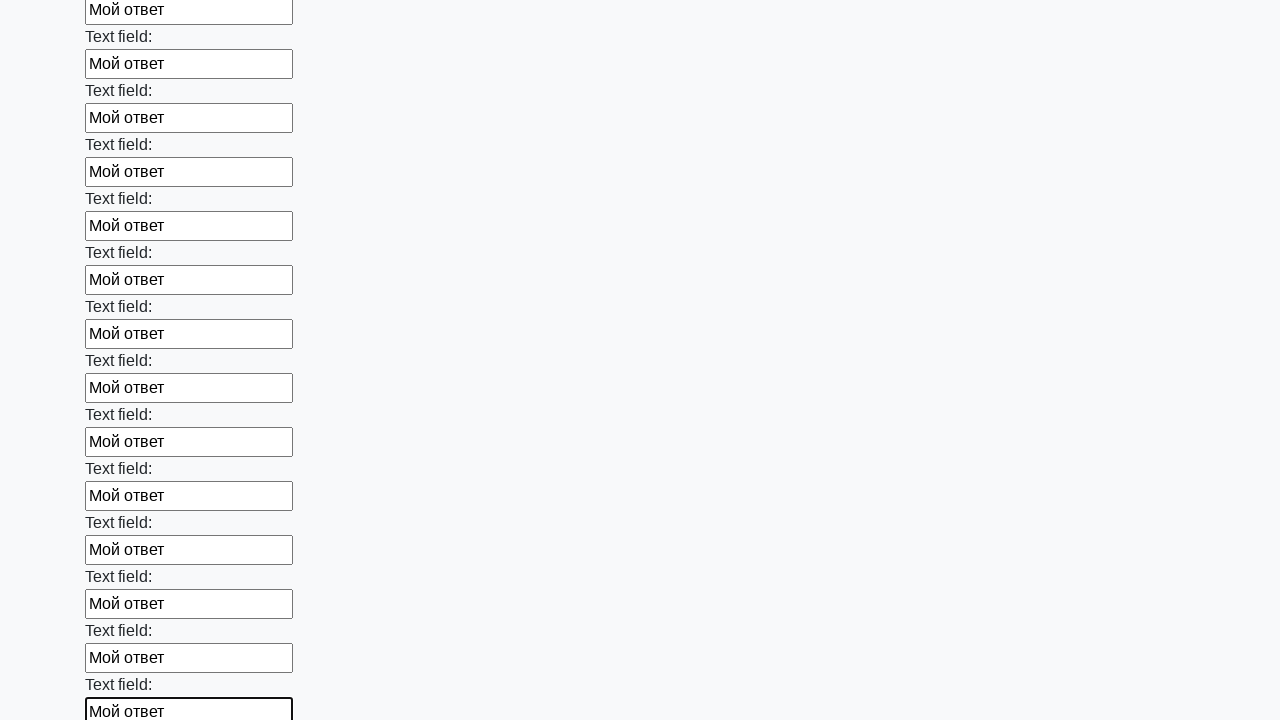

Filled text input field with 'Мой ответ' on input[type="text"] >> nth=51
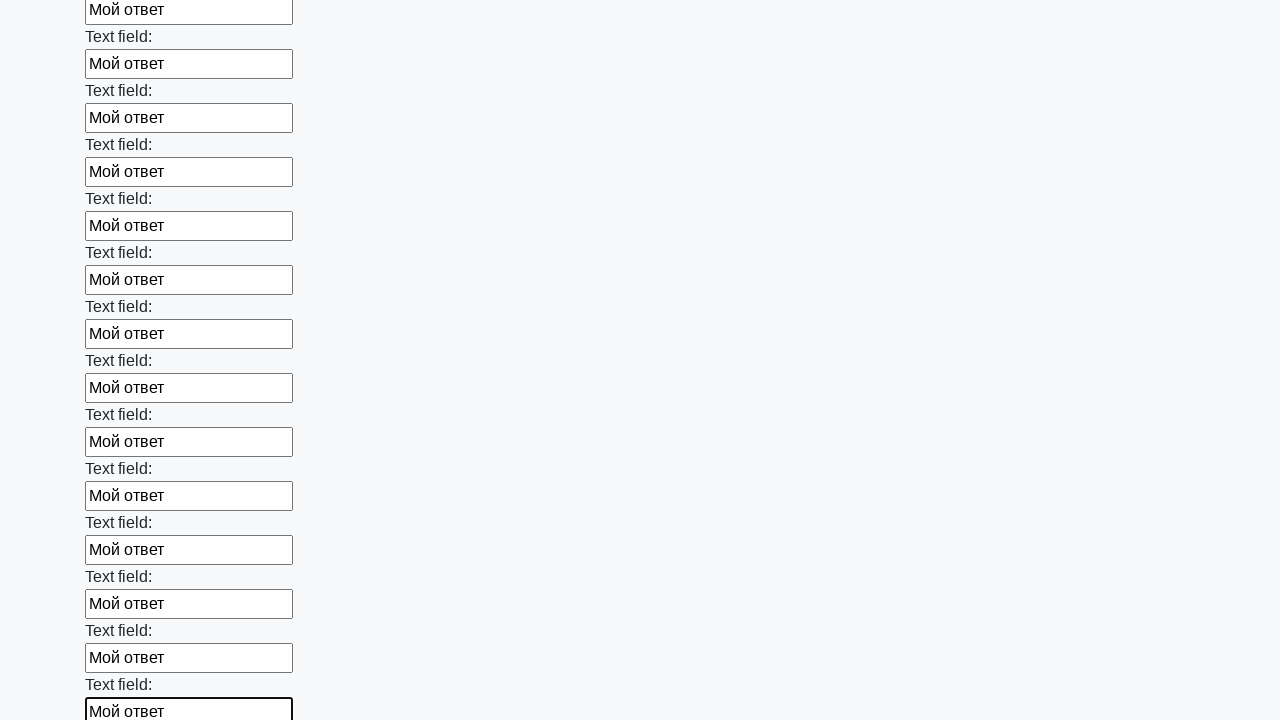

Filled text input field with 'Мой ответ' on input[type="text"] >> nth=52
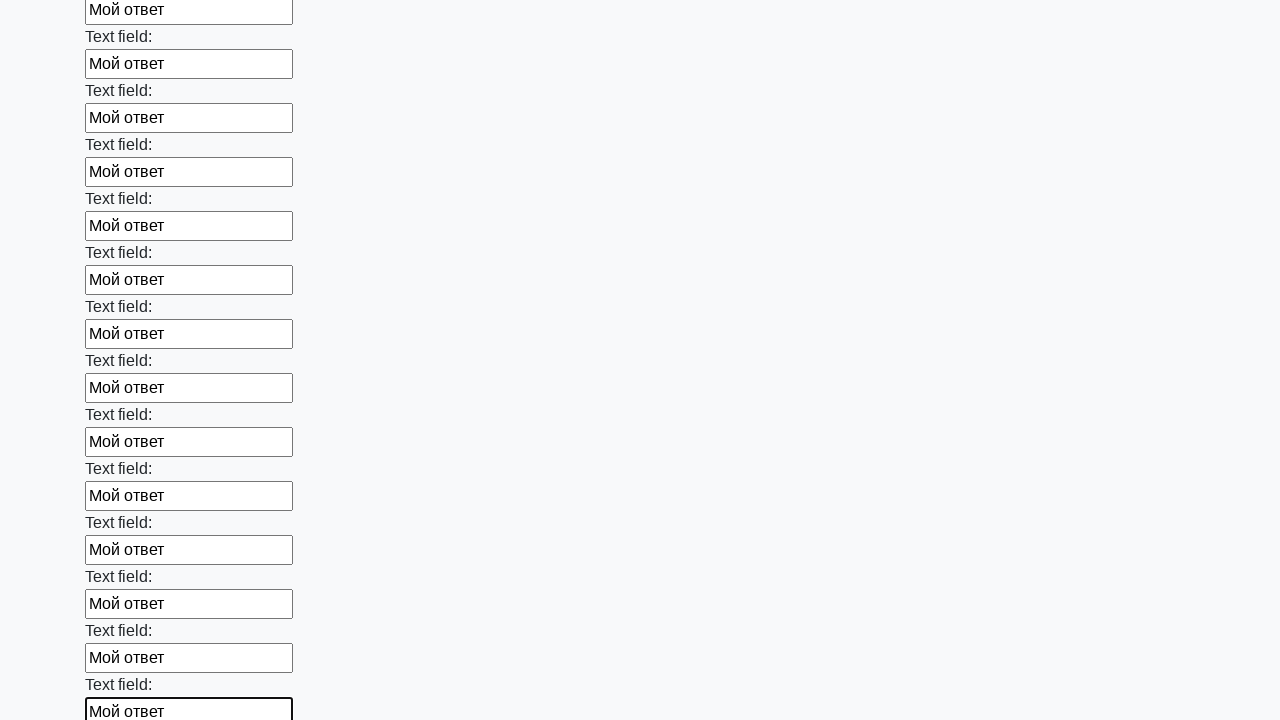

Filled text input field with 'Мой ответ' on input[type="text"] >> nth=53
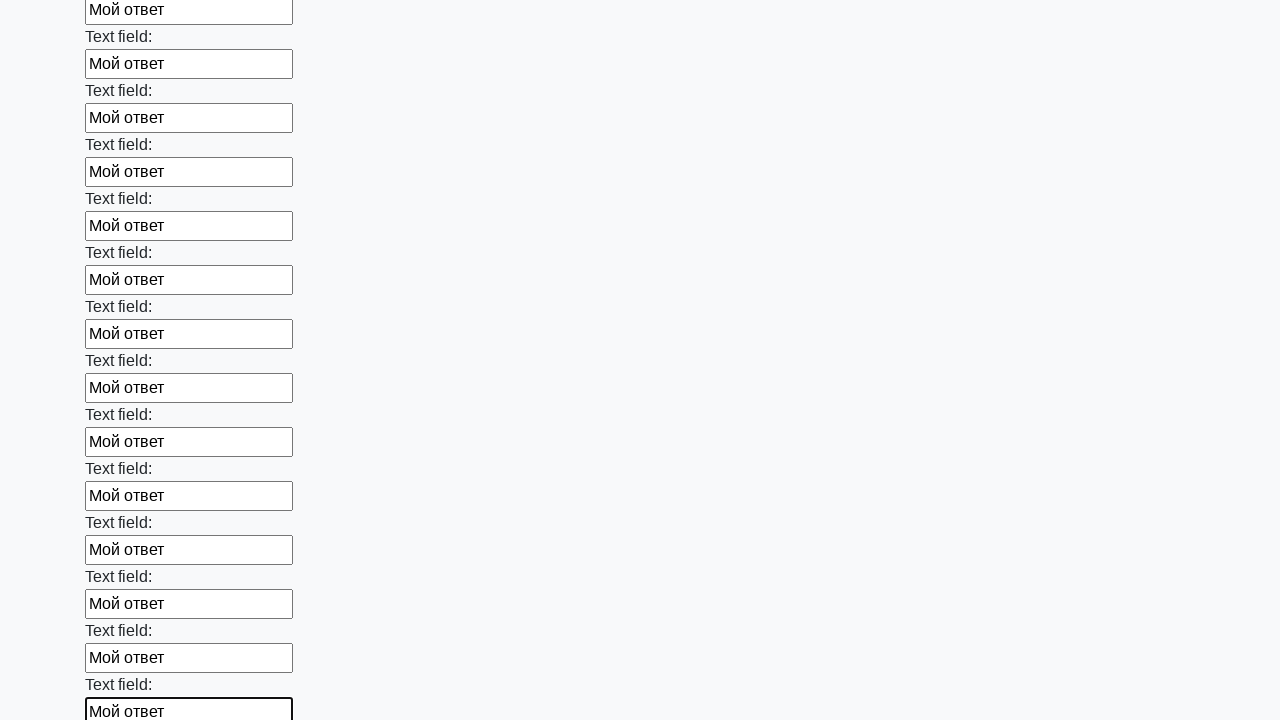

Filled text input field with 'Мой ответ' on input[type="text"] >> nth=54
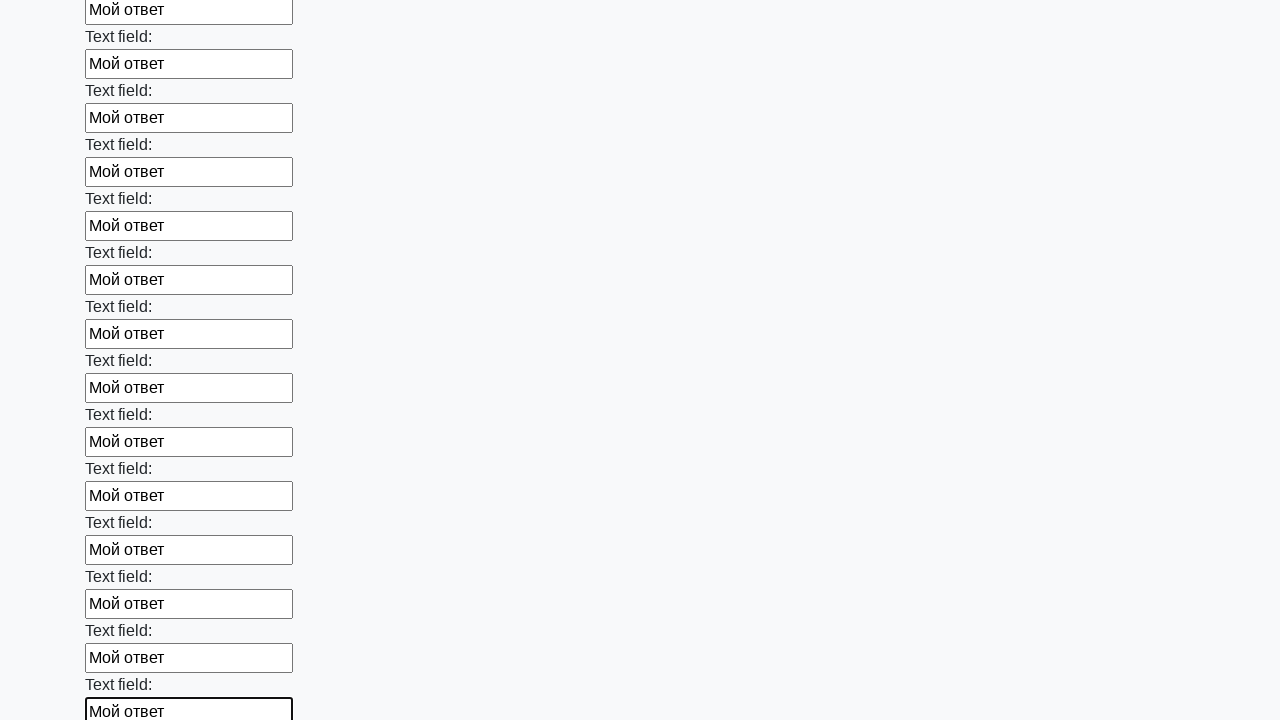

Filled text input field with 'Мой ответ' on input[type="text"] >> nth=55
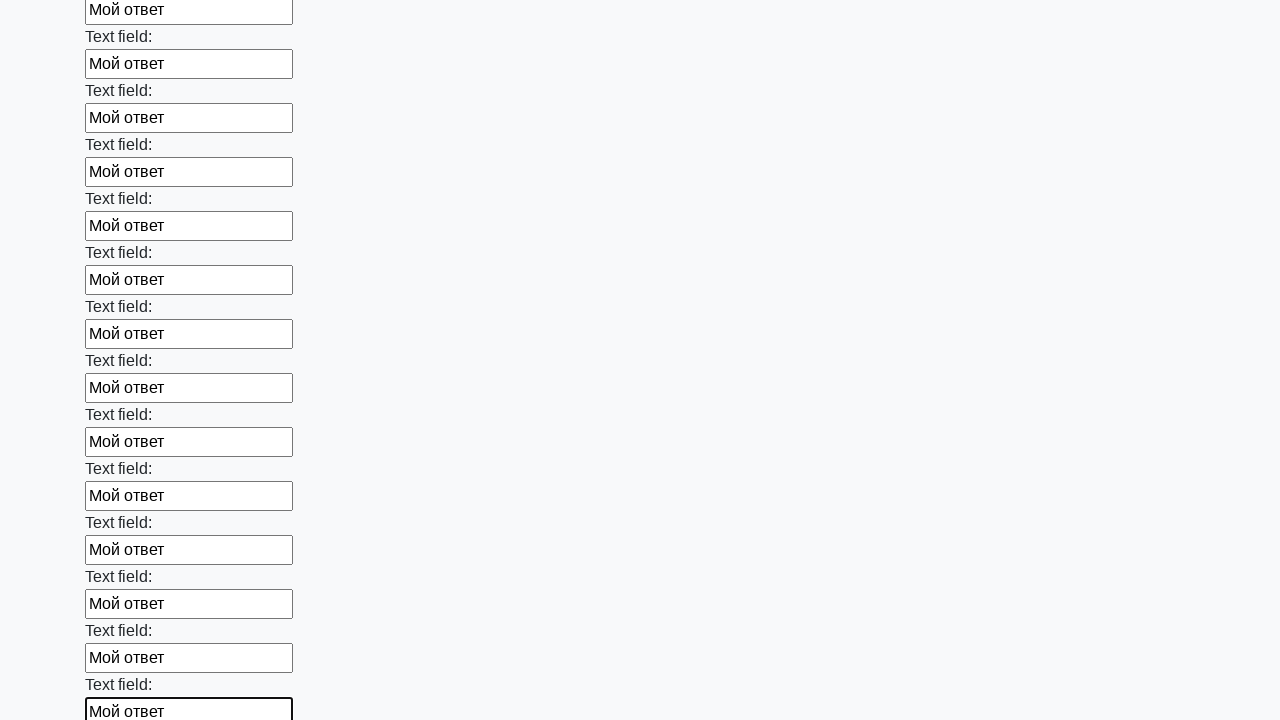

Filled text input field with 'Мой ответ' on input[type="text"] >> nth=56
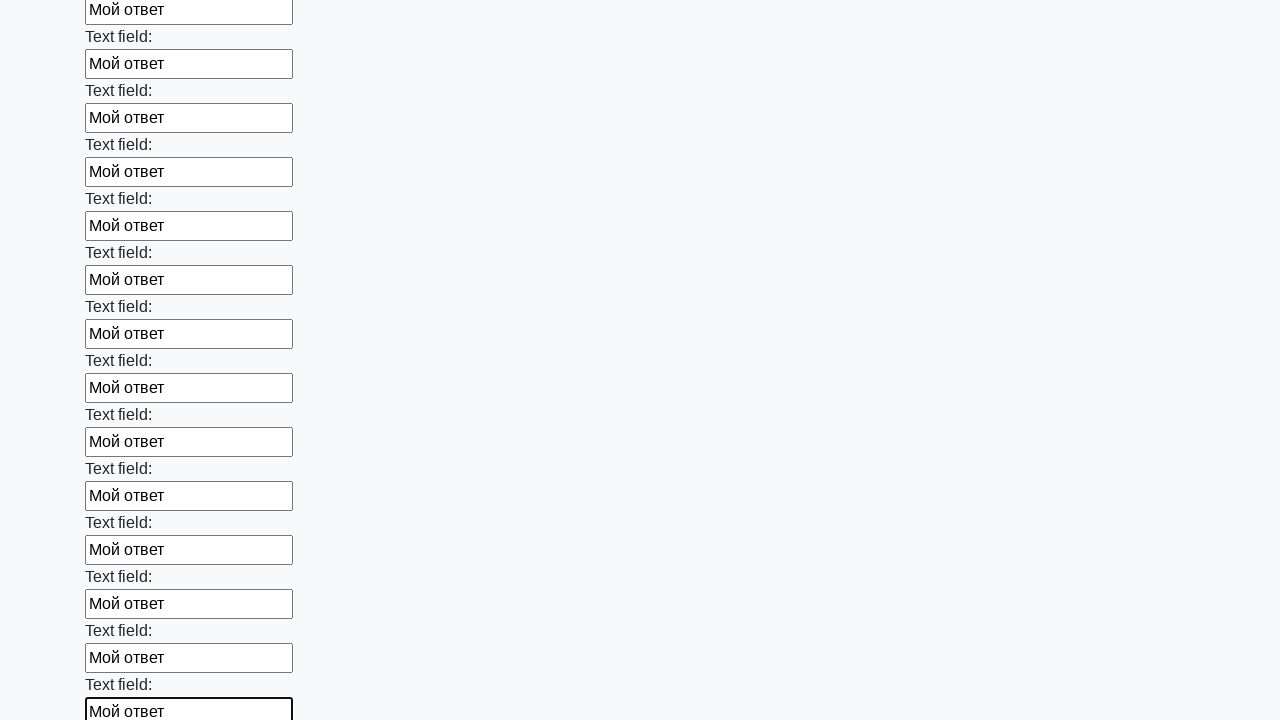

Filled text input field with 'Мой ответ' on input[type="text"] >> nth=57
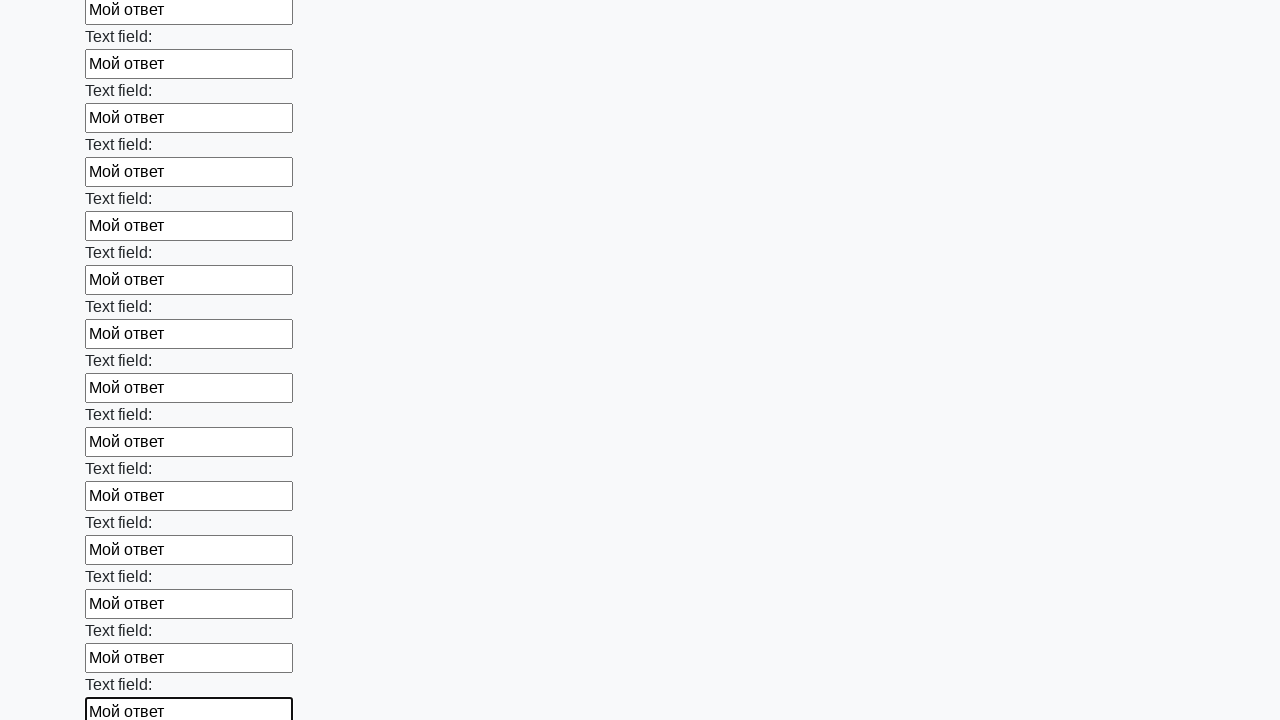

Filled text input field with 'Мой ответ' on input[type="text"] >> nth=58
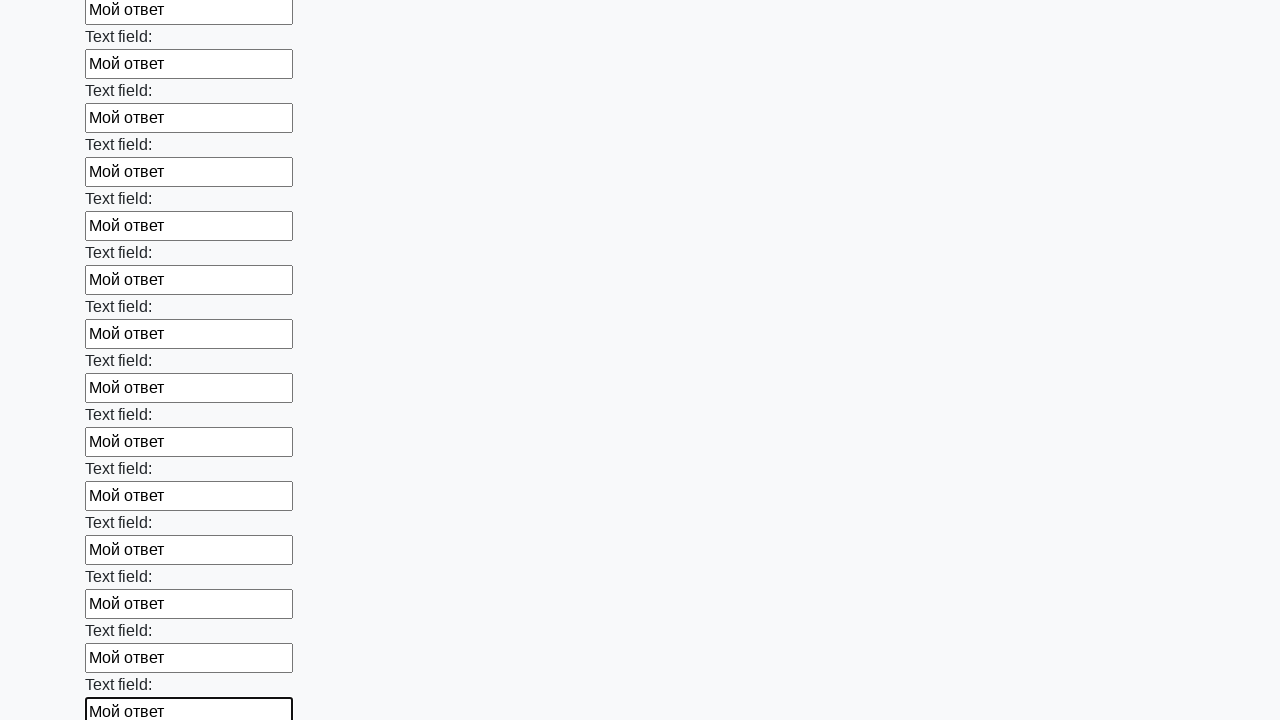

Filled text input field with 'Мой ответ' on input[type="text"] >> nth=59
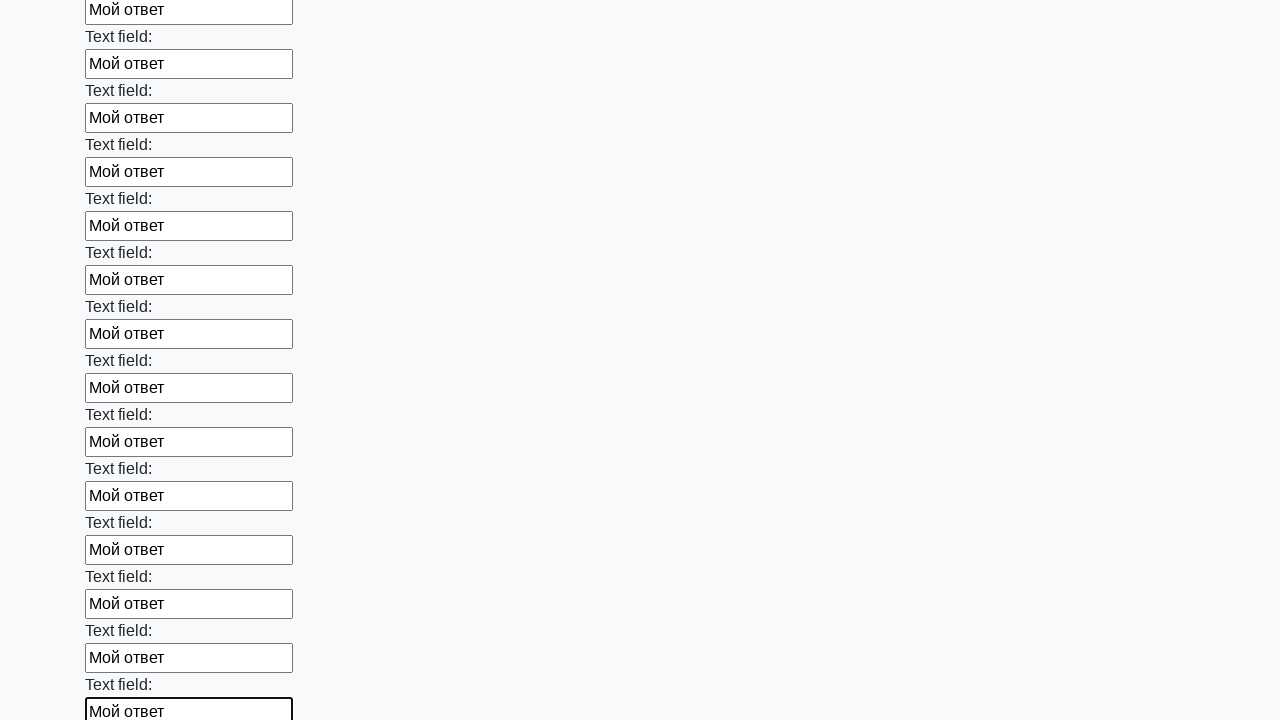

Filled text input field with 'Мой ответ' on input[type="text"] >> nth=60
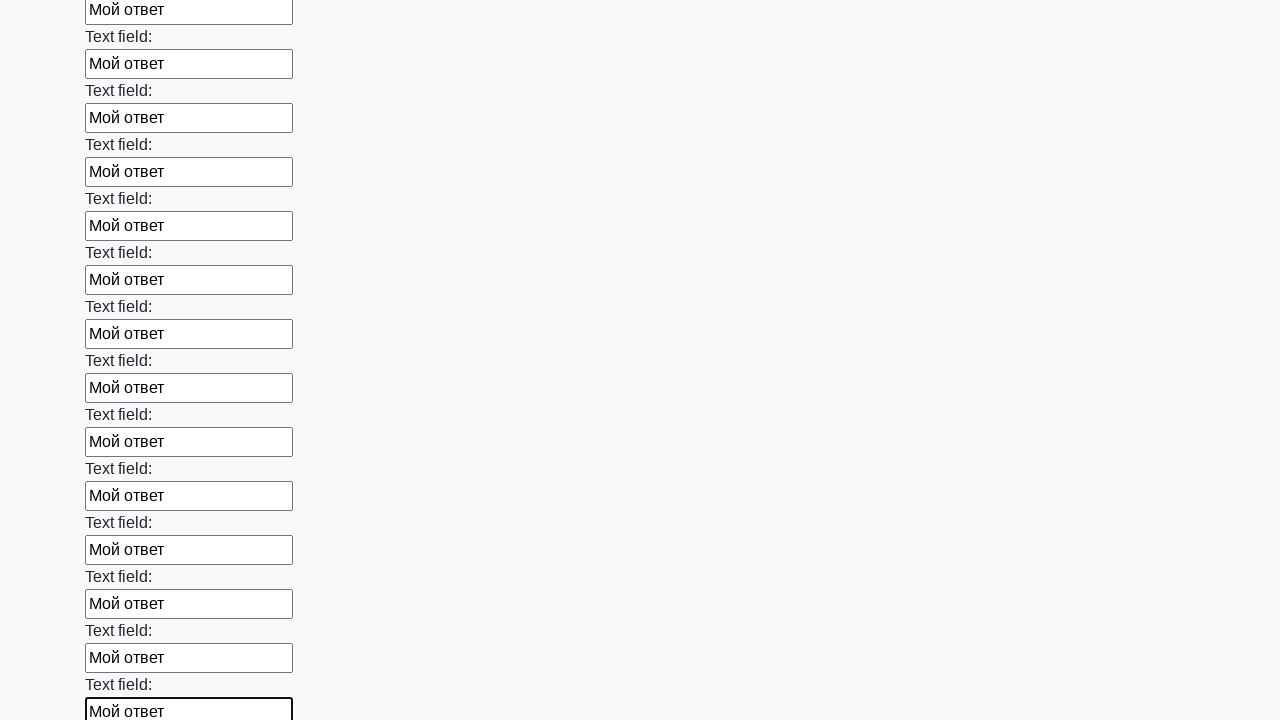

Filled text input field with 'Мой ответ' on input[type="text"] >> nth=61
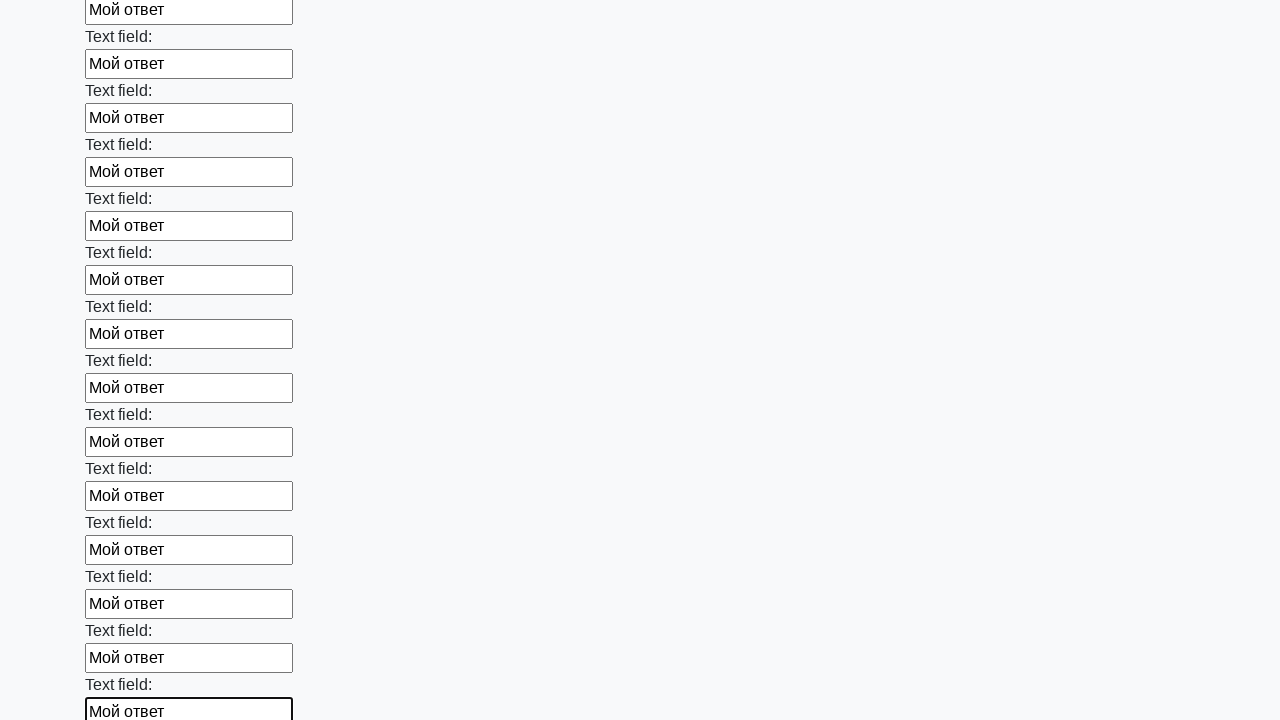

Filled text input field with 'Мой ответ' on input[type="text"] >> nth=62
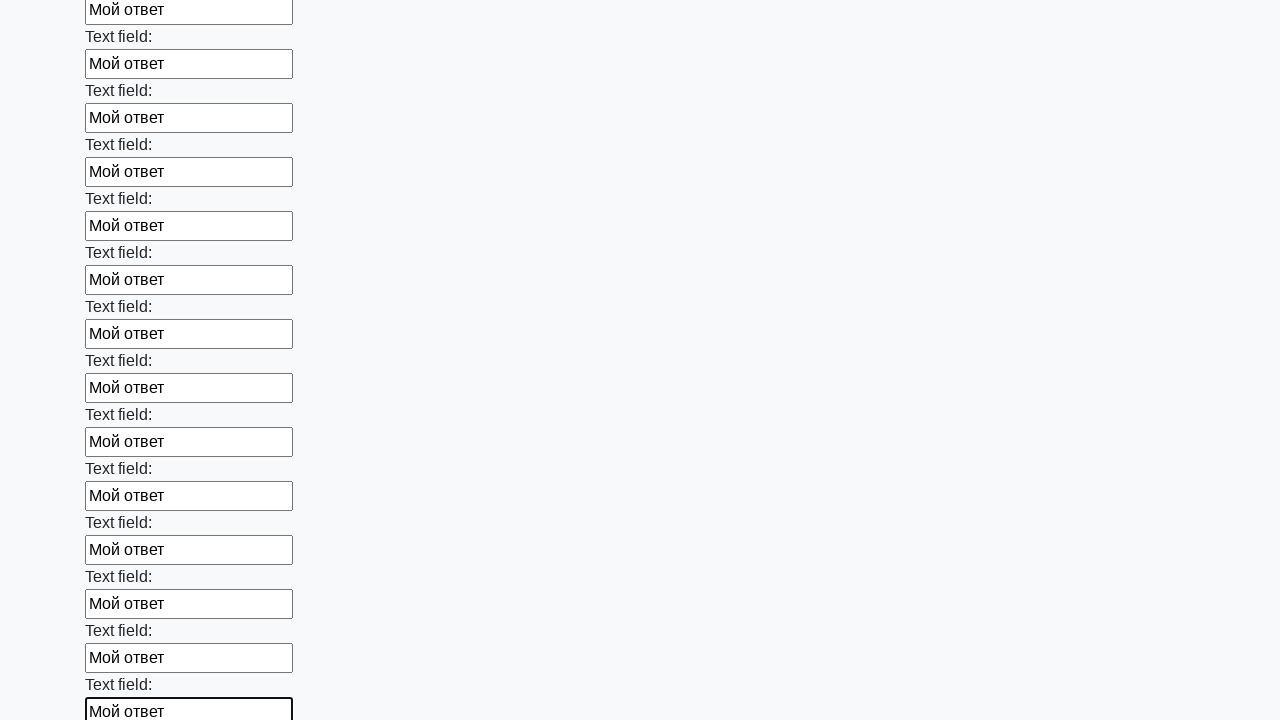

Filled text input field with 'Мой ответ' on input[type="text"] >> nth=63
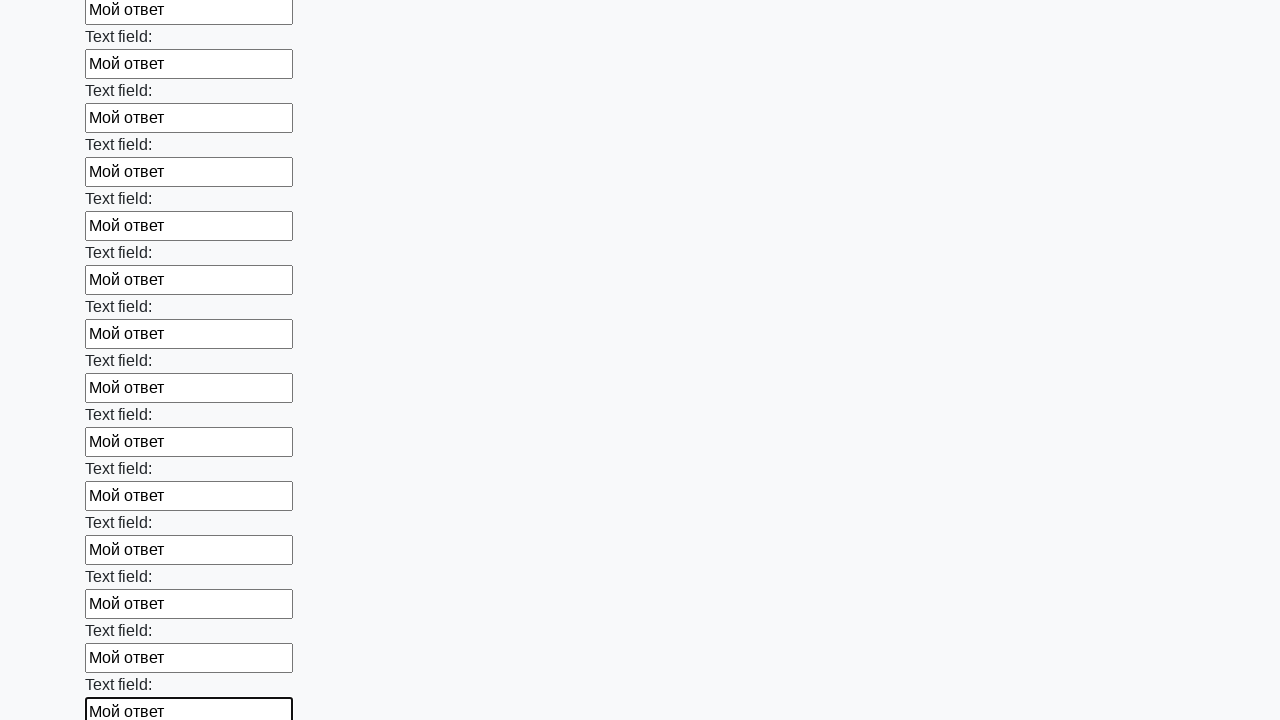

Filled text input field with 'Мой ответ' on input[type="text"] >> nth=64
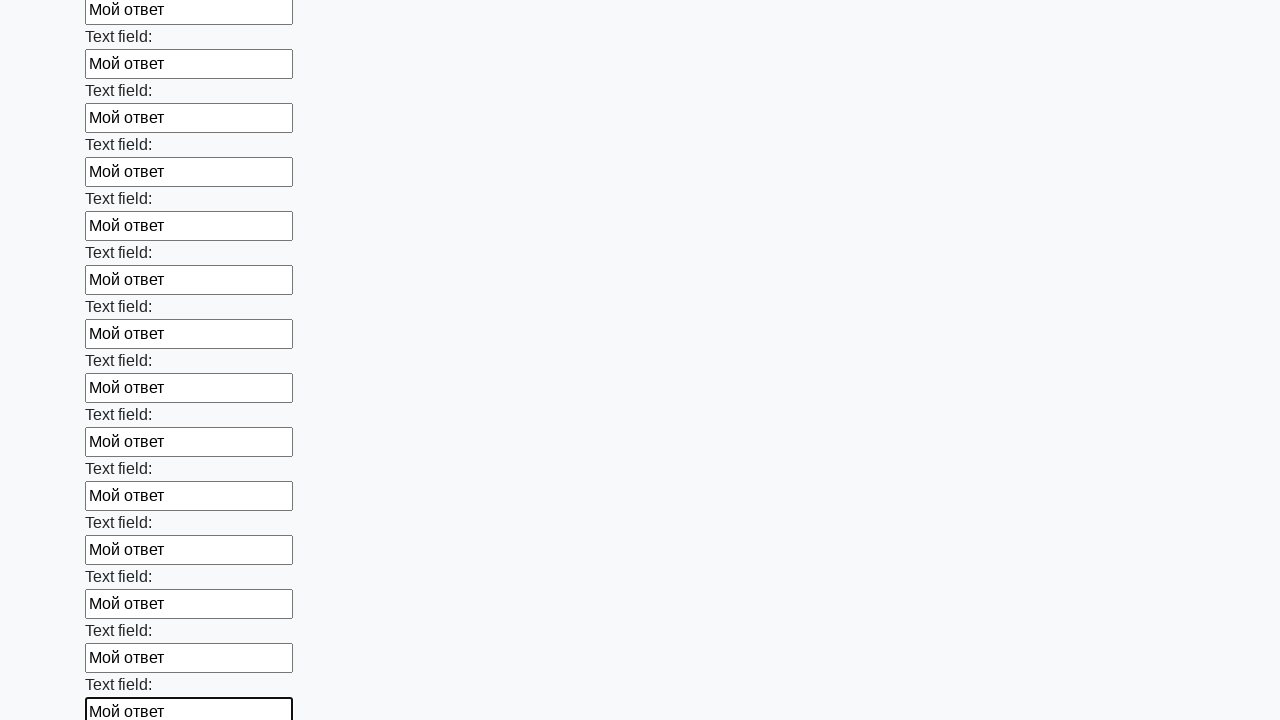

Filled text input field with 'Мой ответ' on input[type="text"] >> nth=65
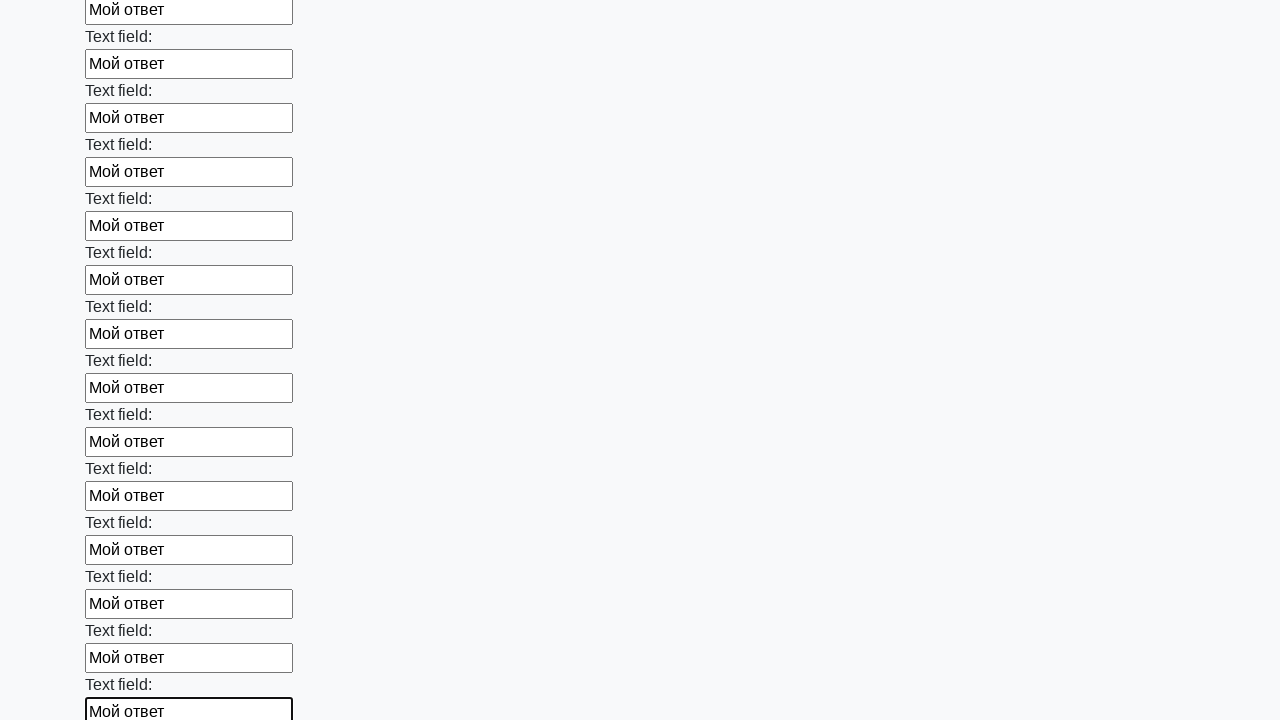

Filled text input field with 'Мой ответ' on input[type="text"] >> nth=66
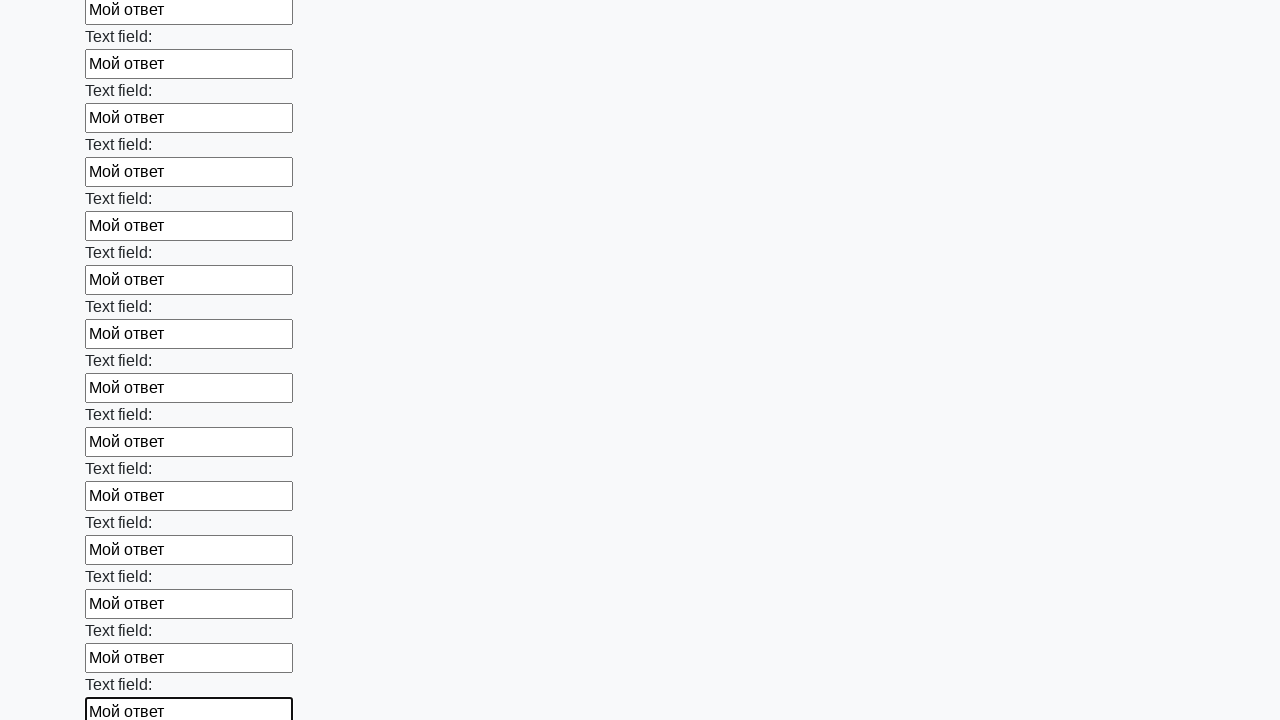

Filled text input field with 'Мой ответ' on input[type="text"] >> nth=67
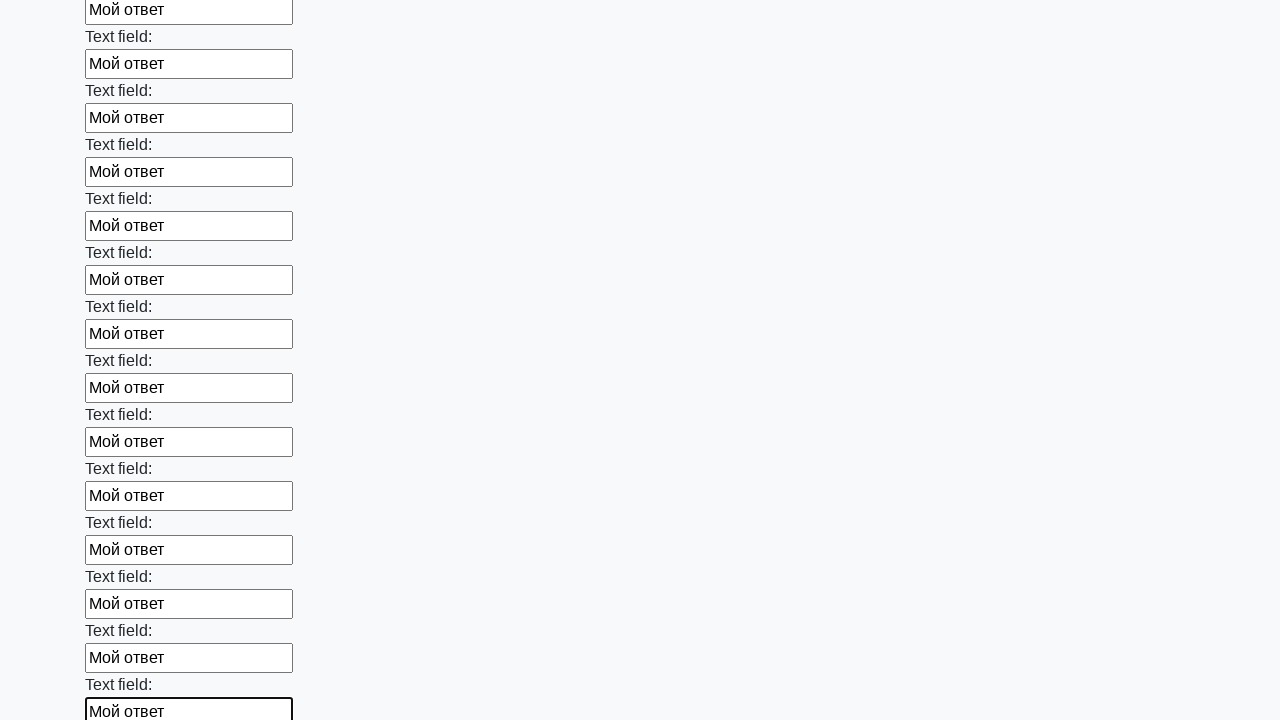

Filled text input field with 'Мой ответ' on input[type="text"] >> nth=68
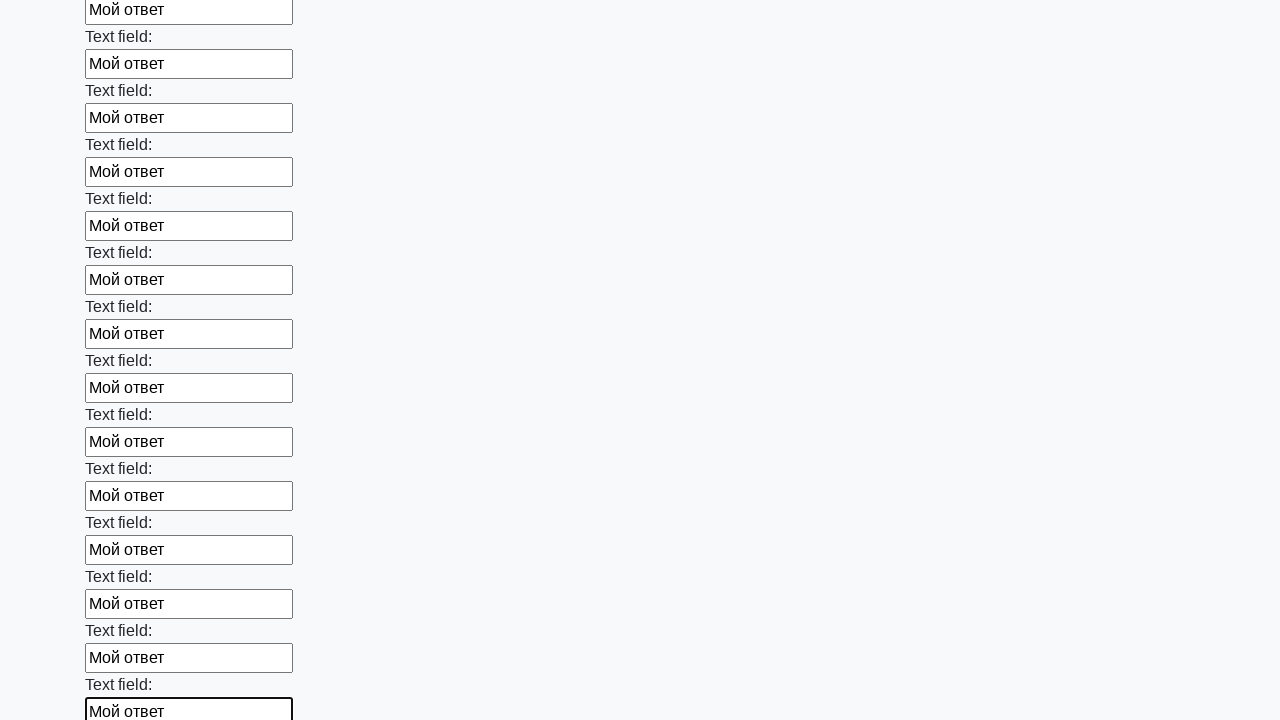

Filled text input field with 'Мой ответ' on input[type="text"] >> nth=69
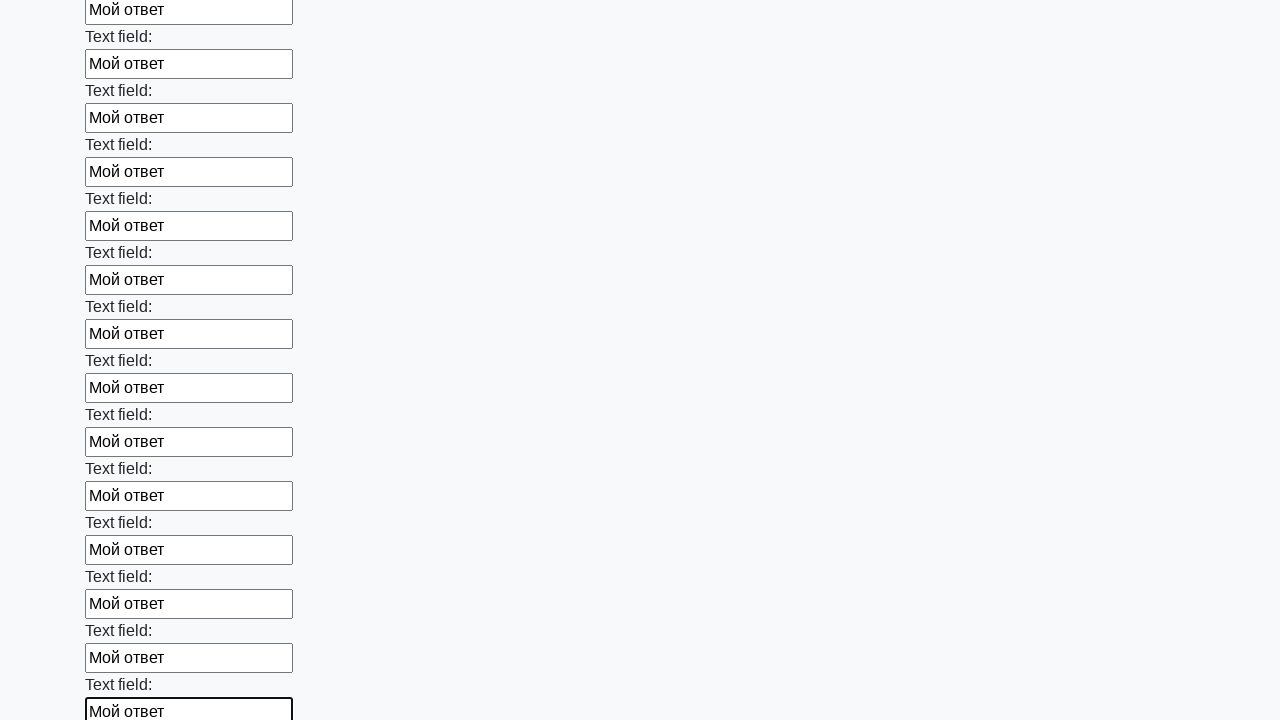

Filled text input field with 'Мой ответ' on input[type="text"] >> nth=70
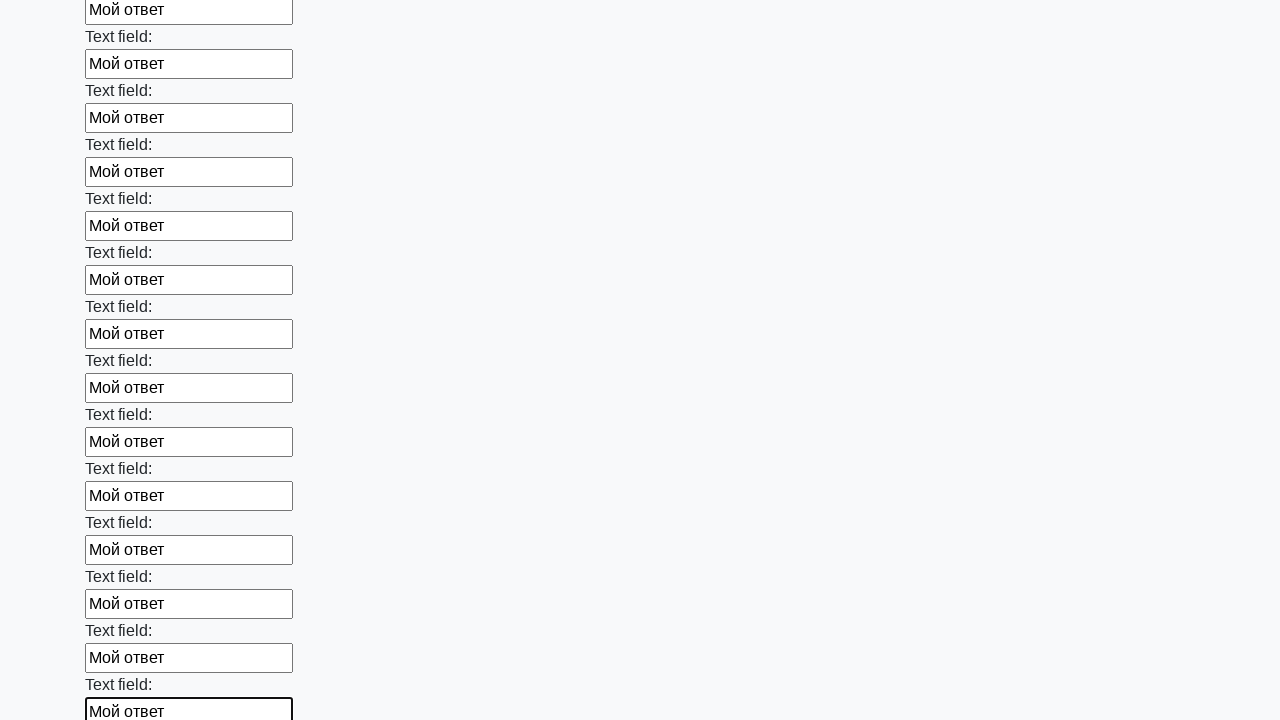

Filled text input field with 'Мой ответ' on input[type="text"] >> nth=71
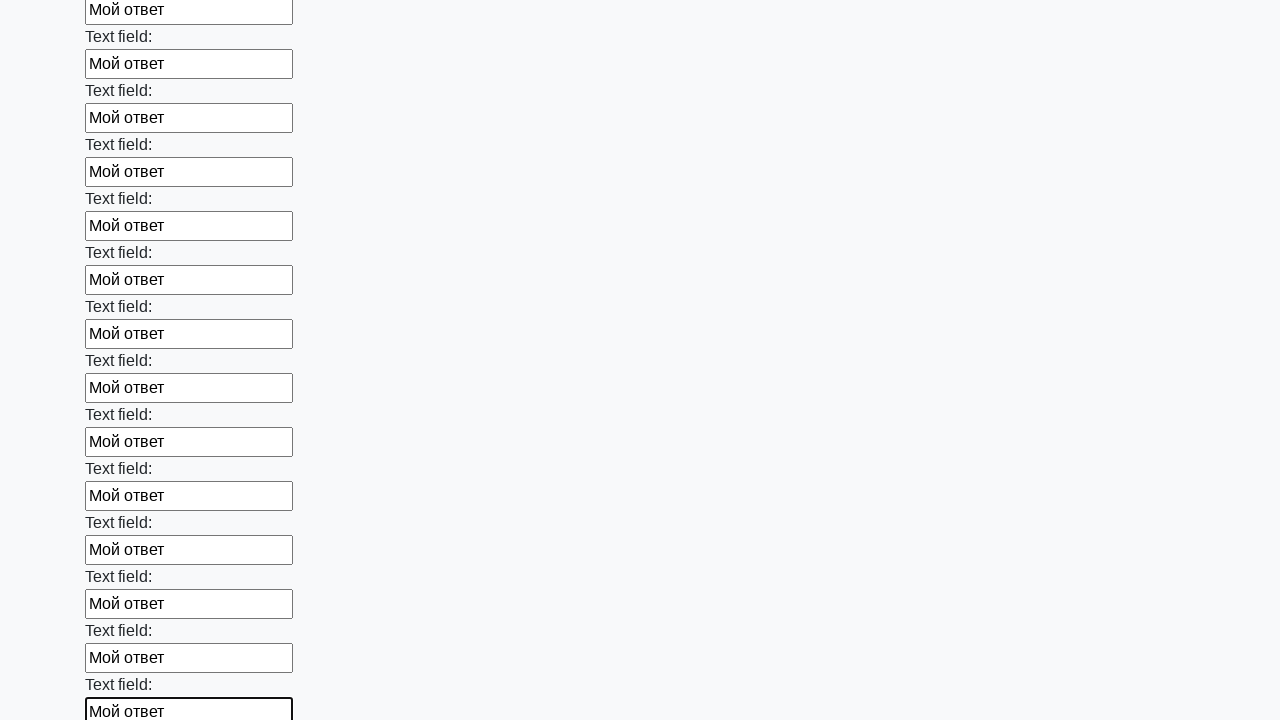

Filled text input field with 'Мой ответ' on input[type="text"] >> nth=72
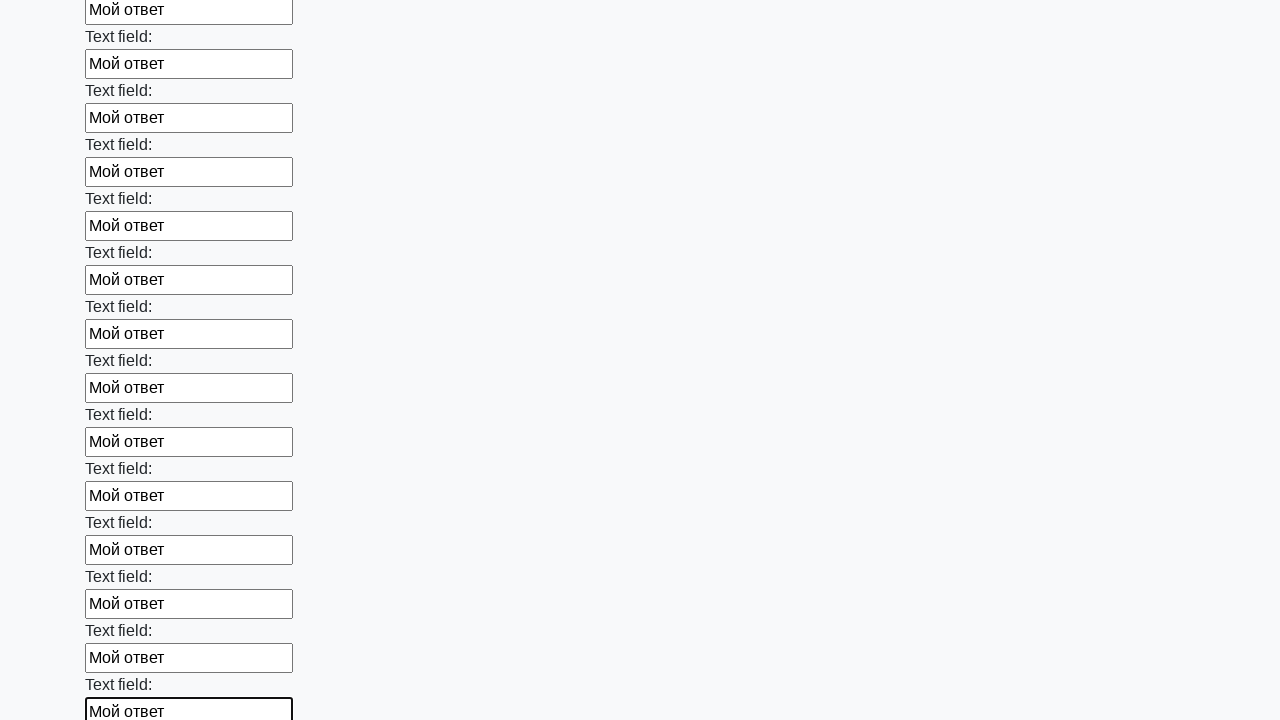

Filled text input field with 'Мой ответ' on input[type="text"] >> nth=73
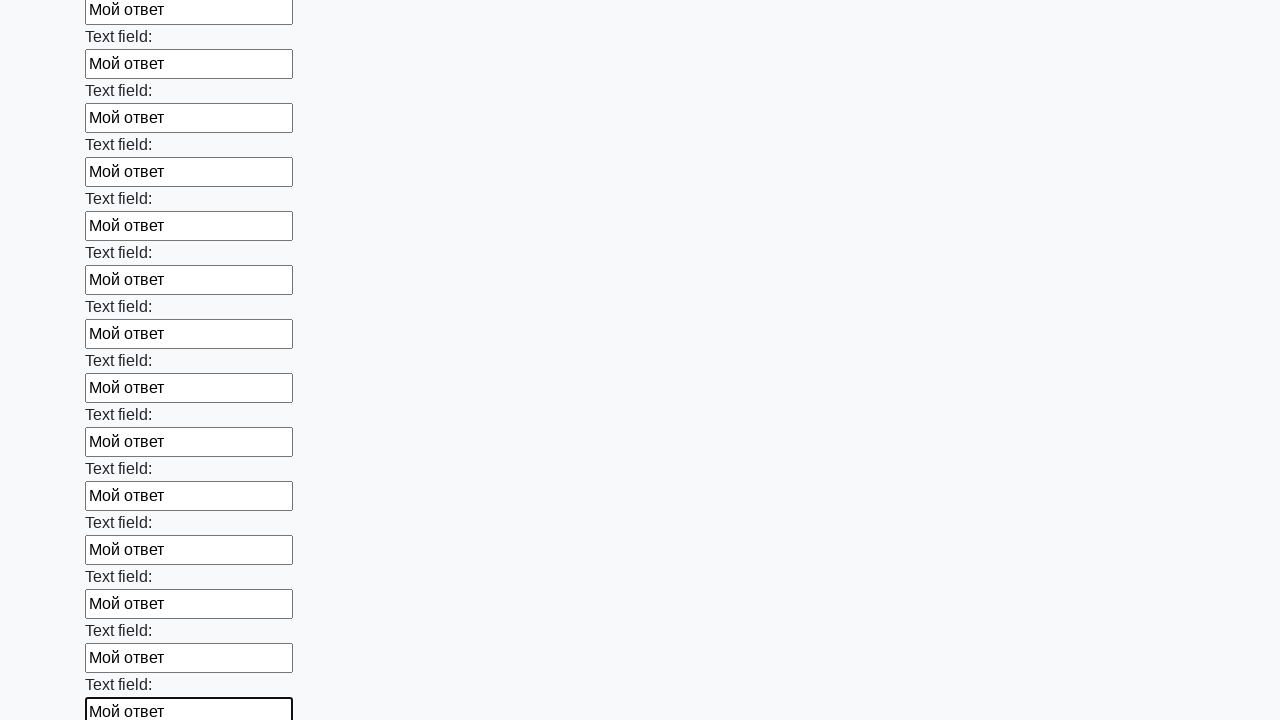

Filled text input field with 'Мой ответ' on input[type="text"] >> nth=74
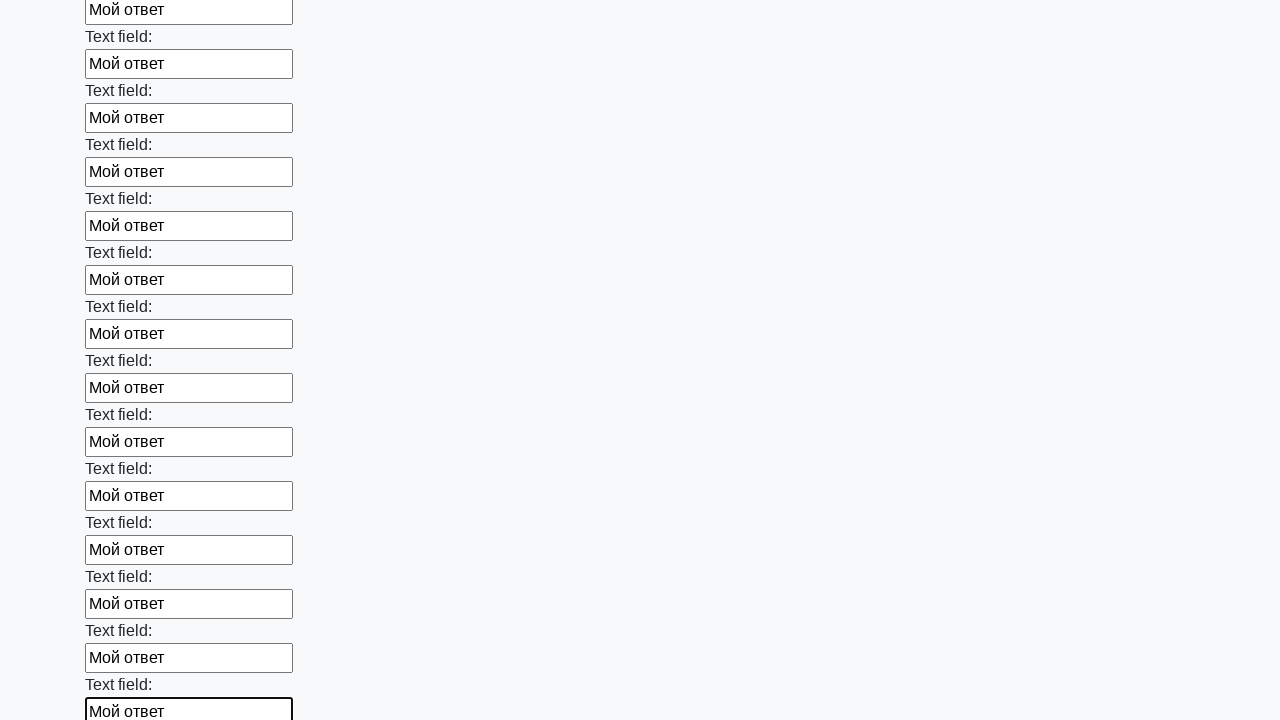

Filled text input field with 'Мой ответ' on input[type="text"] >> nth=75
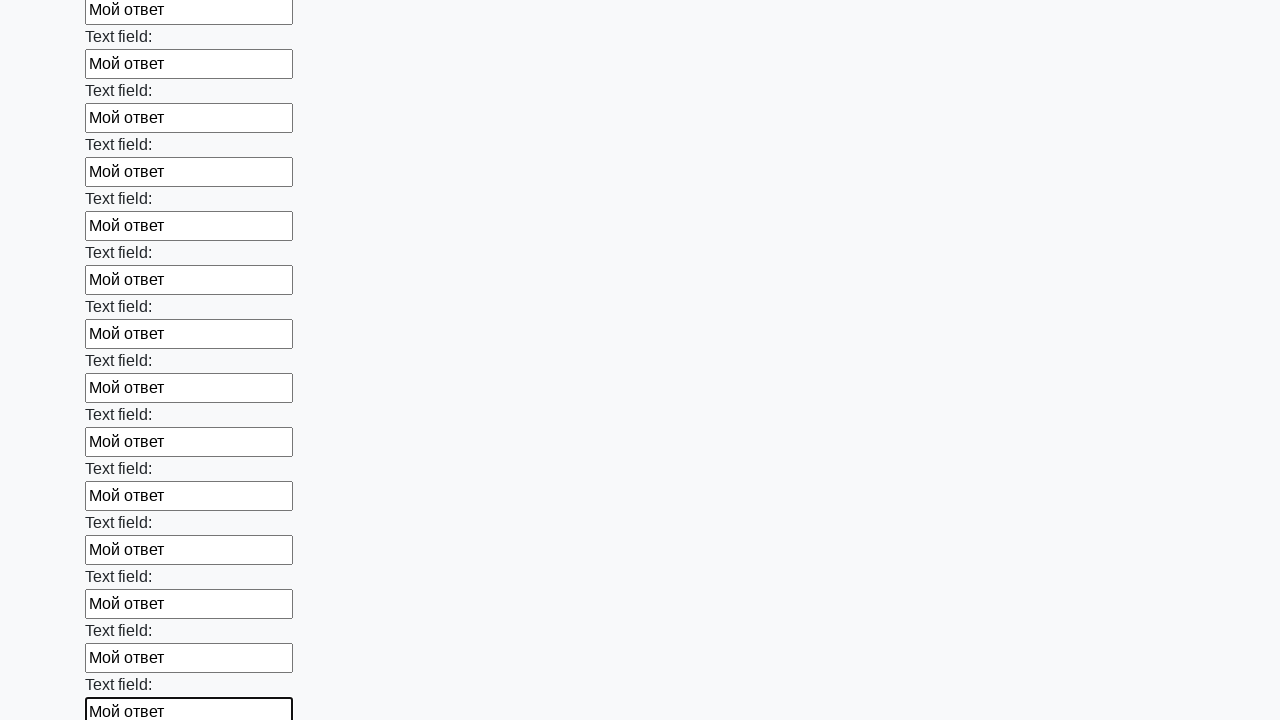

Filled text input field with 'Мой ответ' on input[type="text"] >> nth=76
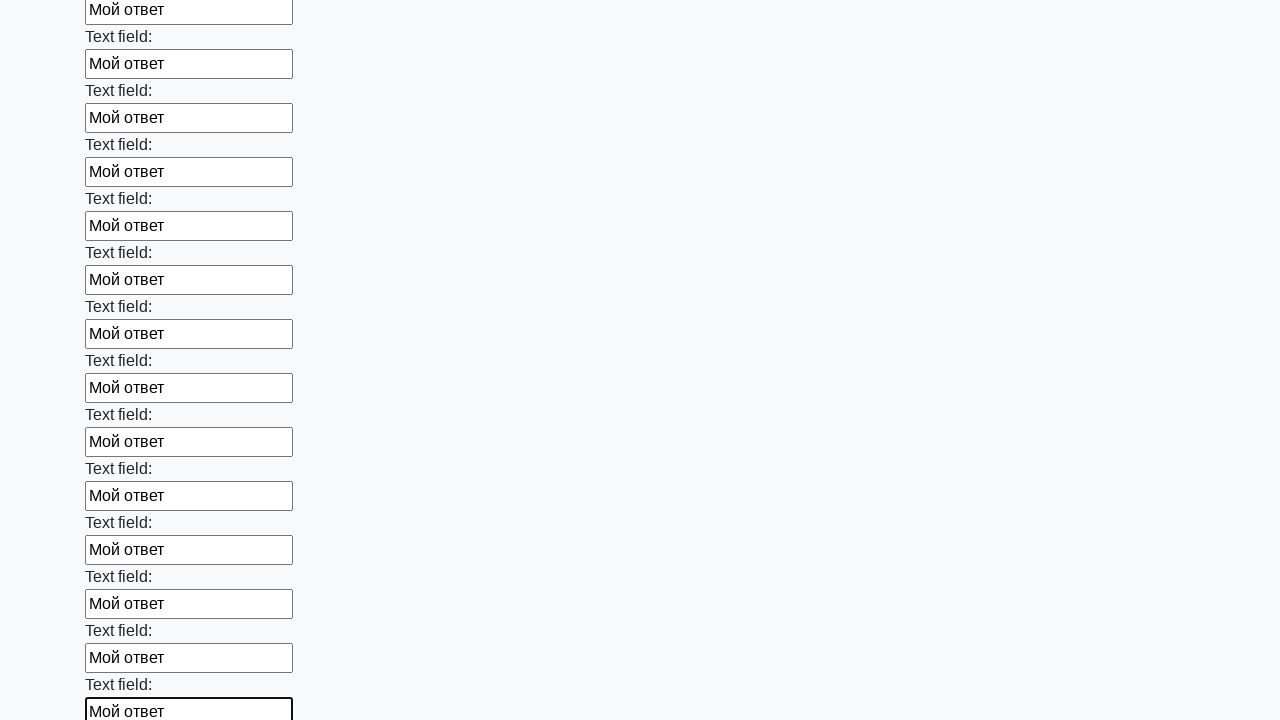

Filled text input field with 'Мой ответ' on input[type="text"] >> nth=77
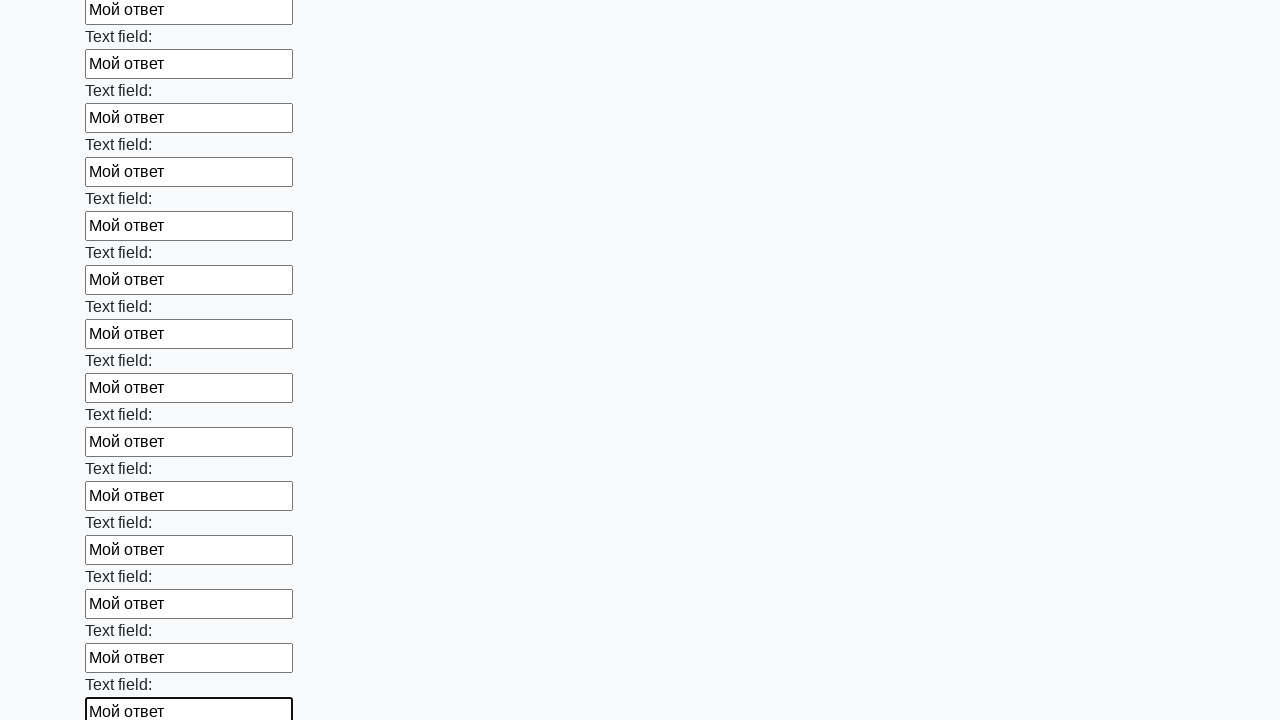

Filled text input field with 'Мой ответ' on input[type="text"] >> nth=78
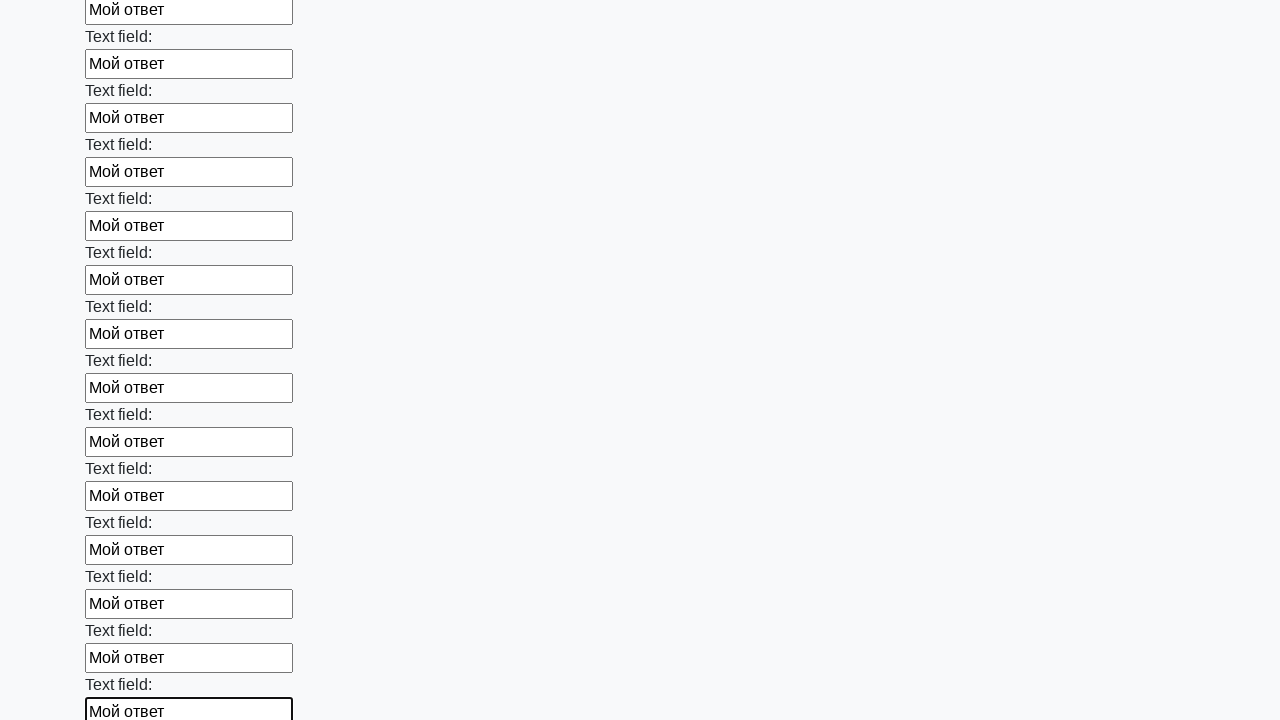

Filled text input field with 'Мой ответ' on input[type="text"] >> nth=79
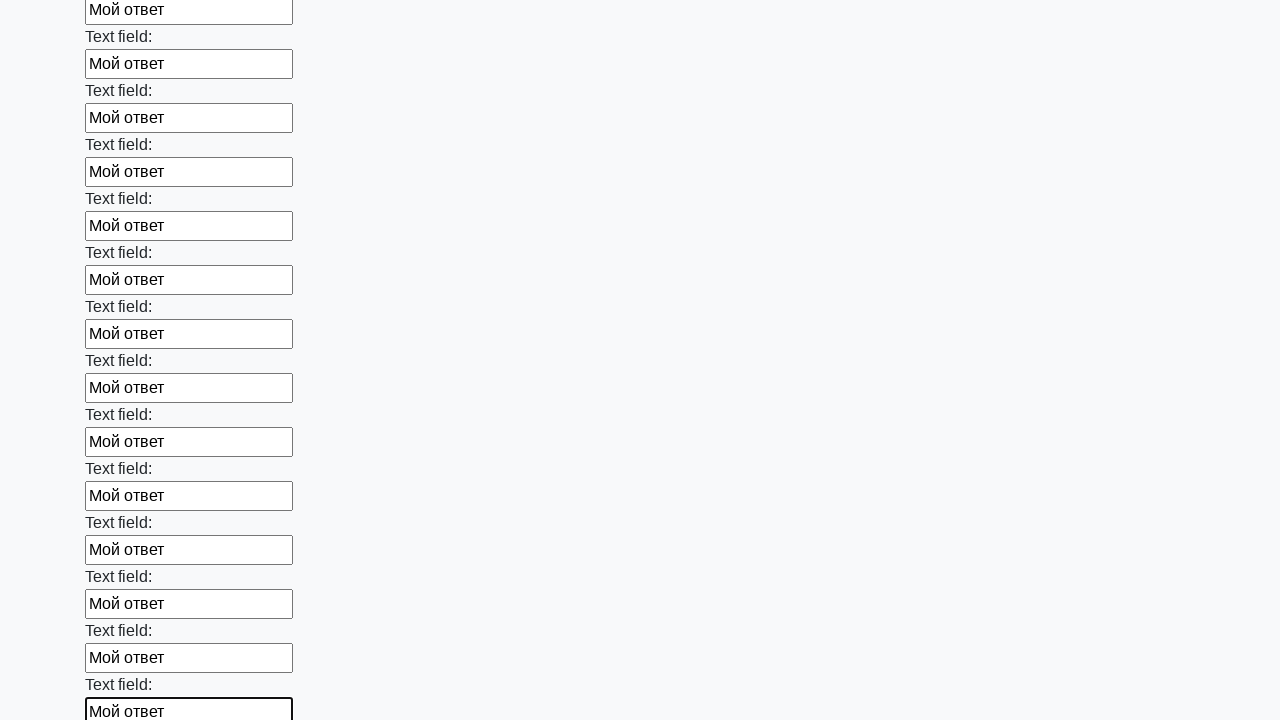

Filled text input field with 'Мой ответ' on input[type="text"] >> nth=80
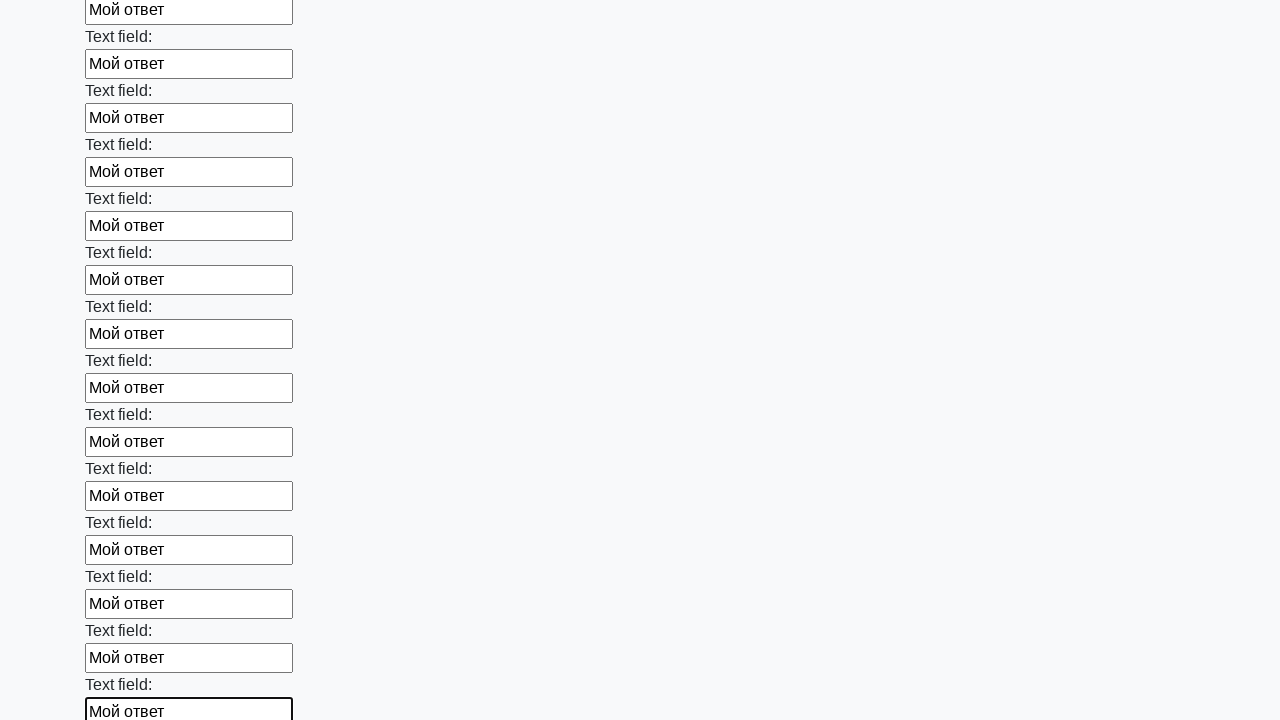

Filled text input field with 'Мой ответ' on input[type="text"] >> nth=81
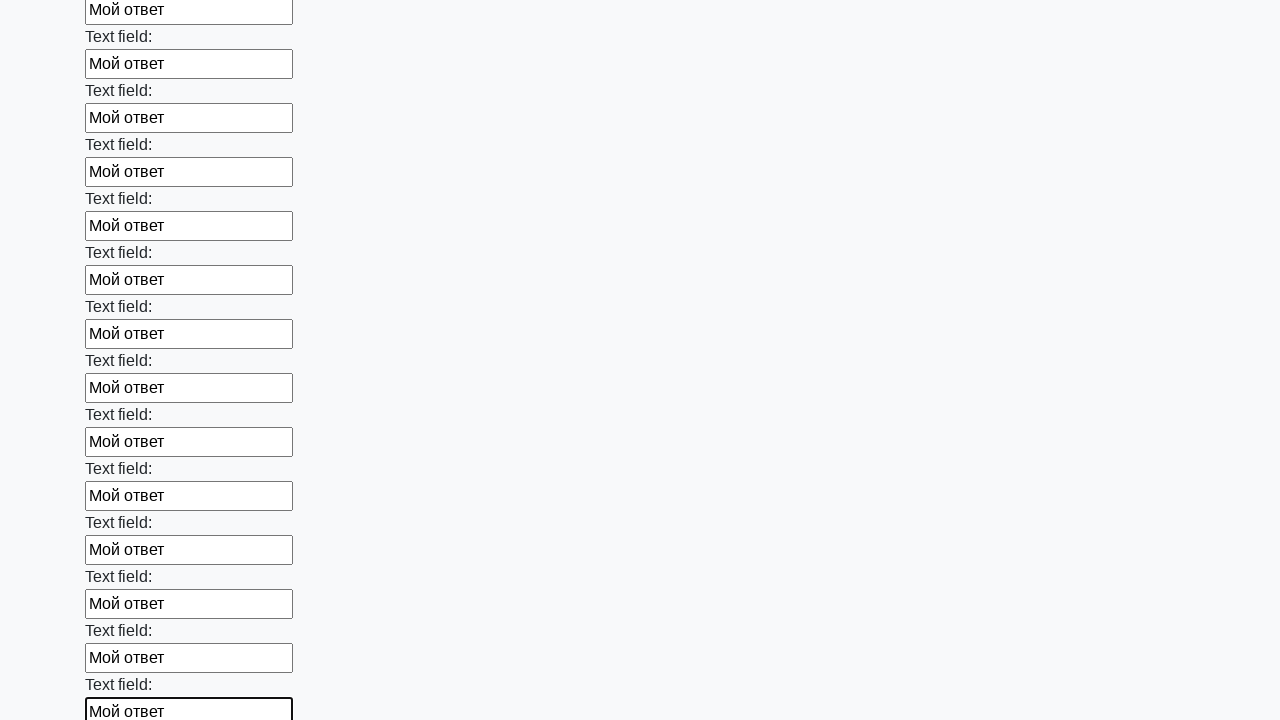

Filled text input field with 'Мой ответ' on input[type="text"] >> nth=82
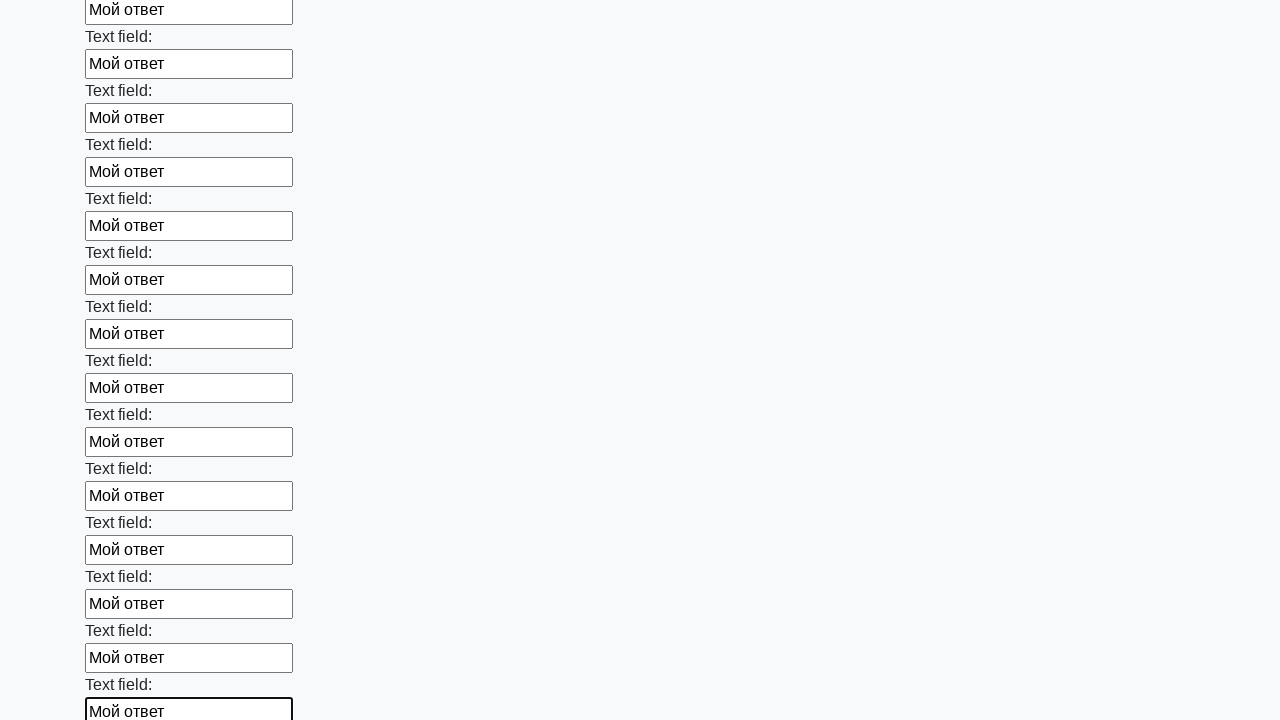

Filled text input field with 'Мой ответ' on input[type="text"] >> nth=83
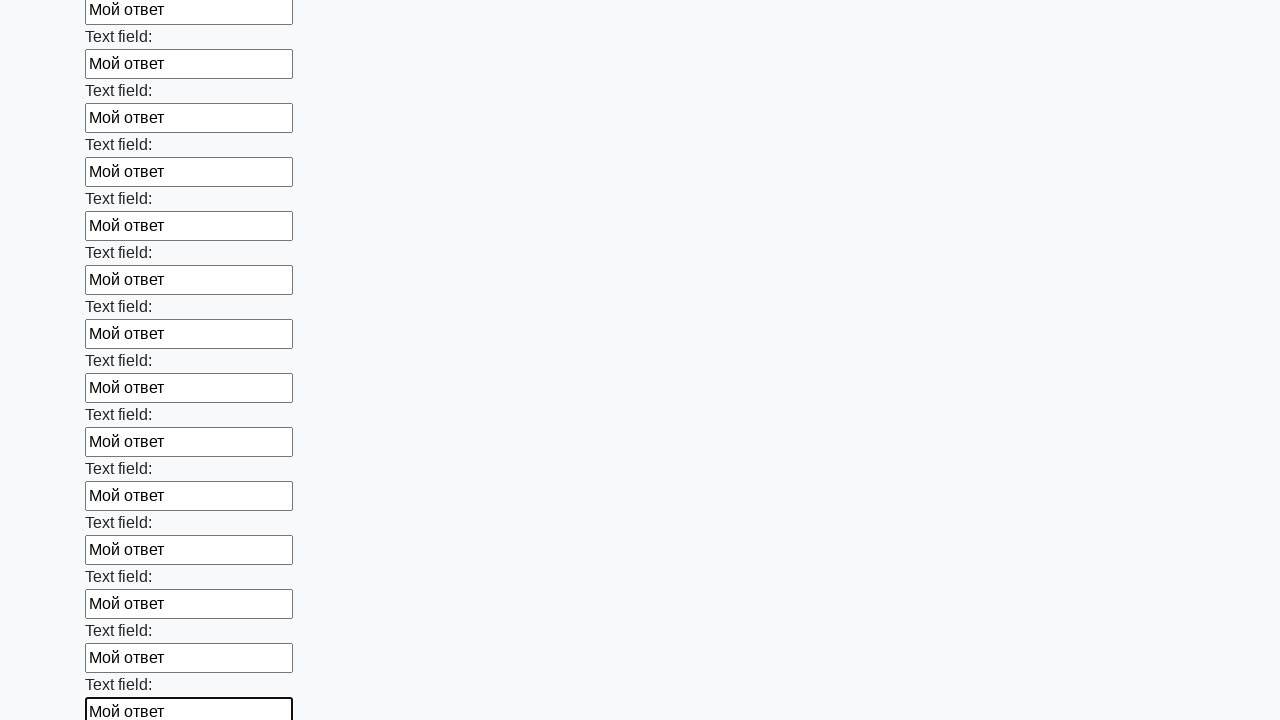

Filled text input field with 'Мой ответ' on input[type="text"] >> nth=84
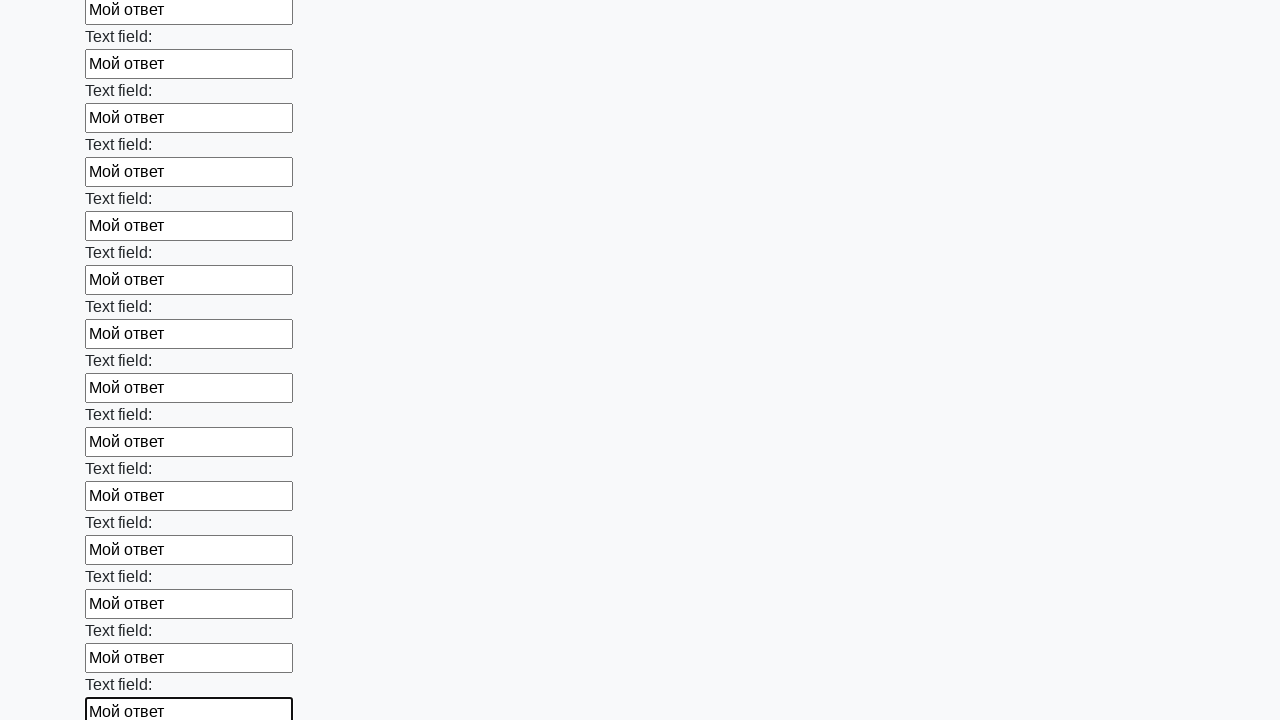

Filled text input field with 'Мой ответ' on input[type="text"] >> nth=85
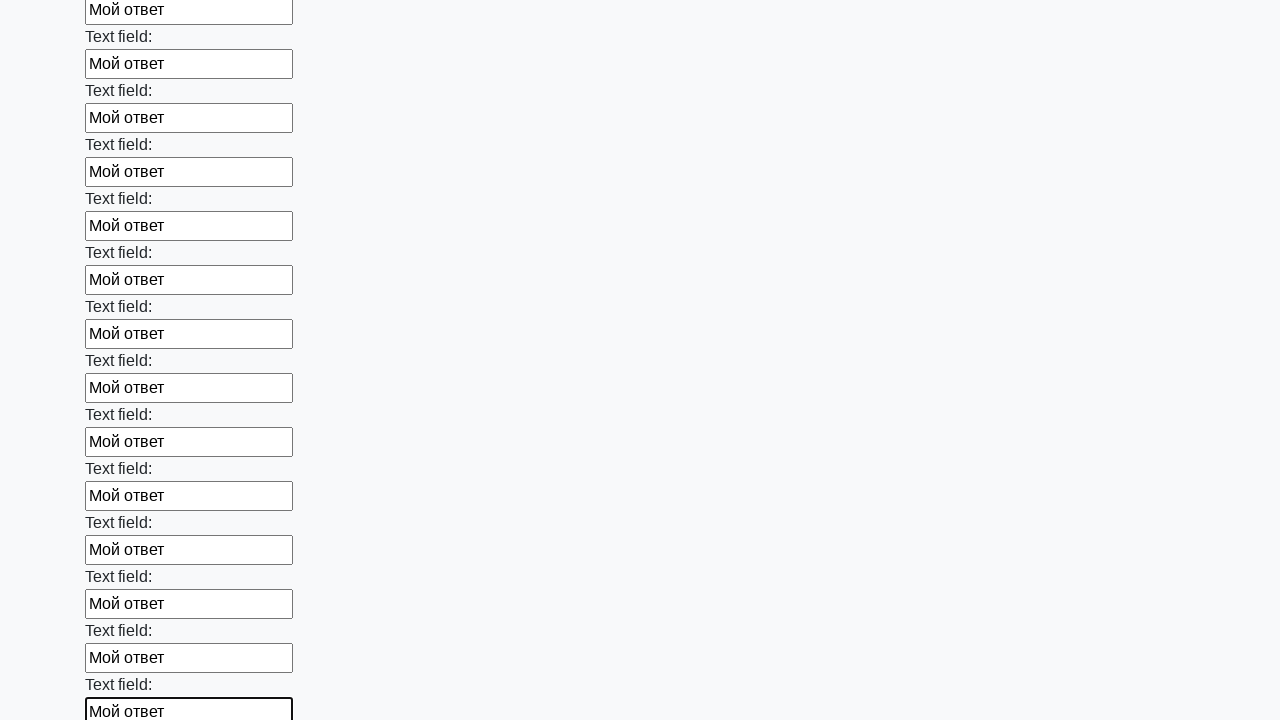

Filled text input field with 'Мой ответ' on input[type="text"] >> nth=86
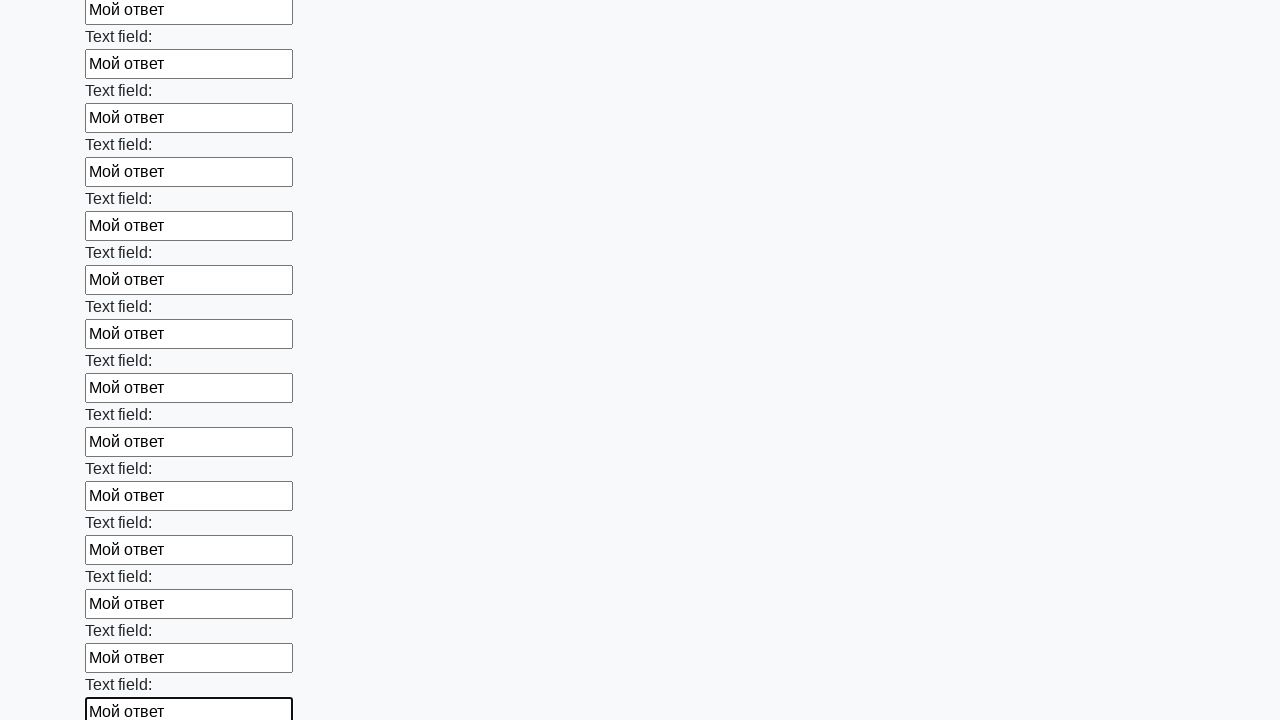

Filled text input field with 'Мой ответ' on input[type="text"] >> nth=87
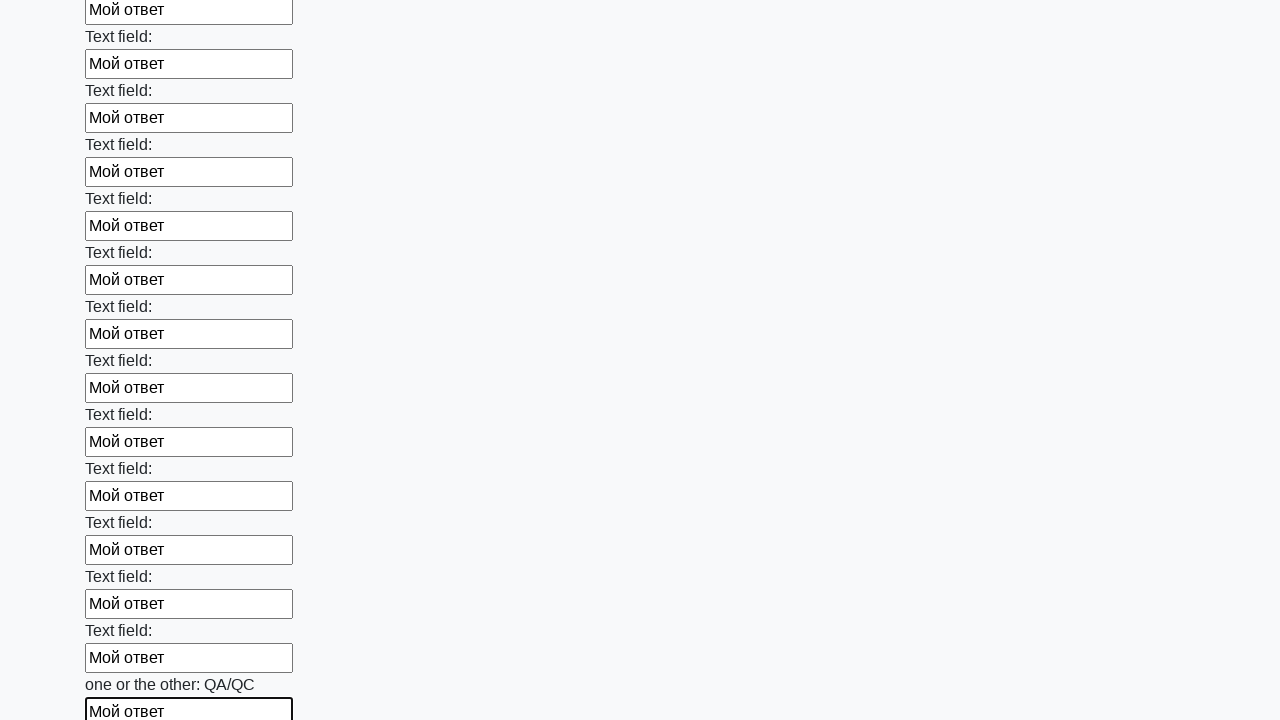

Filled text input field with 'Мой ответ' on input[type="text"] >> nth=88
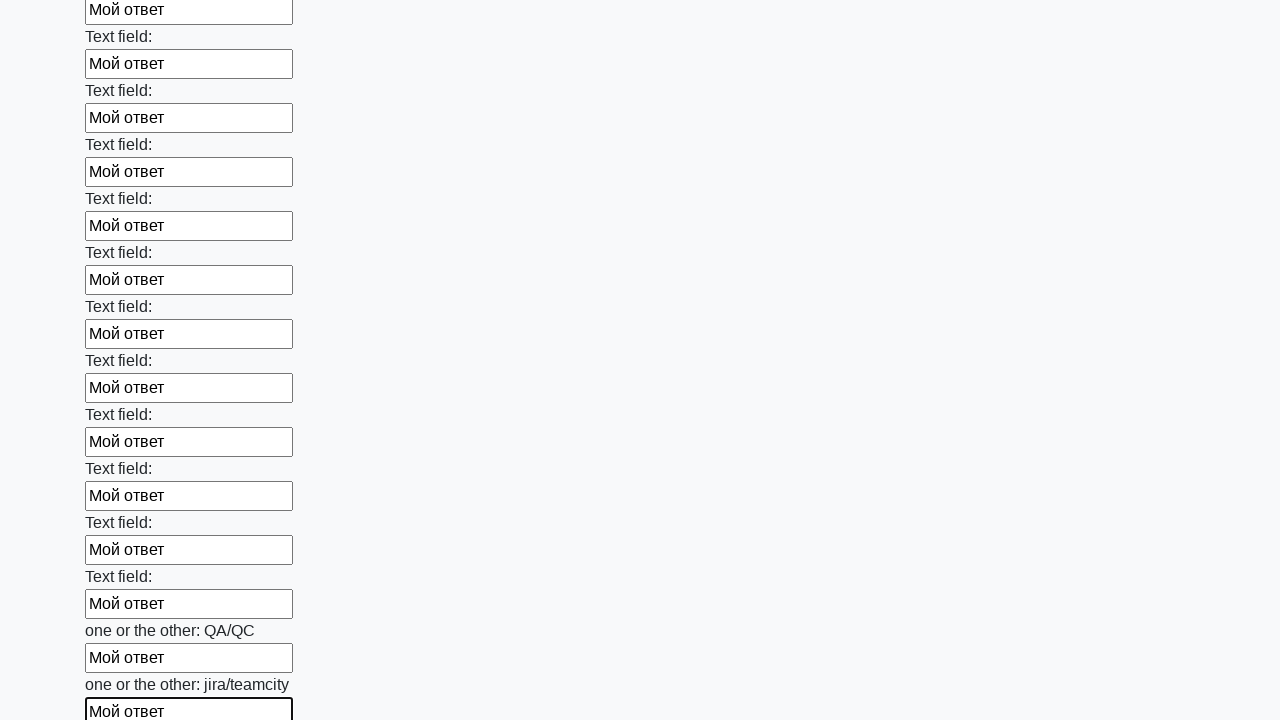

Filled text input field with 'Мой ответ' on input[type="text"] >> nth=89
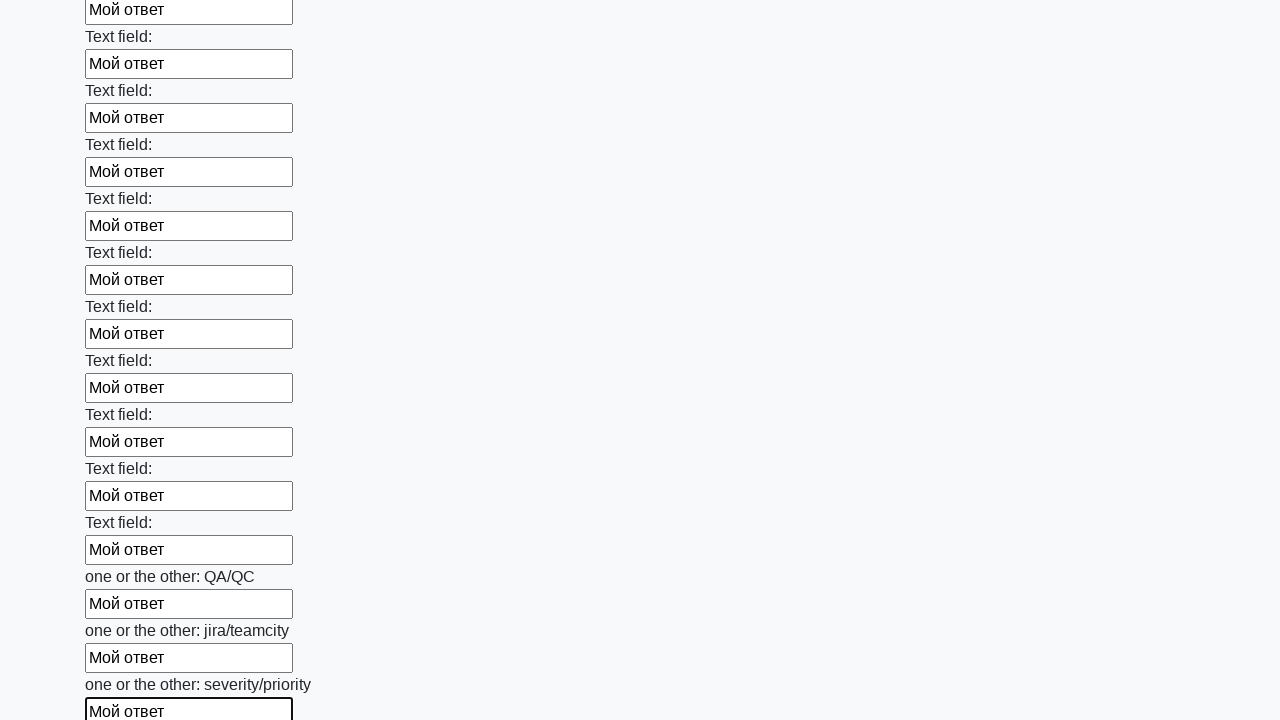

Filled text input field with 'Мой ответ' on input[type="text"] >> nth=90
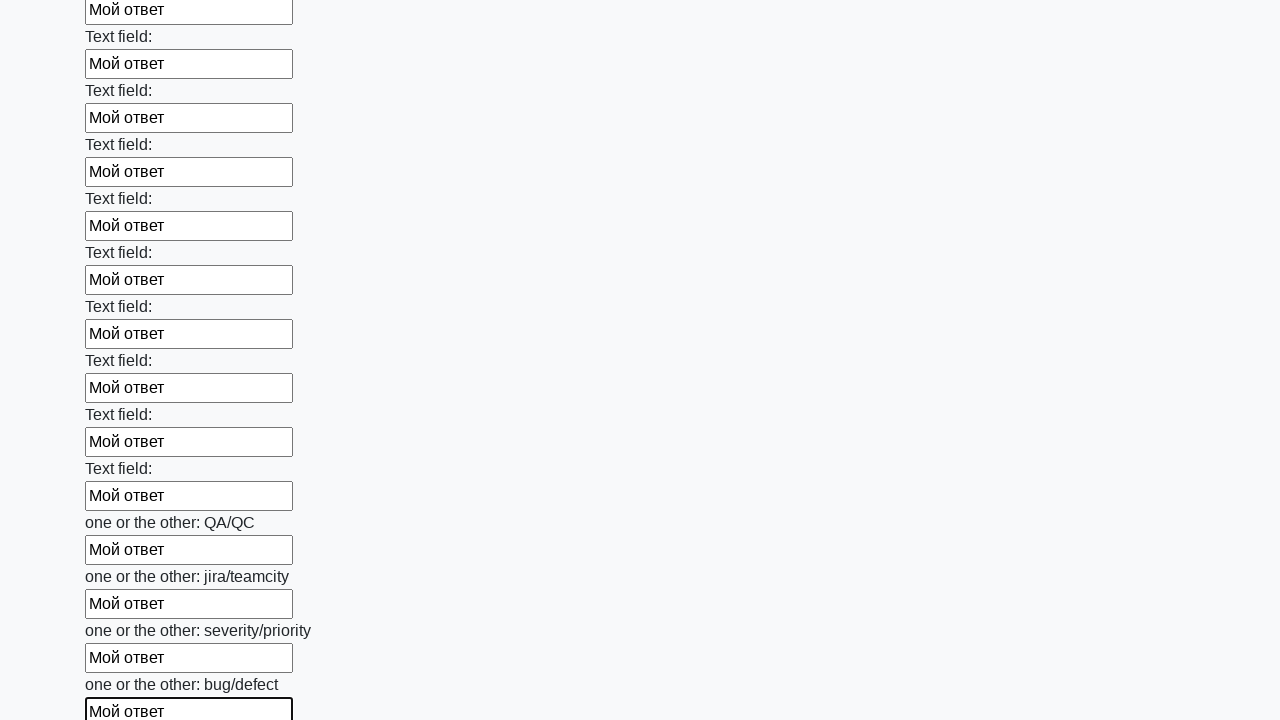

Filled text input field with 'Мой ответ' on input[type="text"] >> nth=91
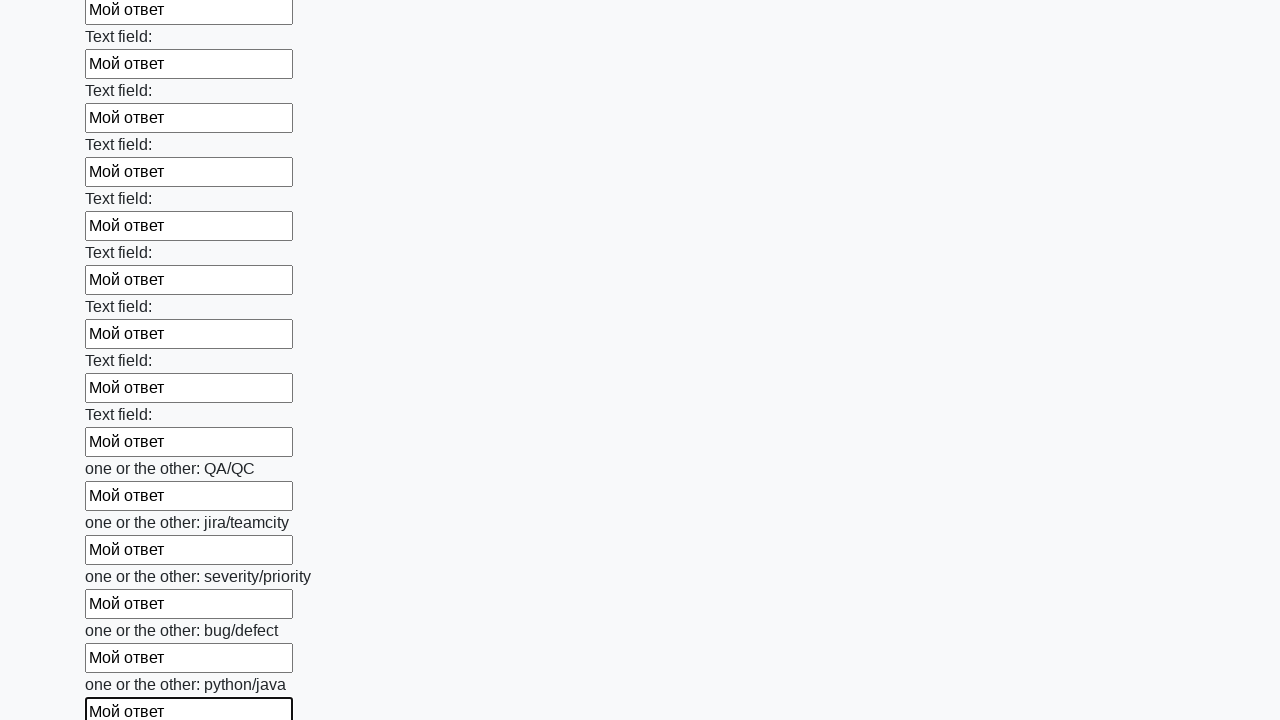

Filled text input field with 'Мой ответ' on input[type="text"] >> nth=92
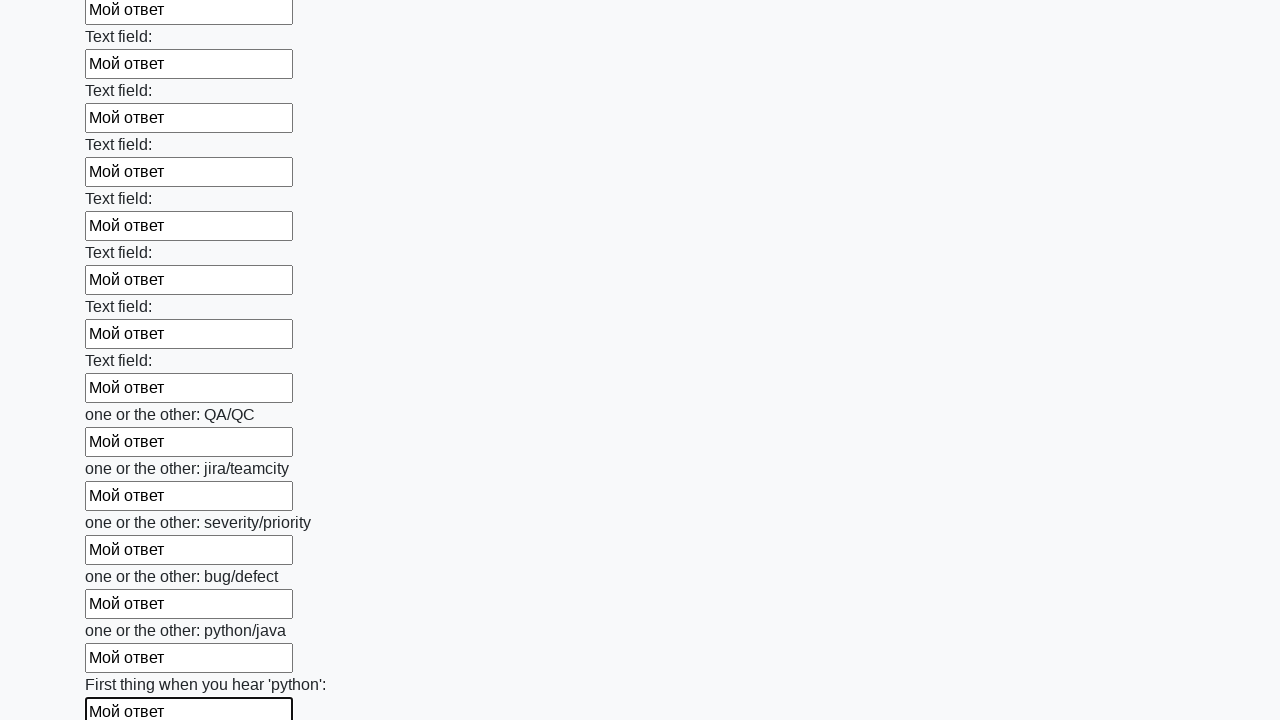

Filled text input field with 'Мой ответ' on input[type="text"] >> nth=93
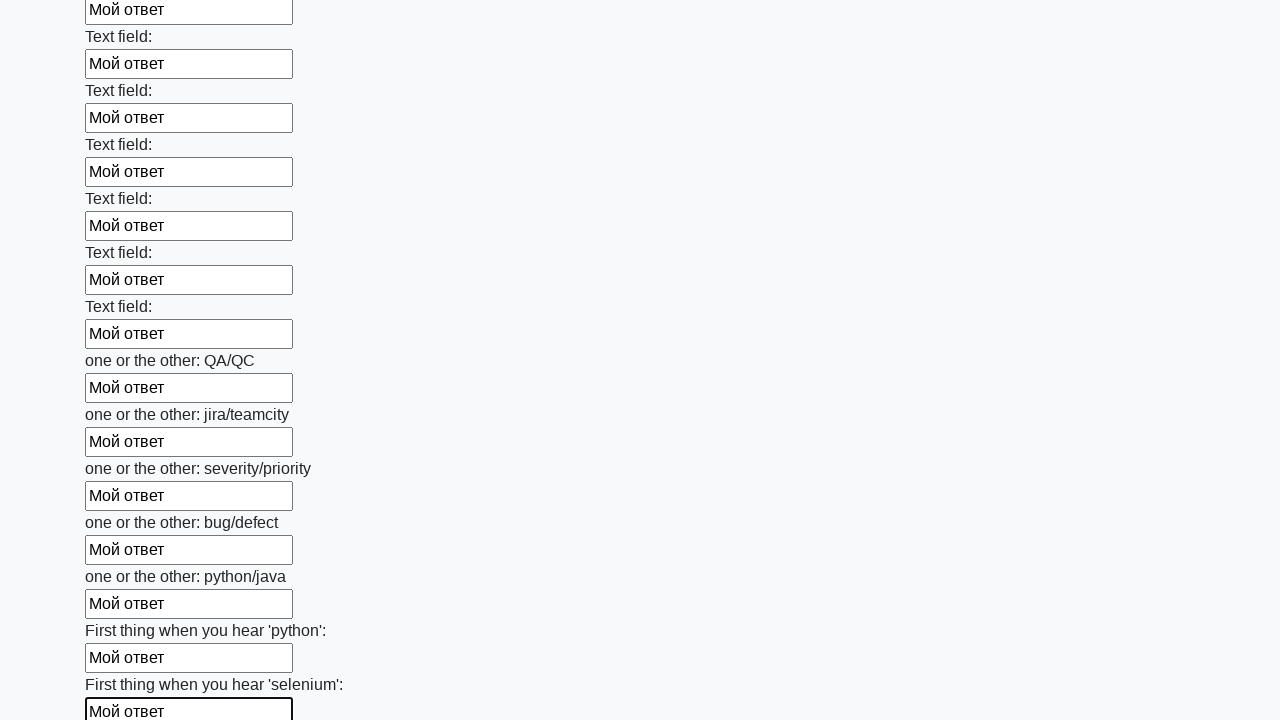

Filled text input field with 'Мой ответ' on input[type="text"] >> nth=94
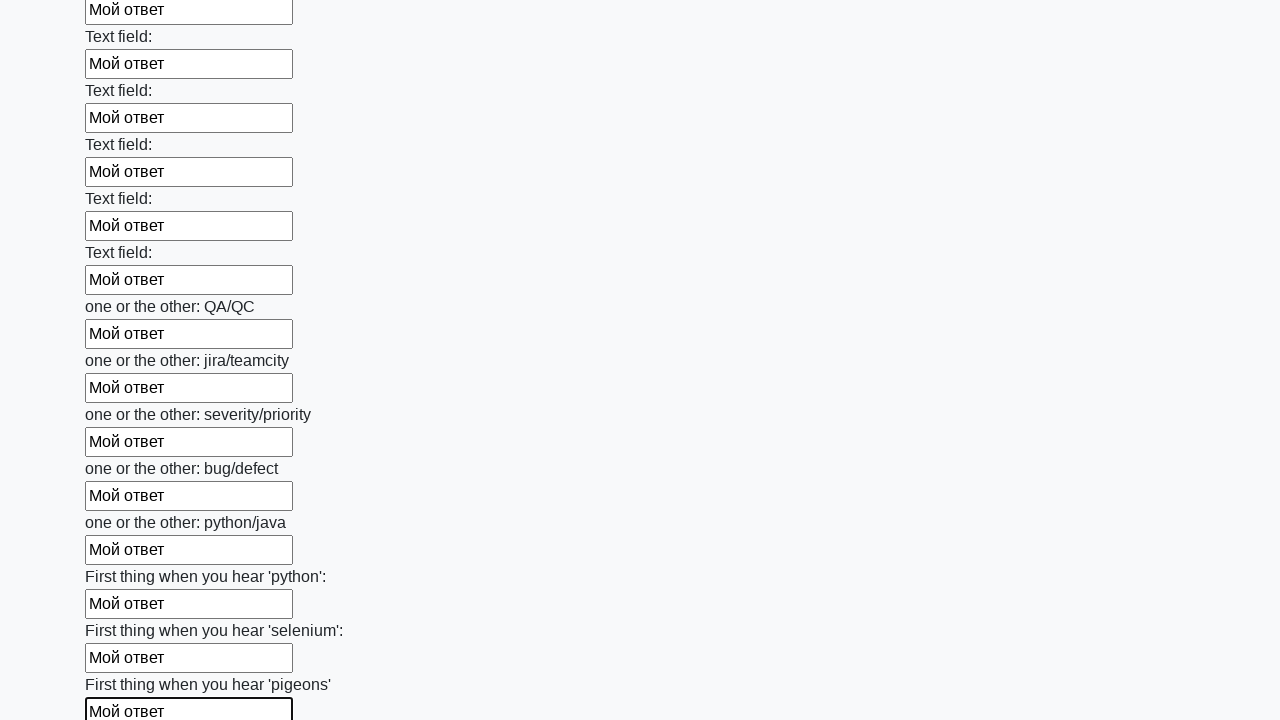

Filled text input field with 'Мой ответ' on input[type="text"] >> nth=95
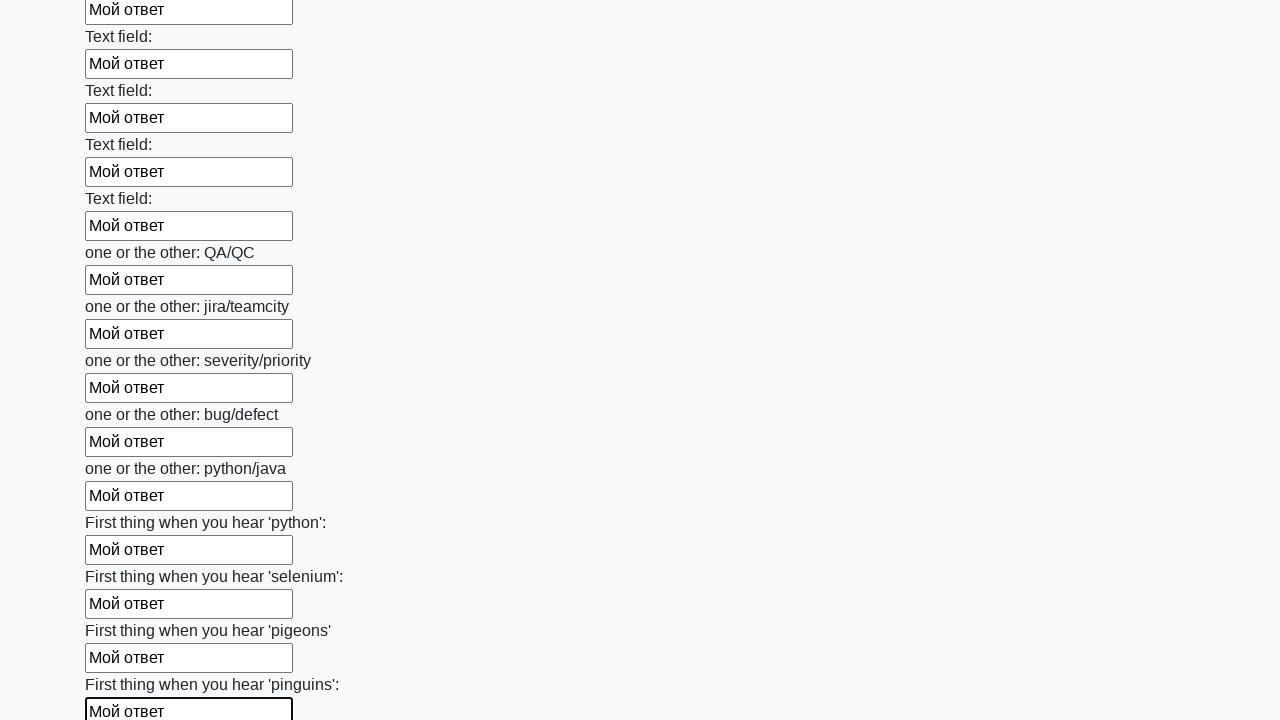

Filled text input field with 'Мой ответ' on input[type="text"] >> nth=96
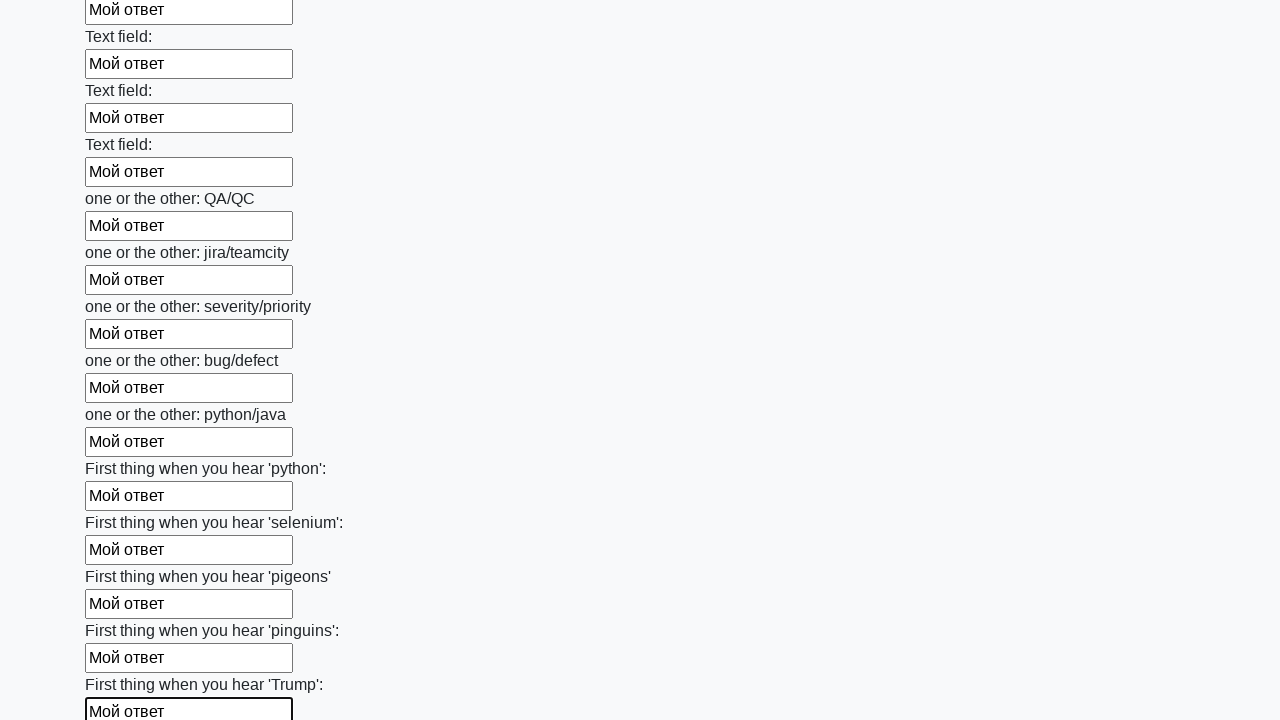

Filled text input field with 'Мой ответ' on input[type="text"] >> nth=97
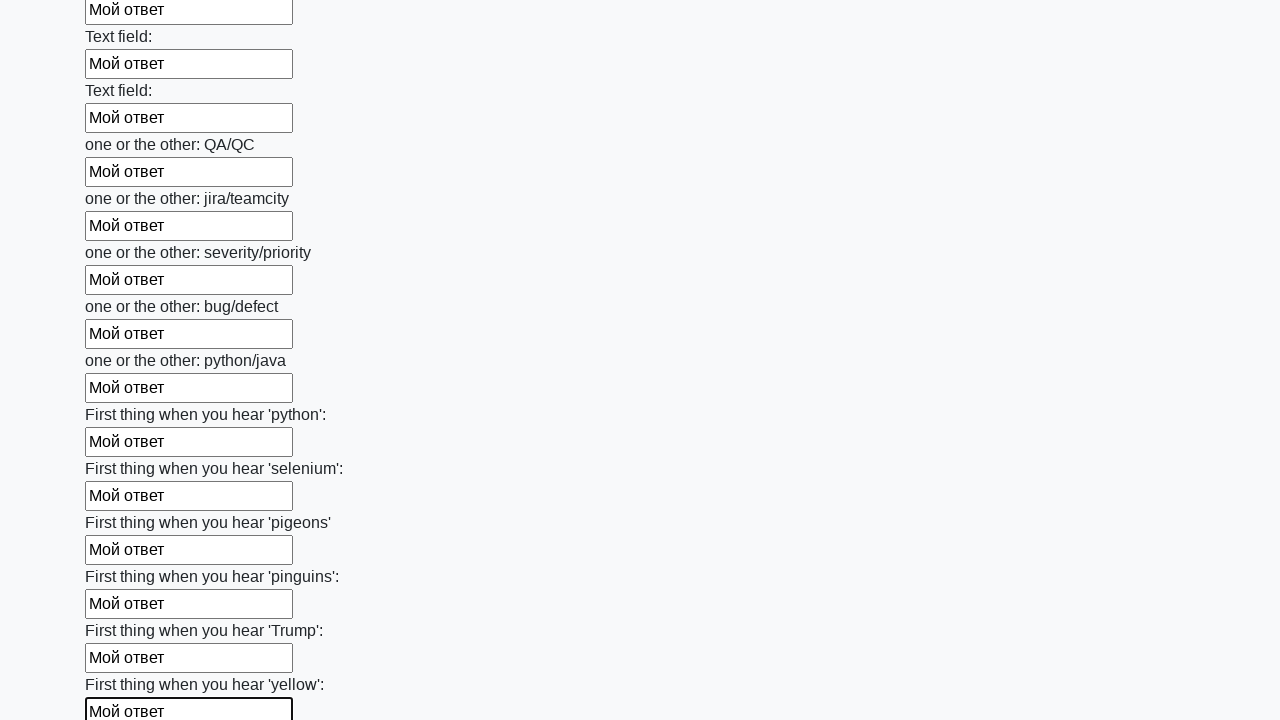

Filled text input field with 'Мой ответ' on input[type="text"] >> nth=98
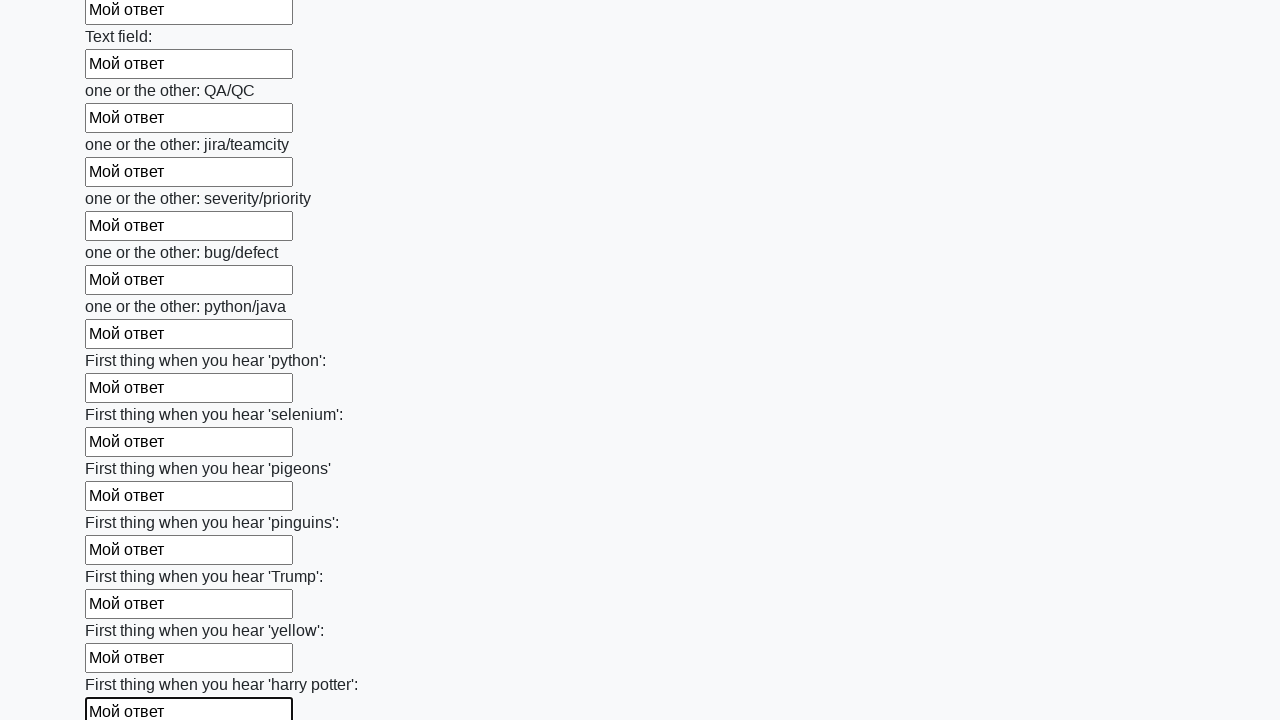

Filled text input field with 'Мой ответ' on input[type="text"] >> nth=99
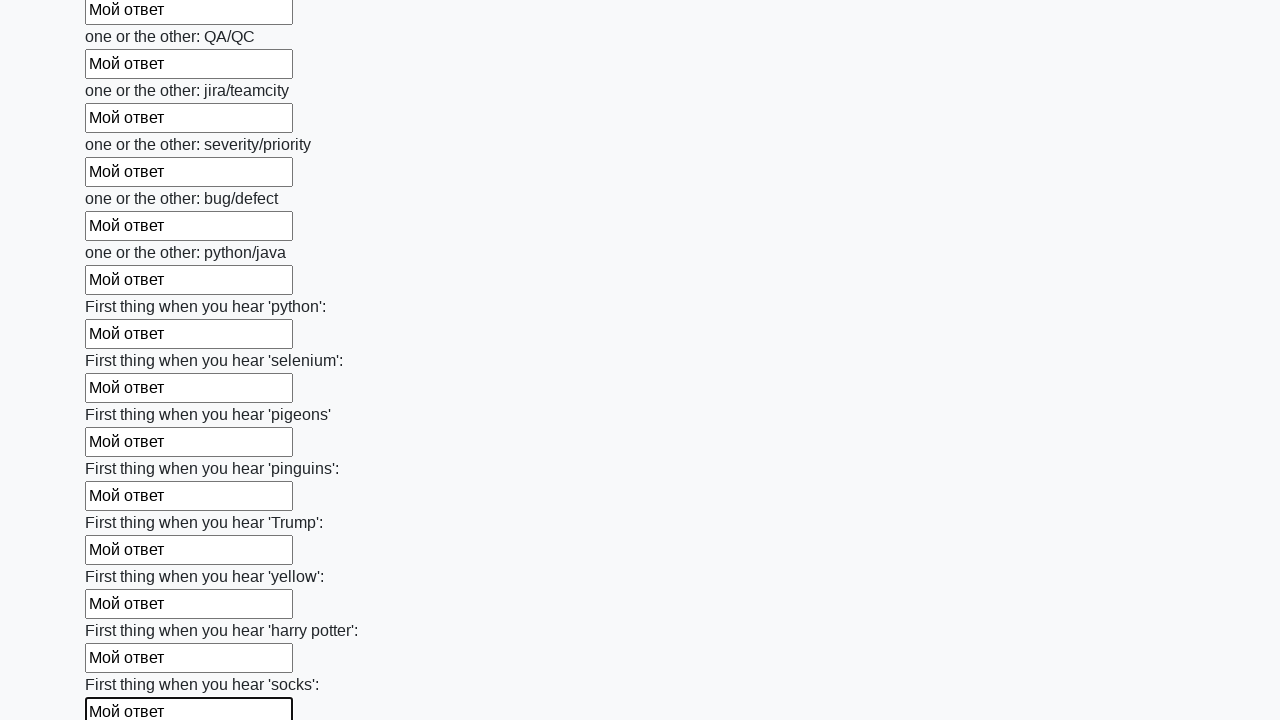

Clicked submit button to submit form at (123, 611) on button.btn
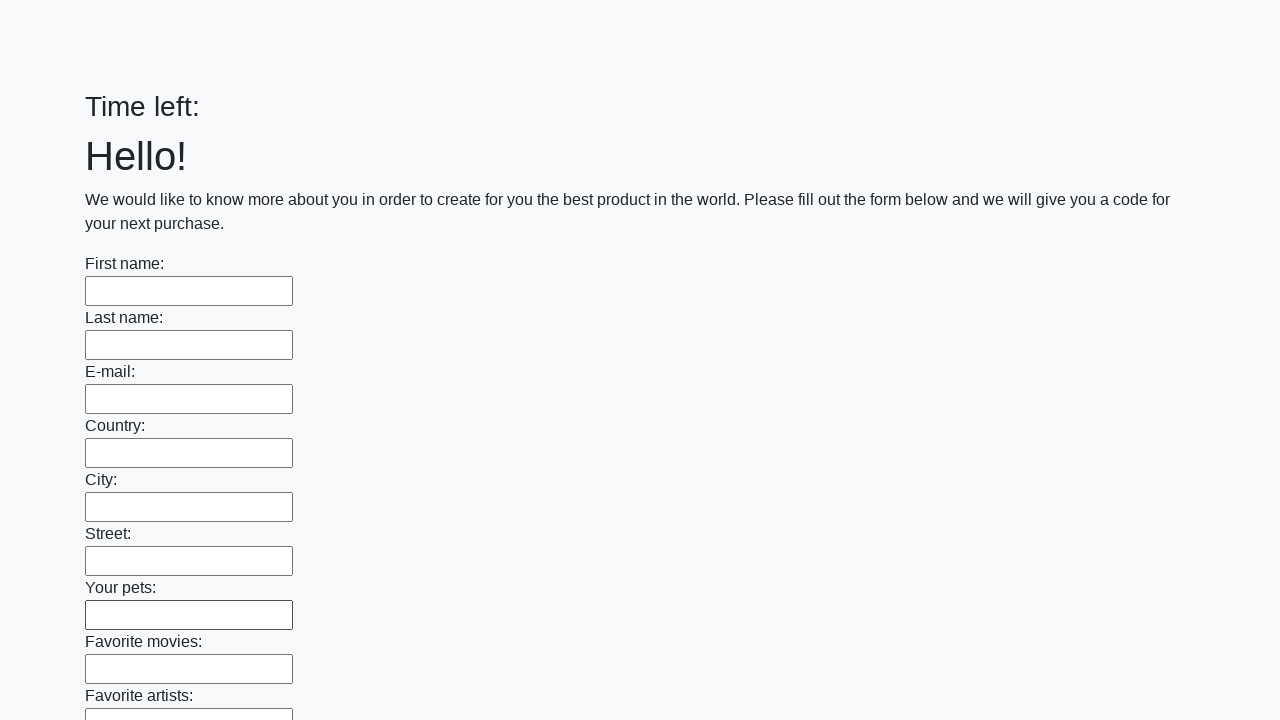

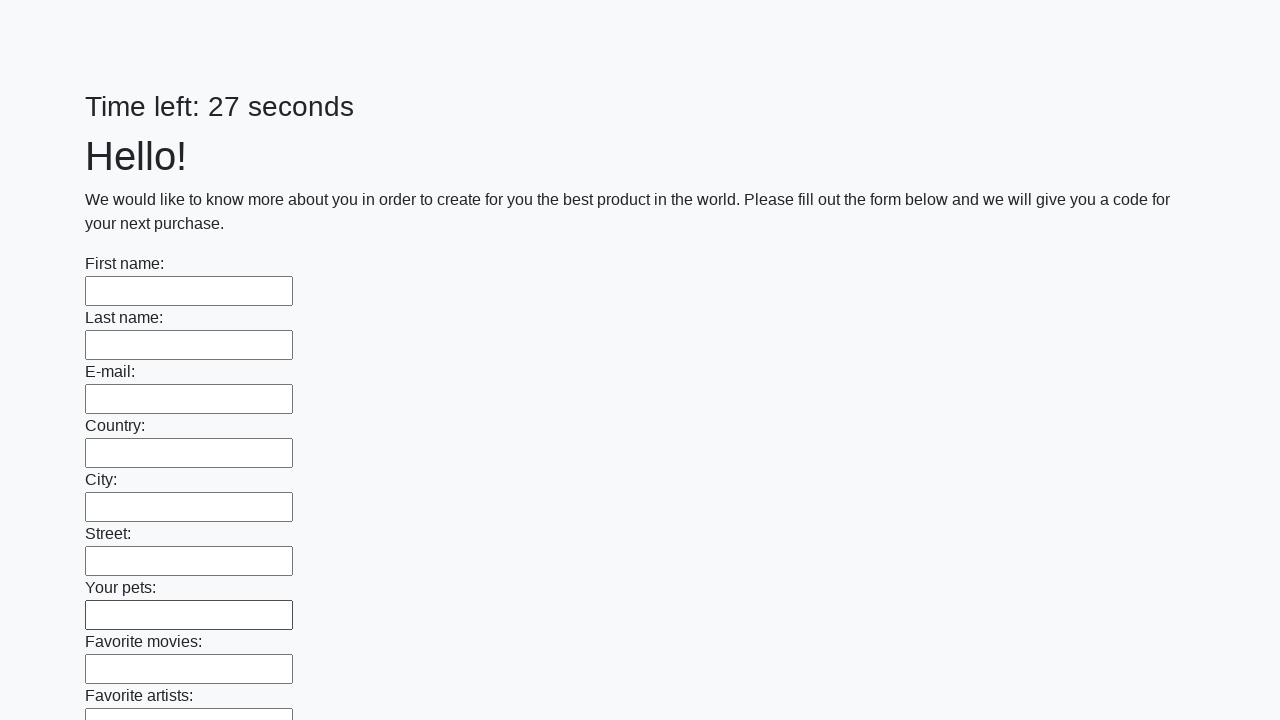